Automates the RPA Challenge by clicking start, then filling out a form multiple times with different person data (first name, last name, company, role, address, email, phone) and submitting each entry.

Starting URL: https://rpachallenge.com/

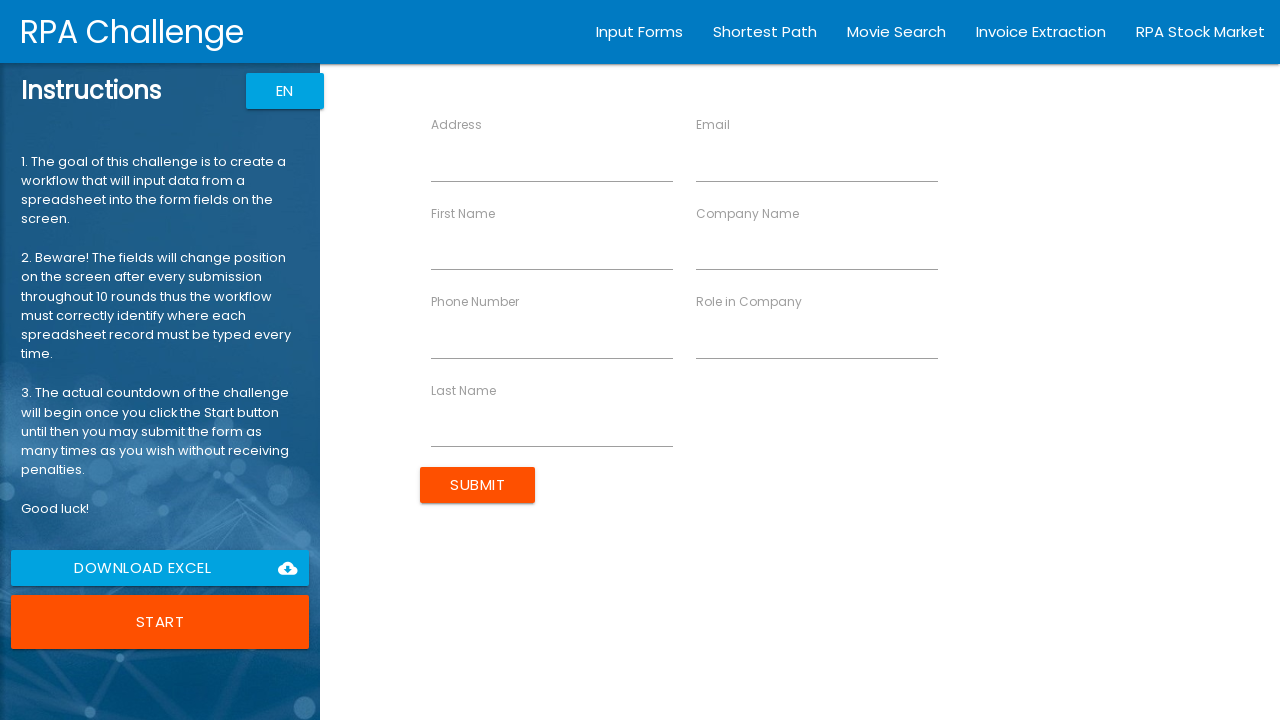

Clicked the Start button to begin RPA Challenge at (160, 622) on xpath=//button[contains(text(), 'Start')]
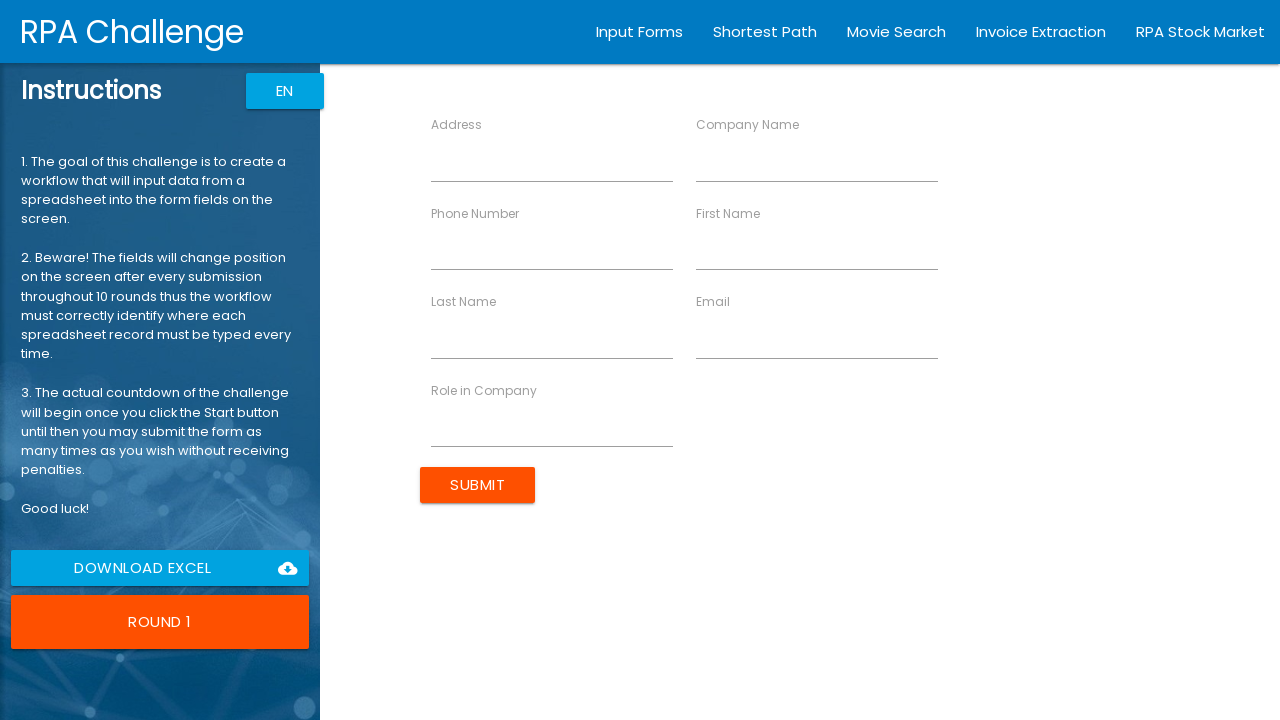

Filled first name field with 'John' on //*[@ng-reflect-name='labelFirstName']
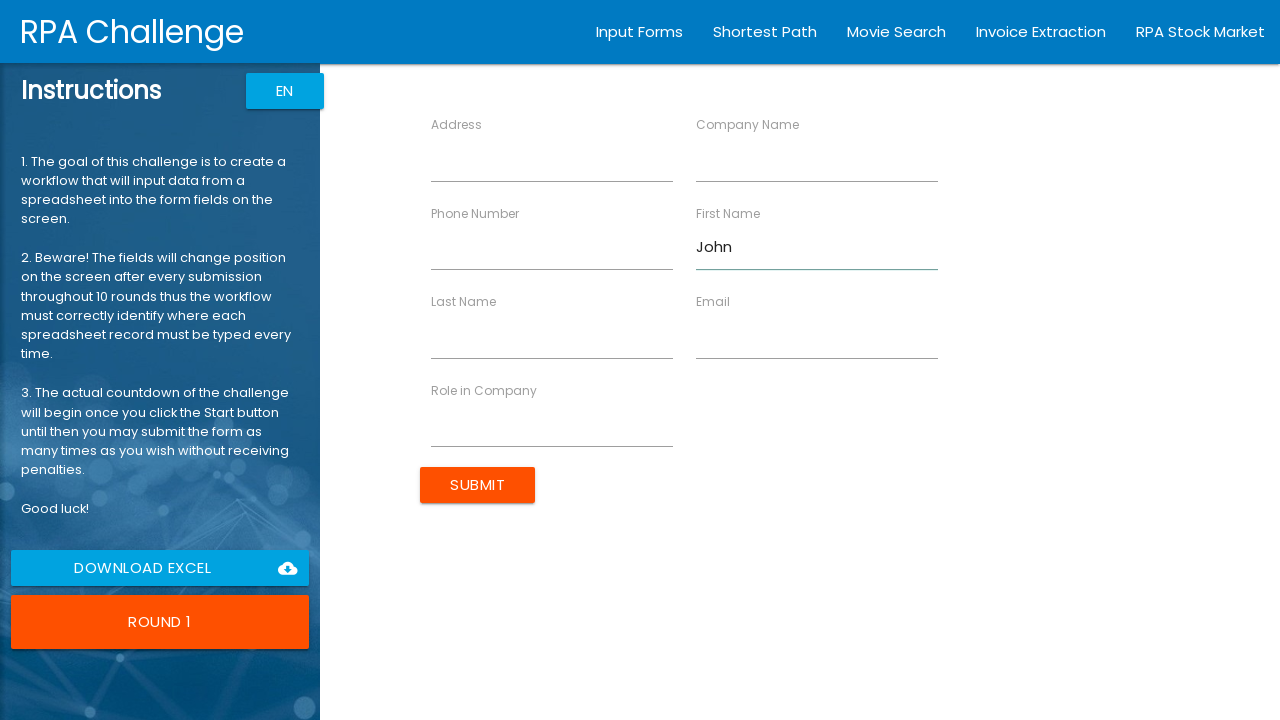

Filled last name field with 'Smith' on //*[@ng-reflect-name='labelLastName']
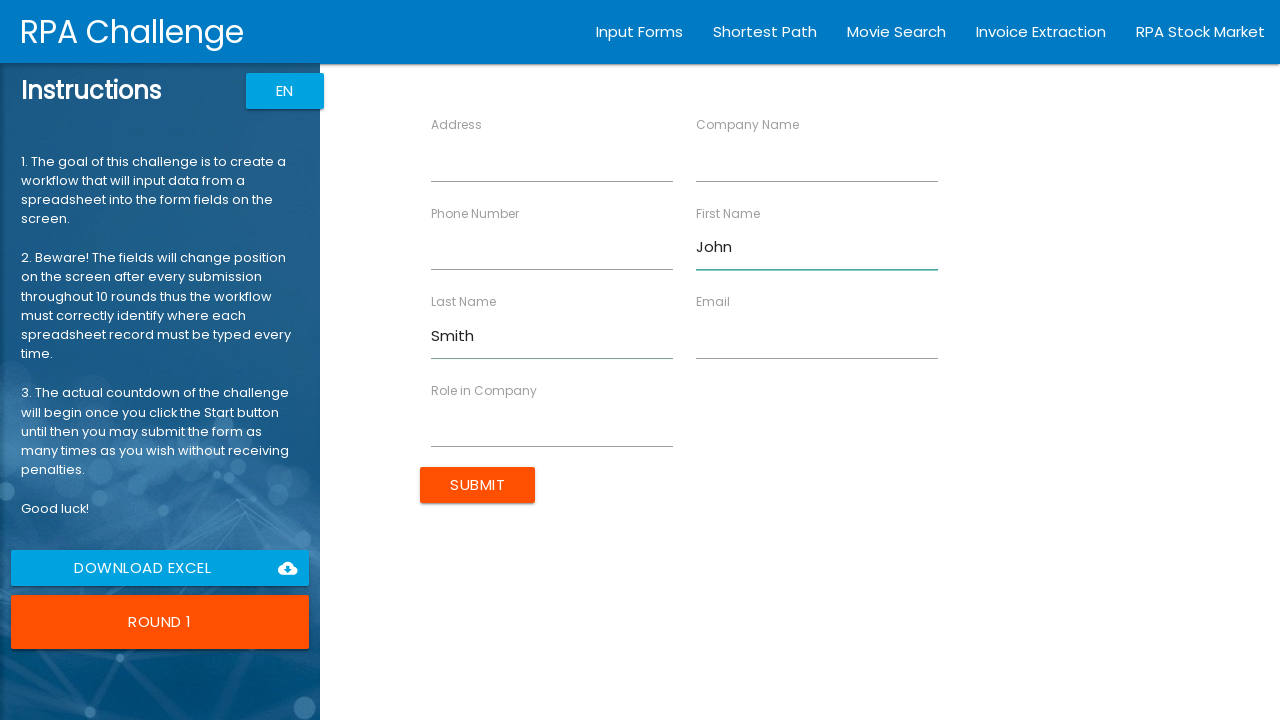

Filled company name field with 'Acme Corp' on //*[@ng-reflect-name='labelCompanyName']
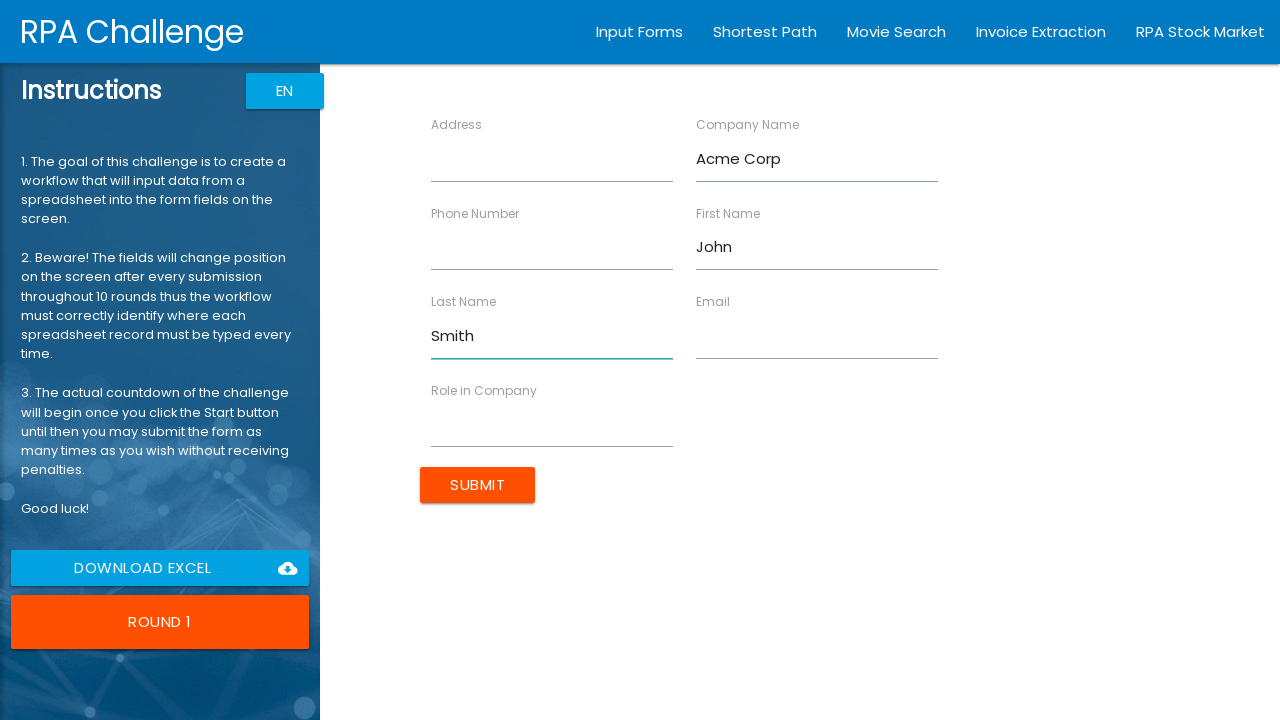

Filled role field with 'Manager' on //*[@ng-reflect-name='labelRole']
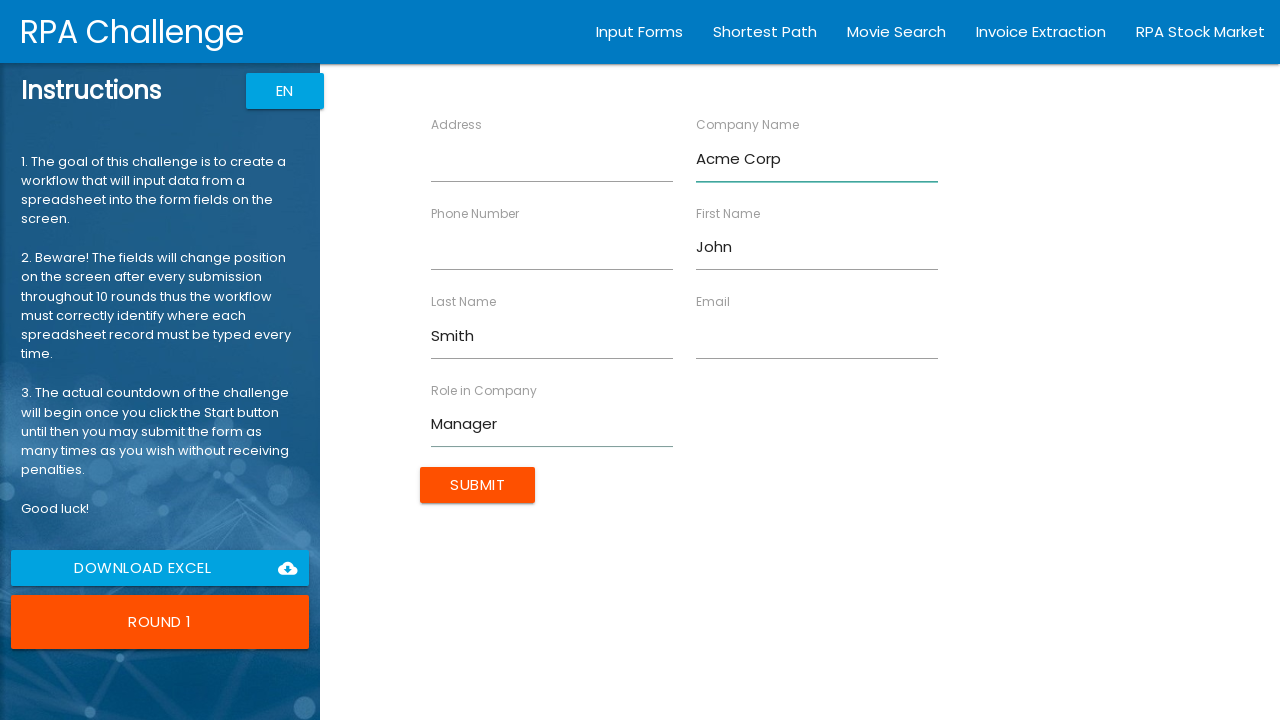

Filled address field with '123 Main St' on //*[@ng-reflect-name='labelAddress']
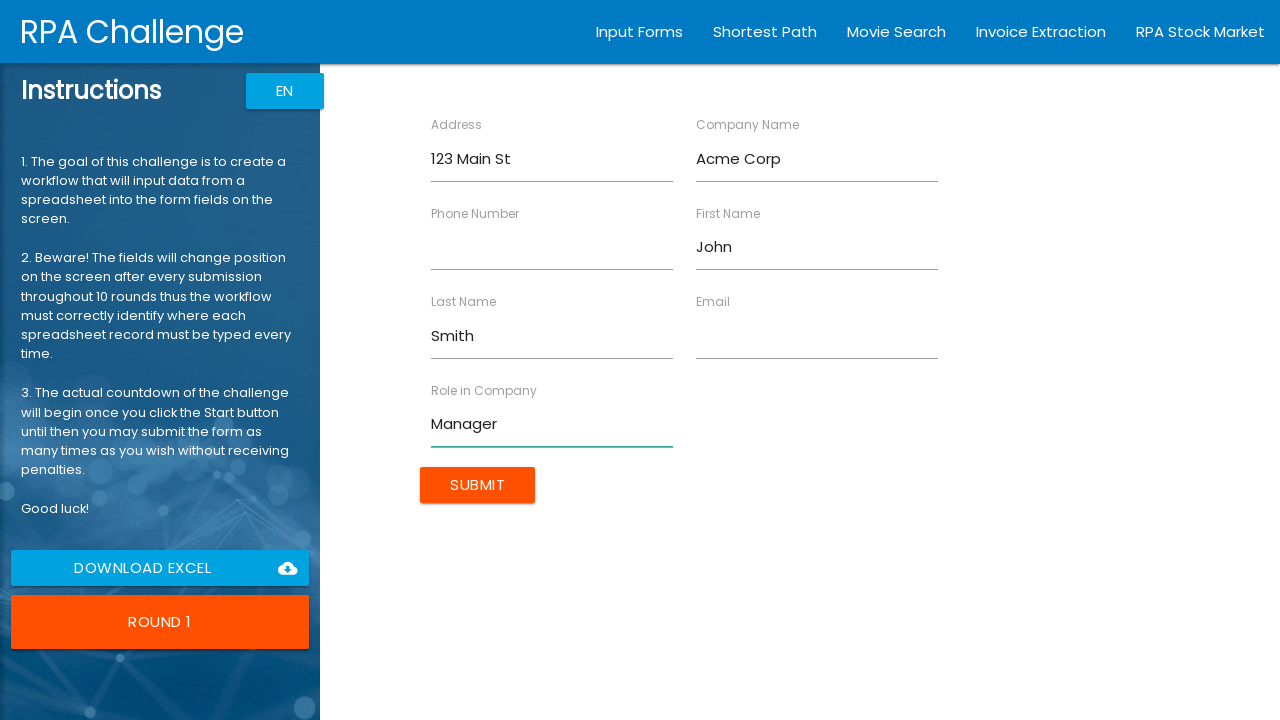

Filled email field with 'john.smith@acme.com' on //*[@ng-reflect-name='labelEmail']
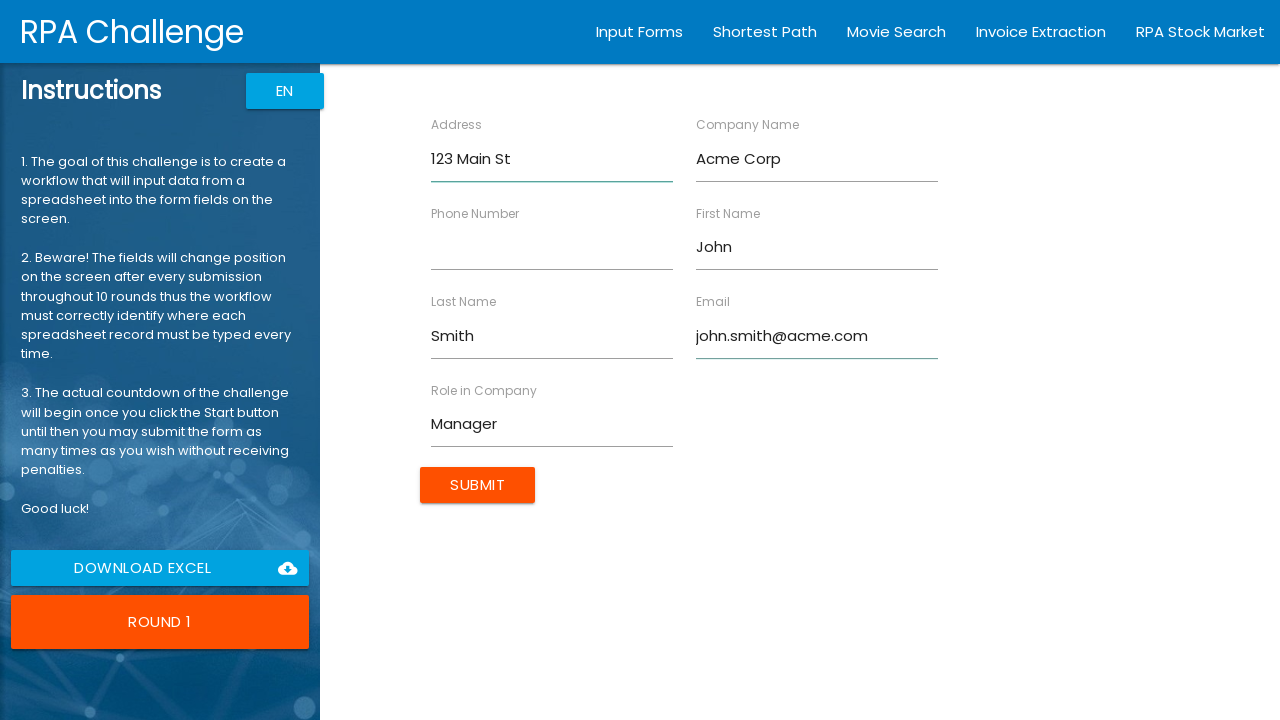

Filled phone field with '555-0101' on //*[@ng-reflect-name='labelPhone']
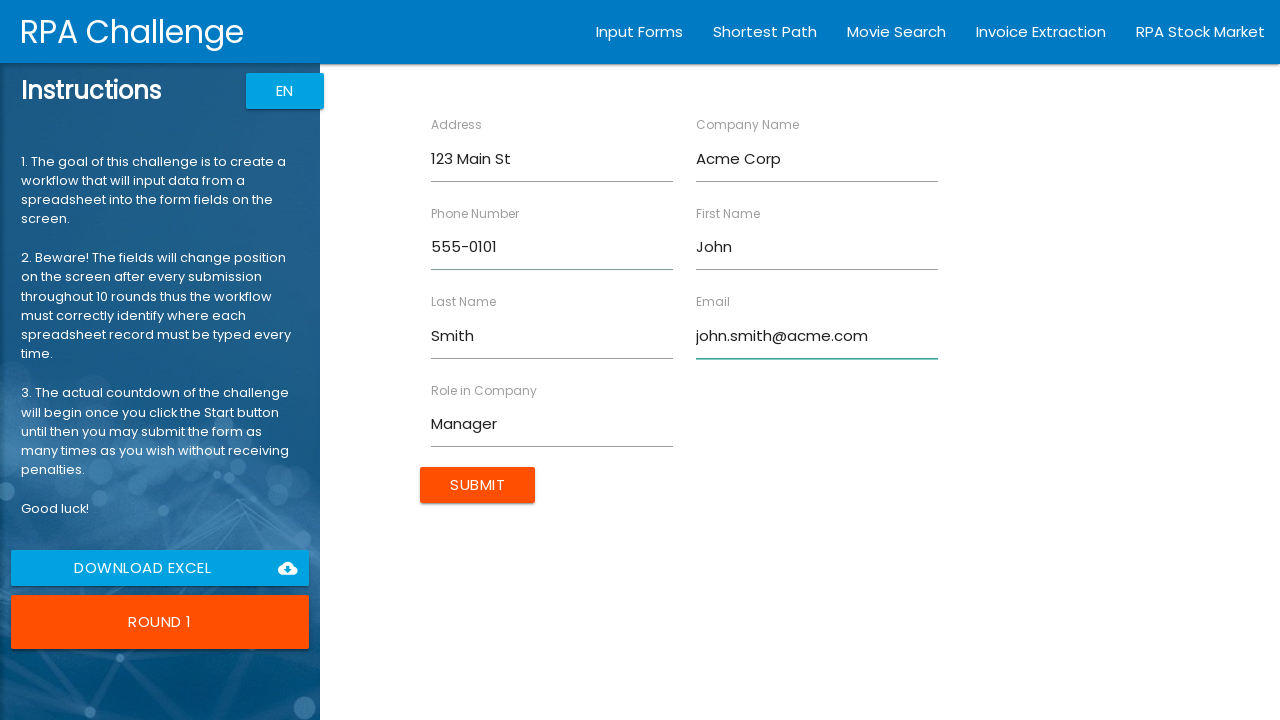

Submitted form entry for John Smith at (478, 485) on input[type='submit']
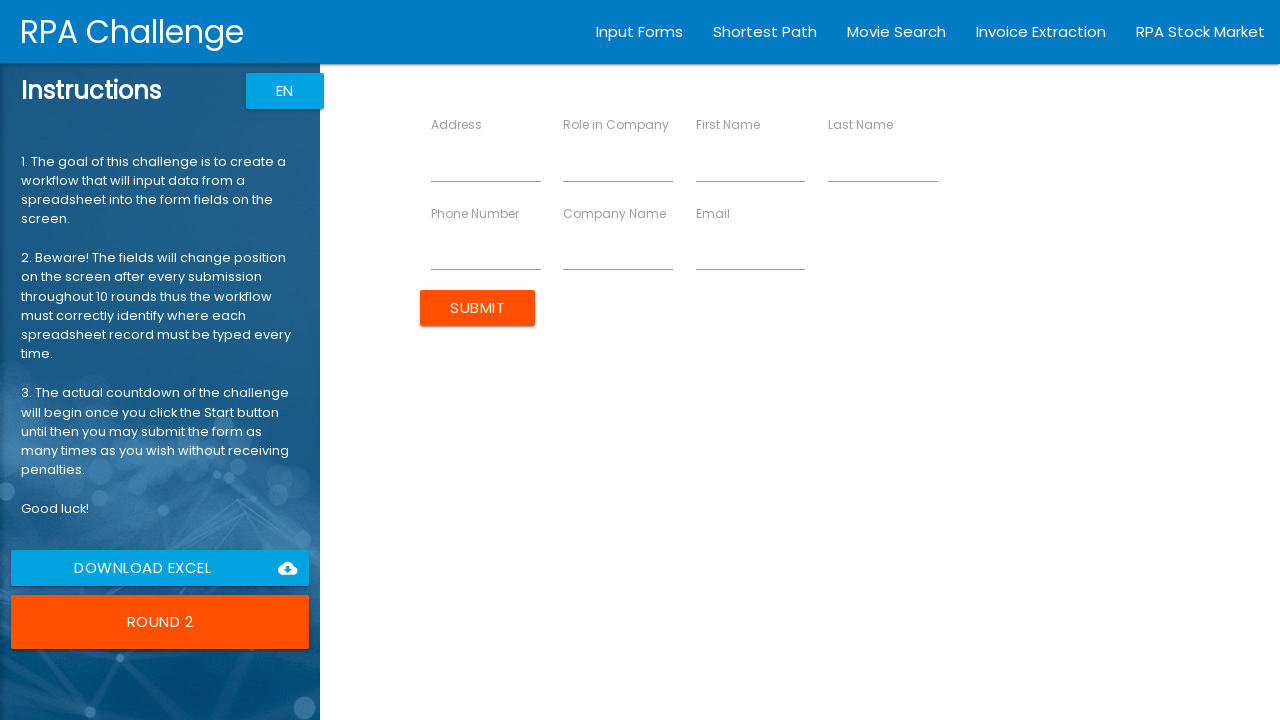

Filled first name field with 'Sarah' on //*[@ng-reflect-name='labelFirstName']
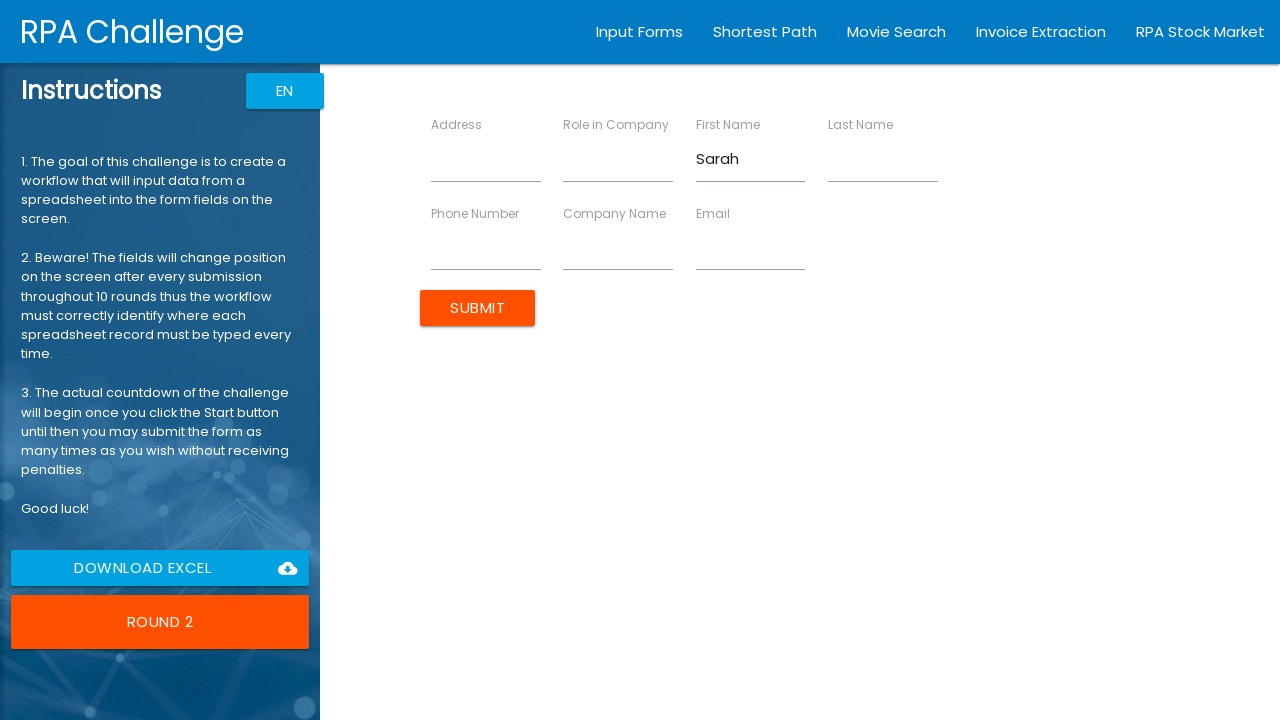

Filled last name field with 'Johnson' on //*[@ng-reflect-name='labelLastName']
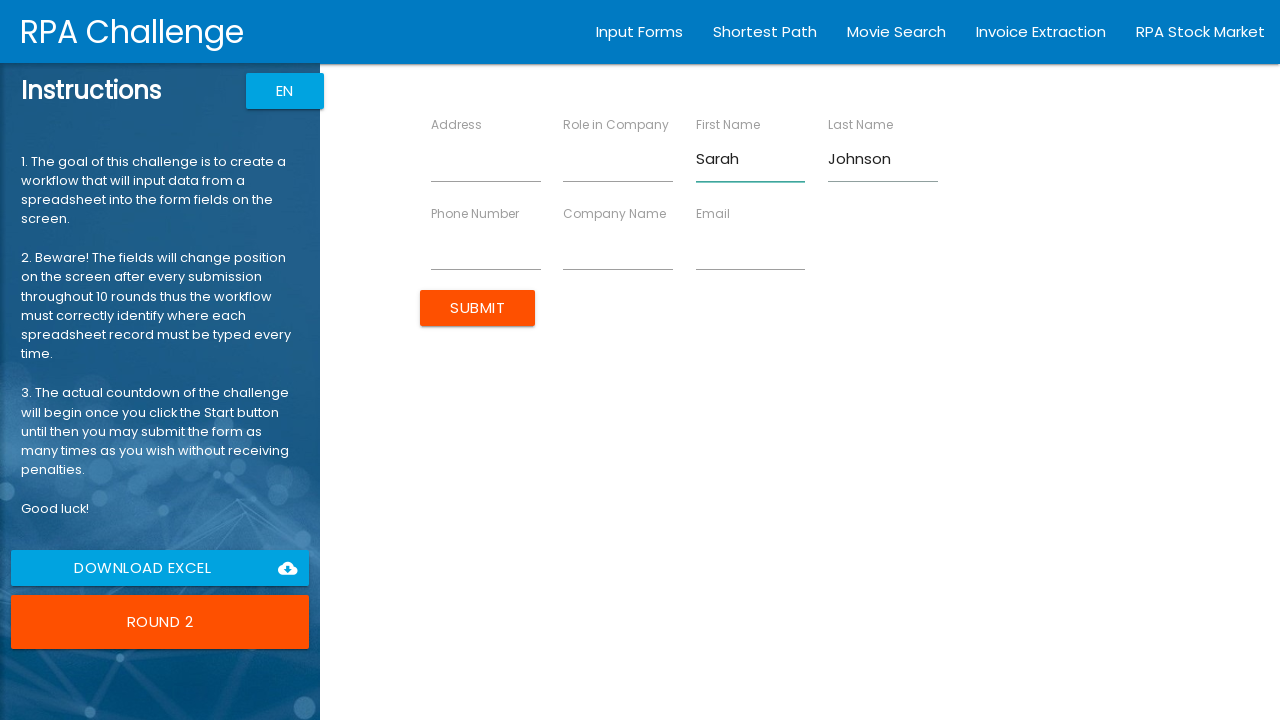

Filled company name field with 'Tech Solutions' on //*[@ng-reflect-name='labelCompanyName']
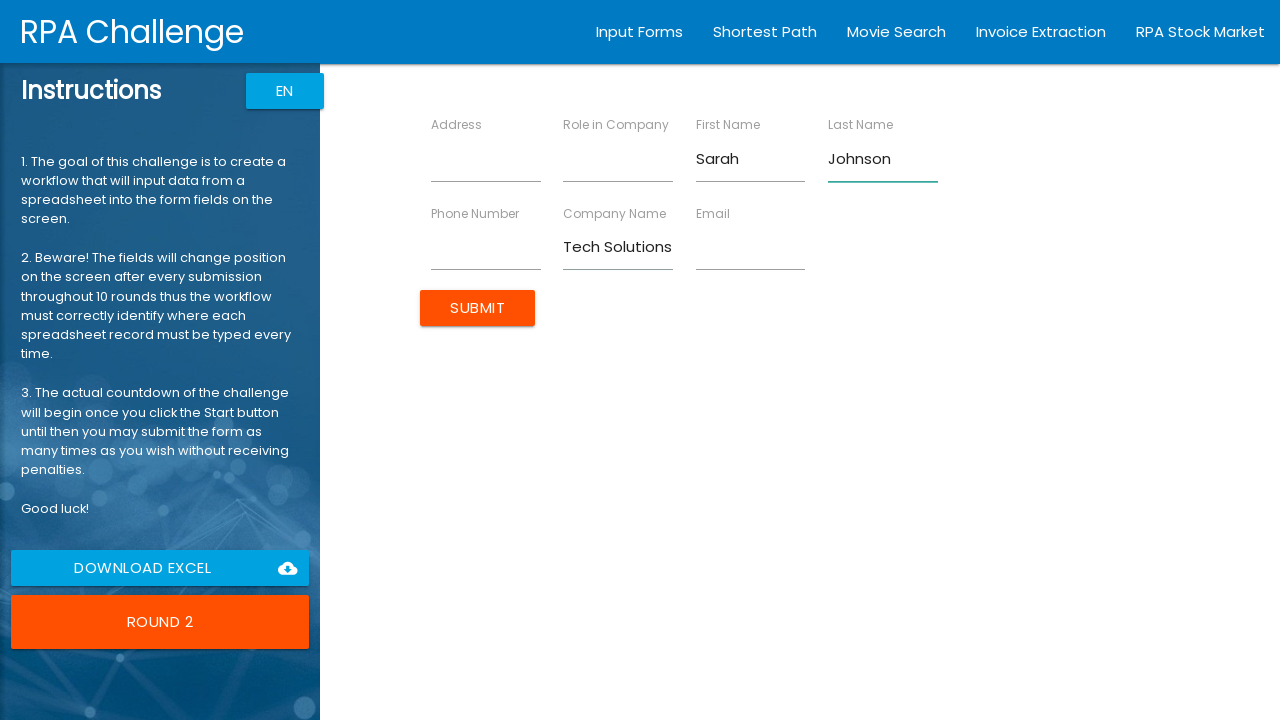

Filled role field with 'Developer' on //*[@ng-reflect-name='labelRole']
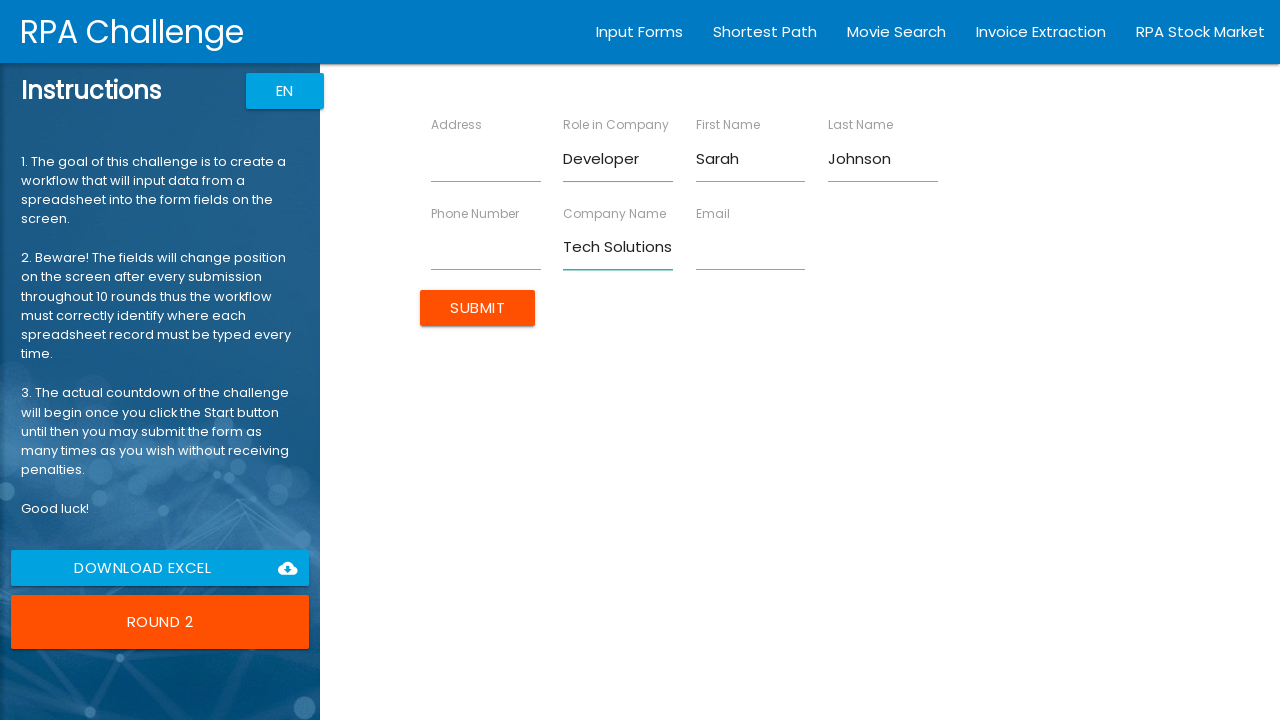

Filled address field with '456 Oak Ave' on //*[@ng-reflect-name='labelAddress']
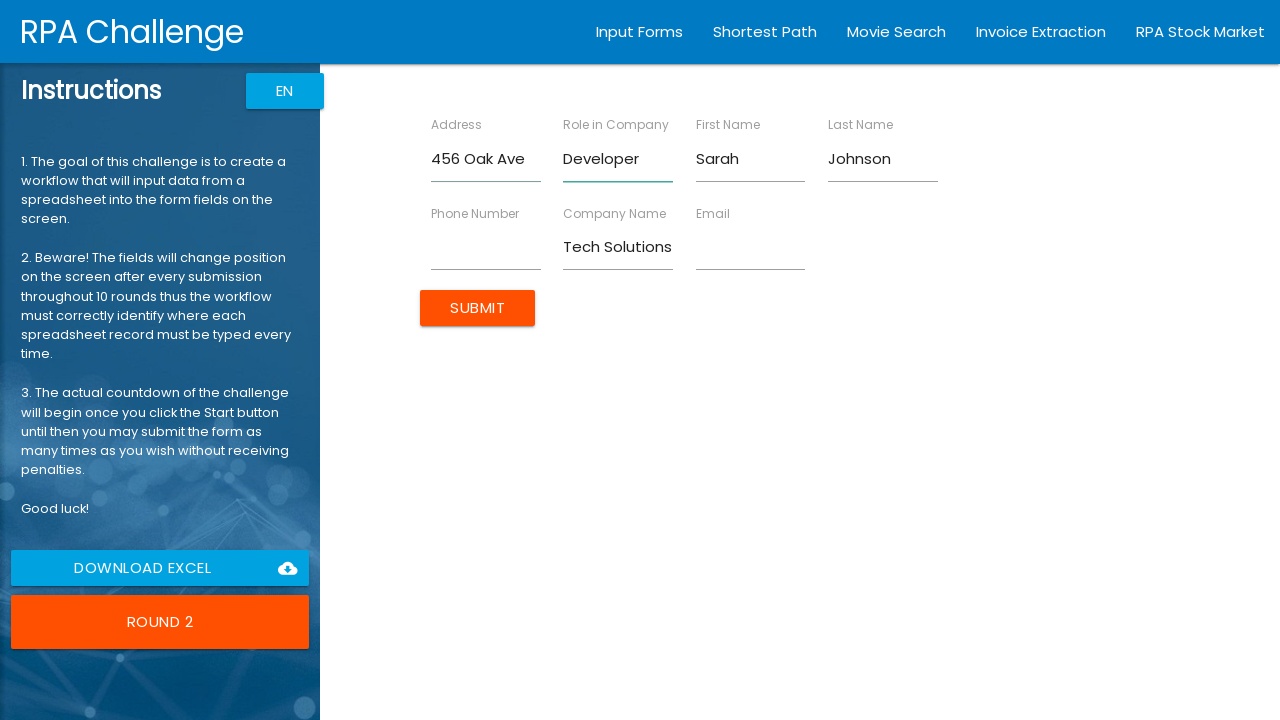

Filled email field with 'sarah.j@techsol.com' on //*[@ng-reflect-name='labelEmail']
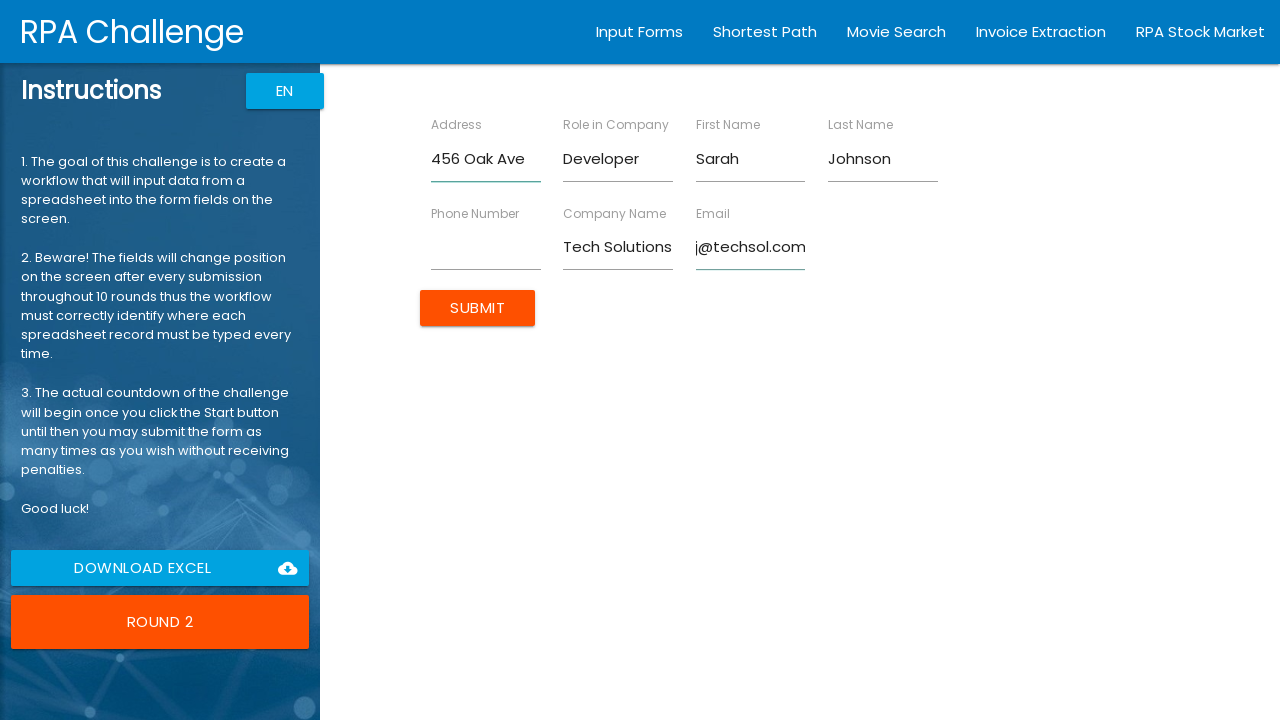

Filled phone field with '555-0102' on //*[@ng-reflect-name='labelPhone']
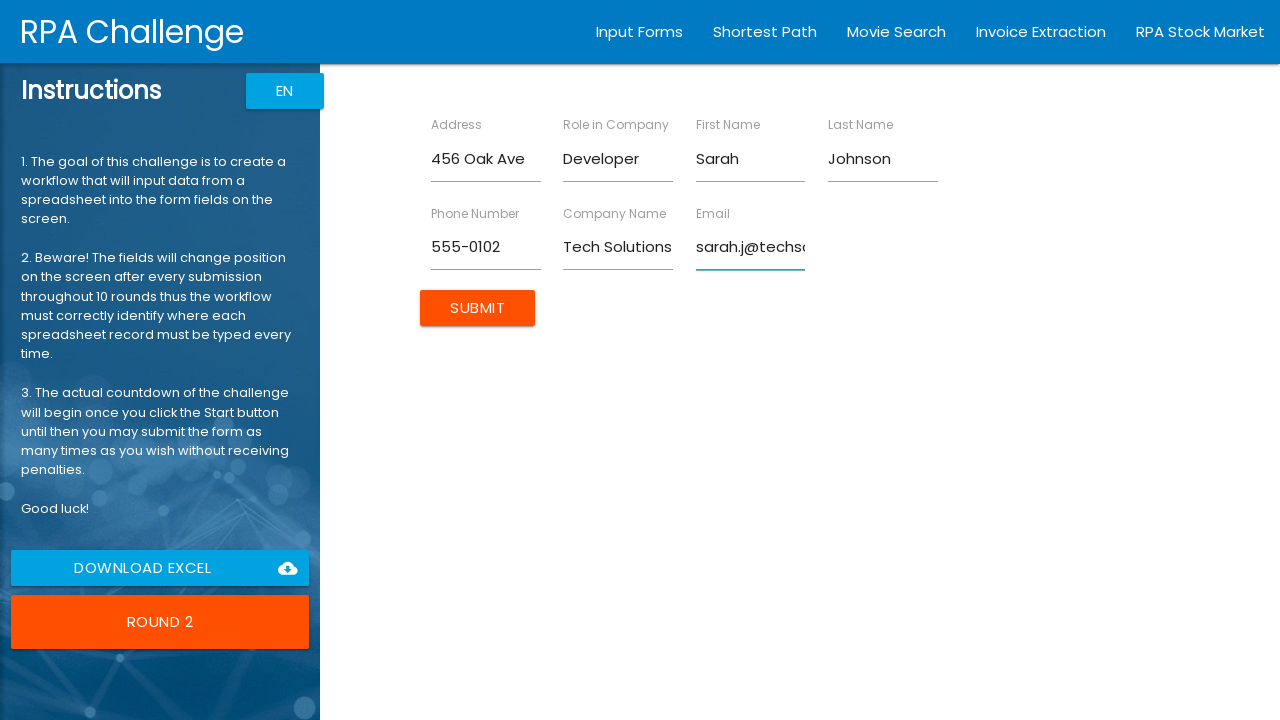

Submitted form entry for Sarah Johnson at (478, 308) on input[type='submit']
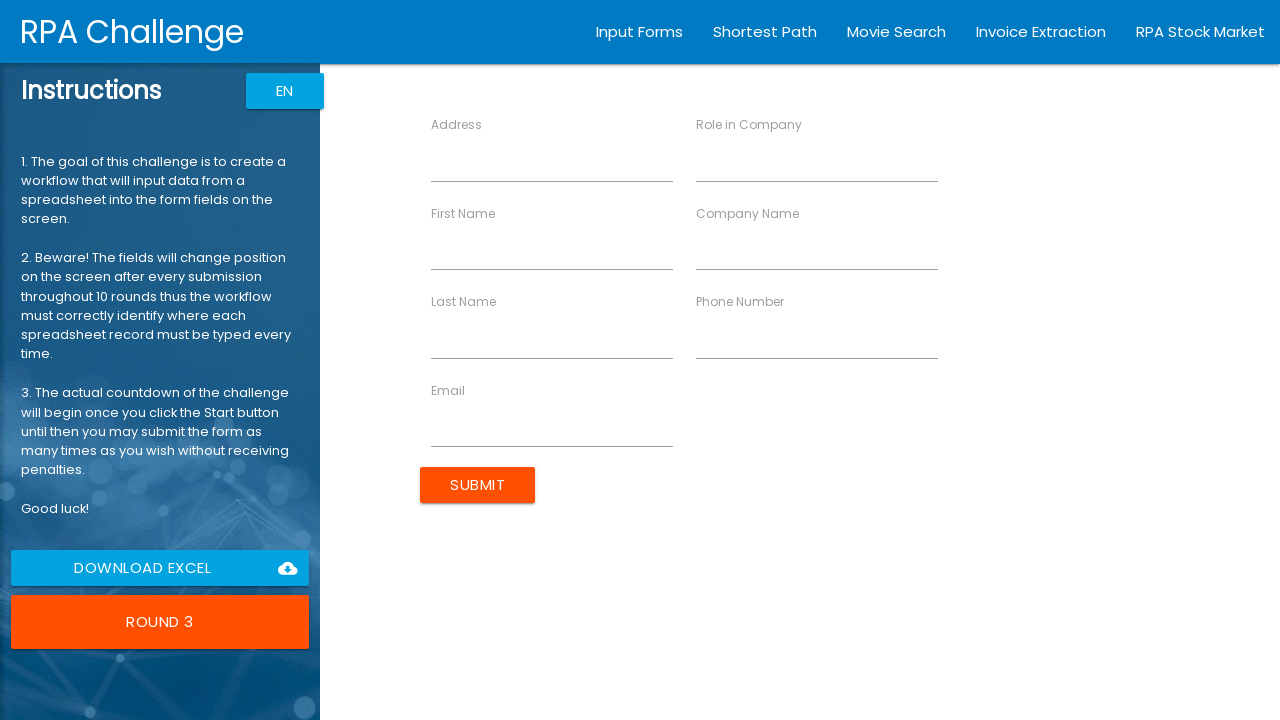

Filled first name field with 'Michael' on //*[@ng-reflect-name='labelFirstName']
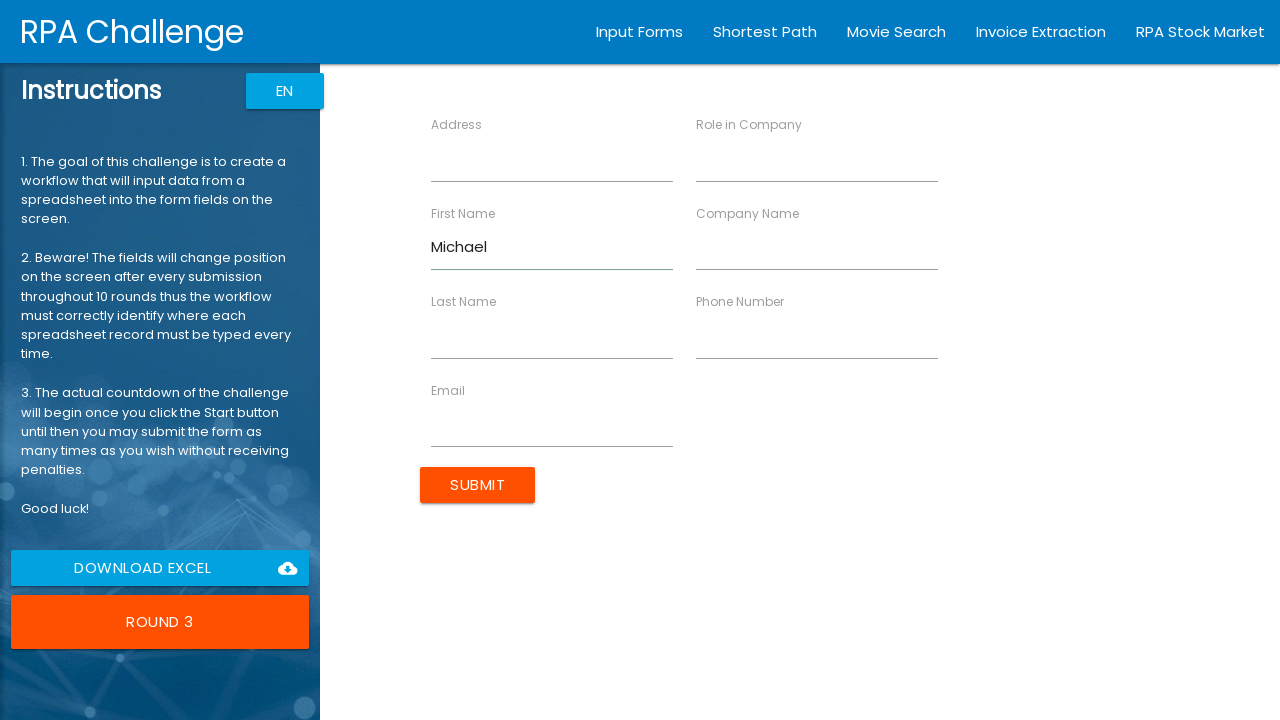

Filled last name field with 'Williams' on //*[@ng-reflect-name='labelLastName']
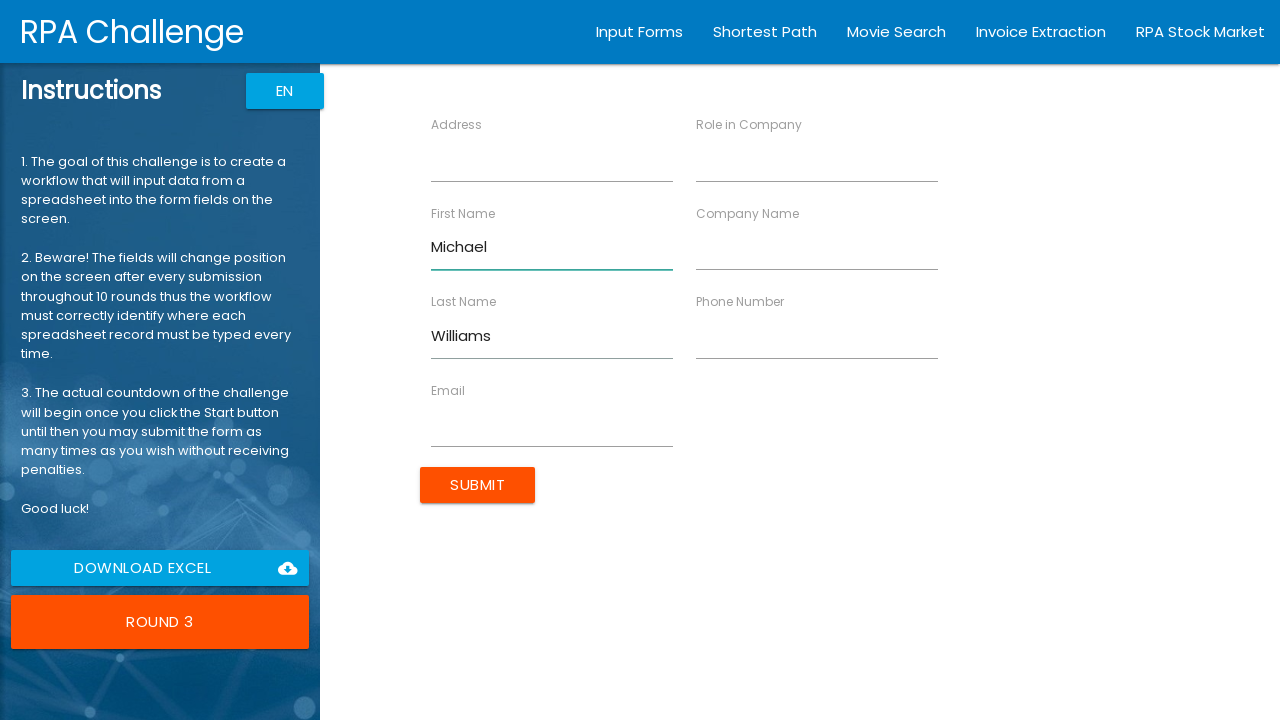

Filled company name field with 'Global Inc' on //*[@ng-reflect-name='labelCompanyName']
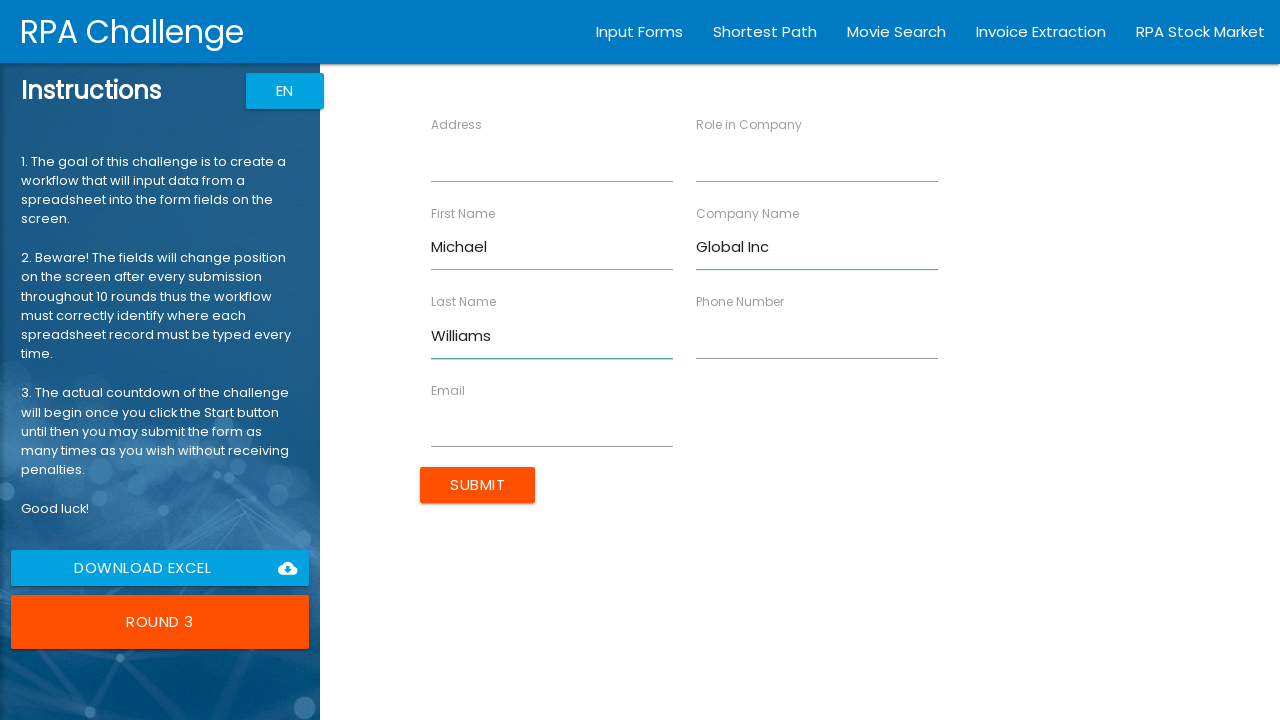

Filled role field with 'Analyst' on //*[@ng-reflect-name='labelRole']
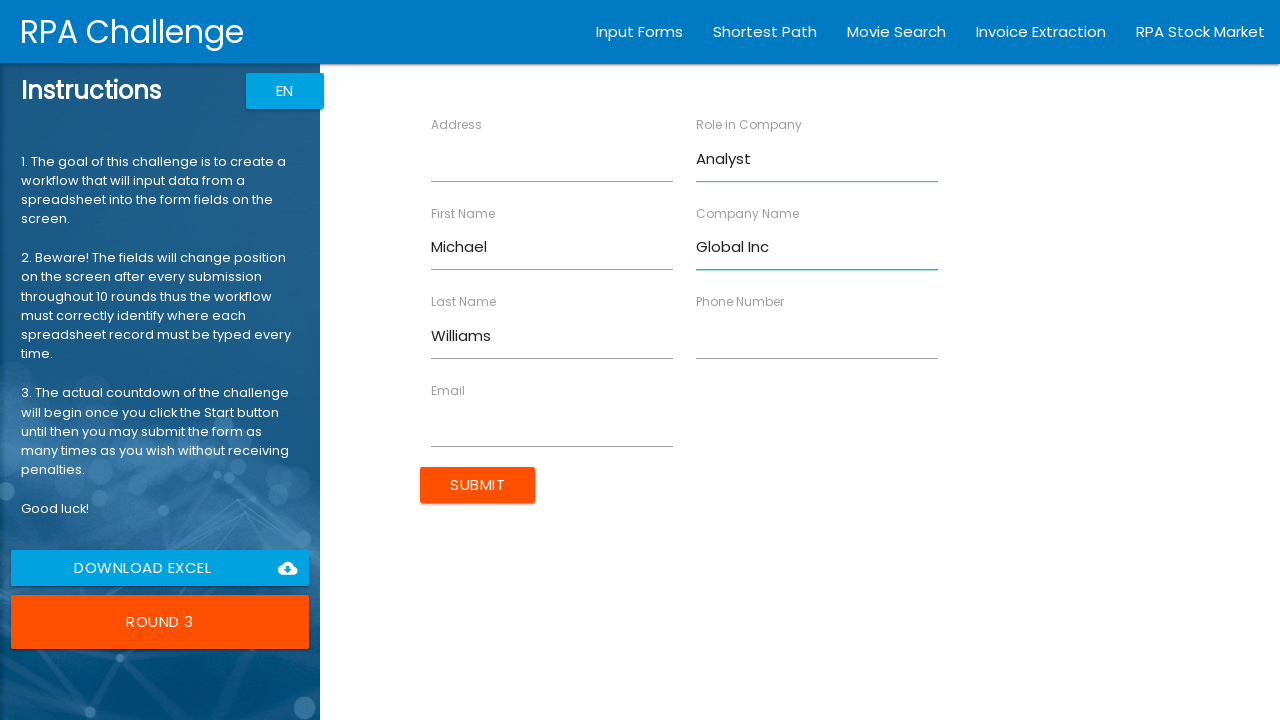

Filled address field with '789 Pine Rd' on //*[@ng-reflect-name='labelAddress']
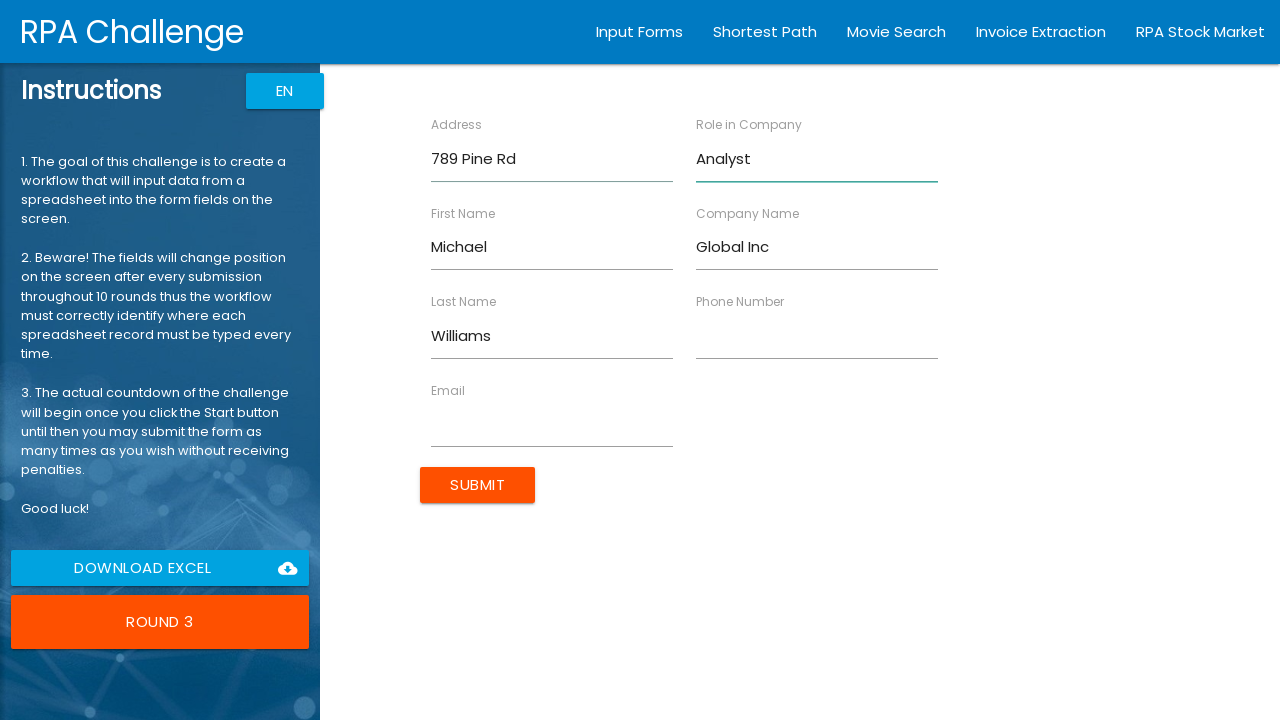

Filled email field with 'm.williams@global.com' on //*[@ng-reflect-name='labelEmail']
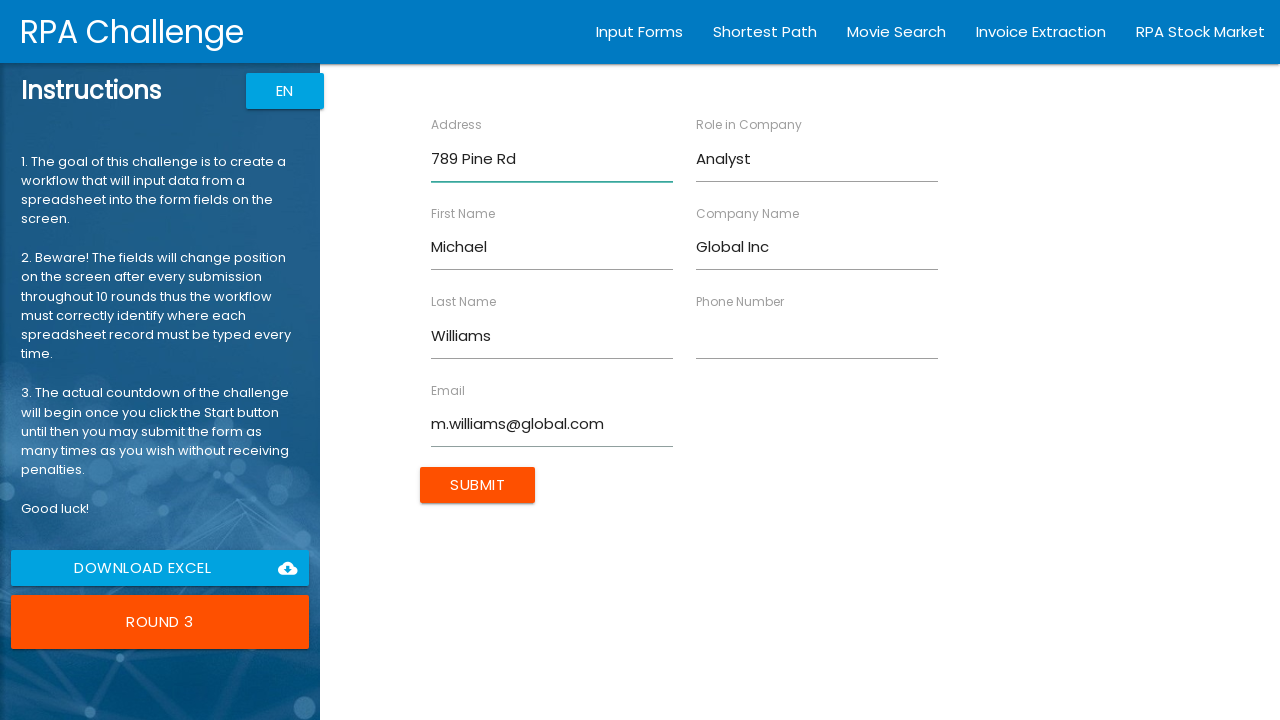

Filled phone field with '555-0103' on //*[@ng-reflect-name='labelPhone']
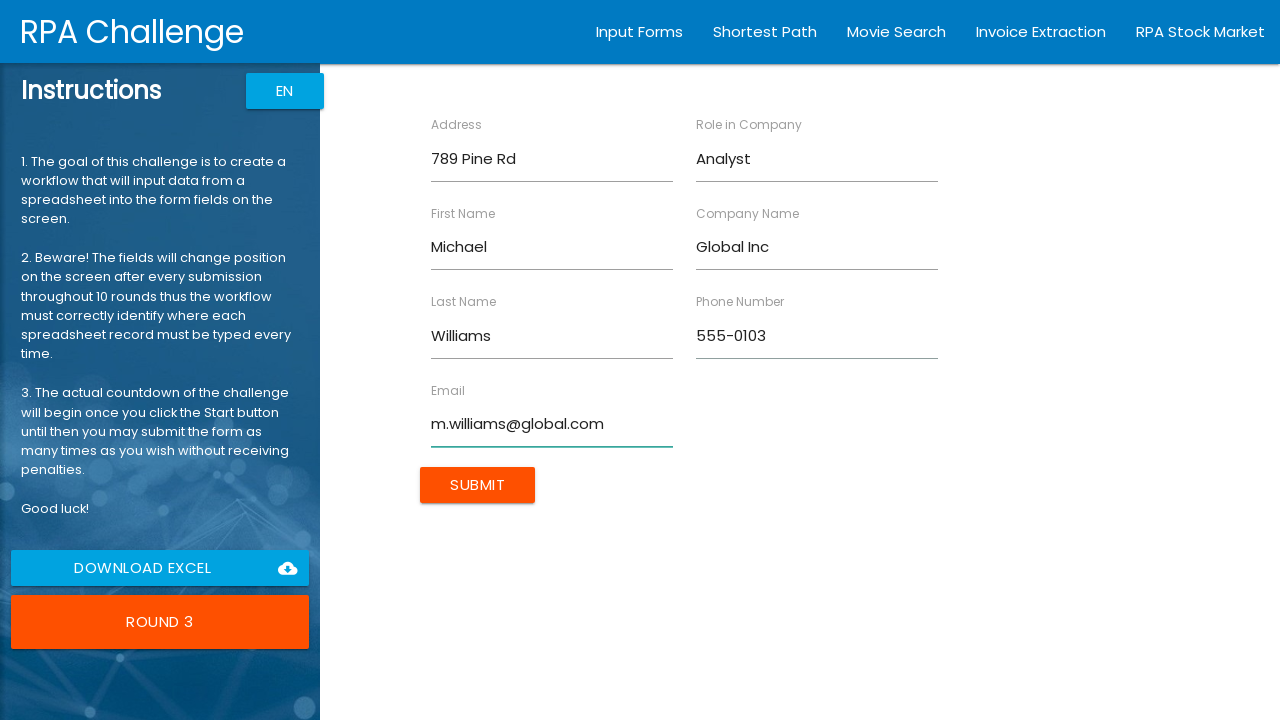

Submitted form entry for Michael Williams at (478, 485) on input[type='submit']
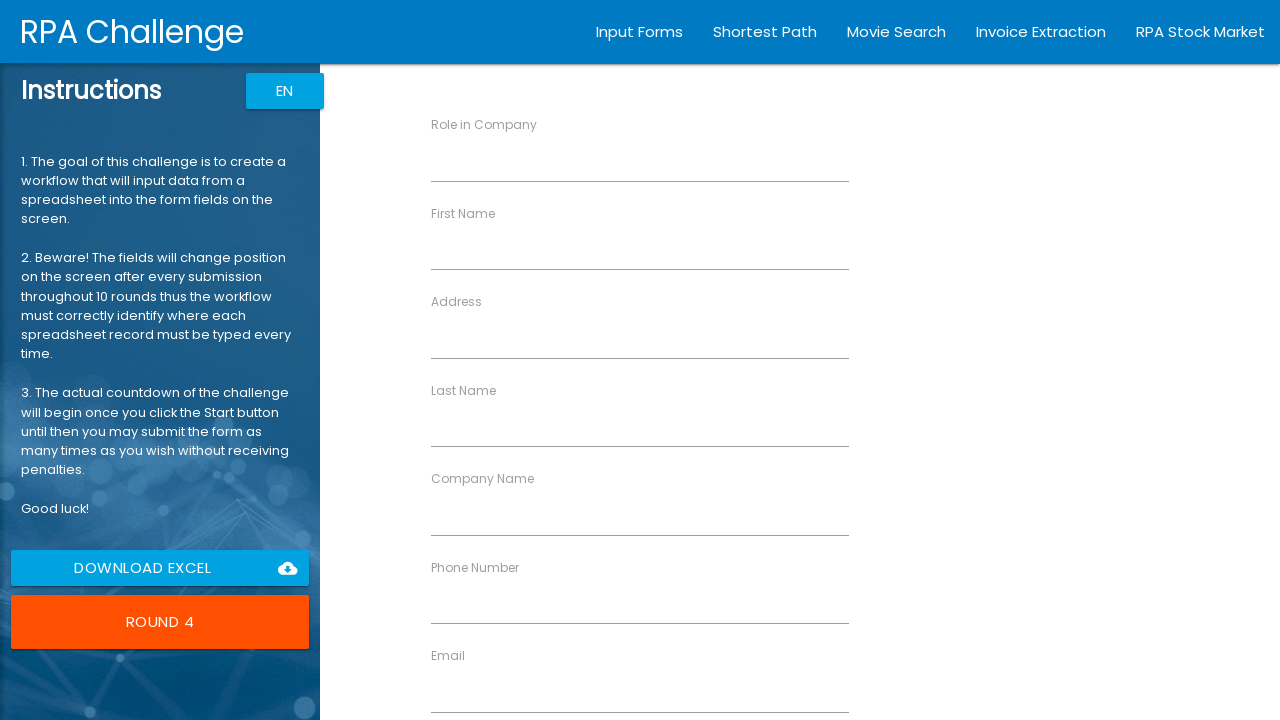

Filled first name field with 'Emily' on //*[@ng-reflect-name='labelFirstName']
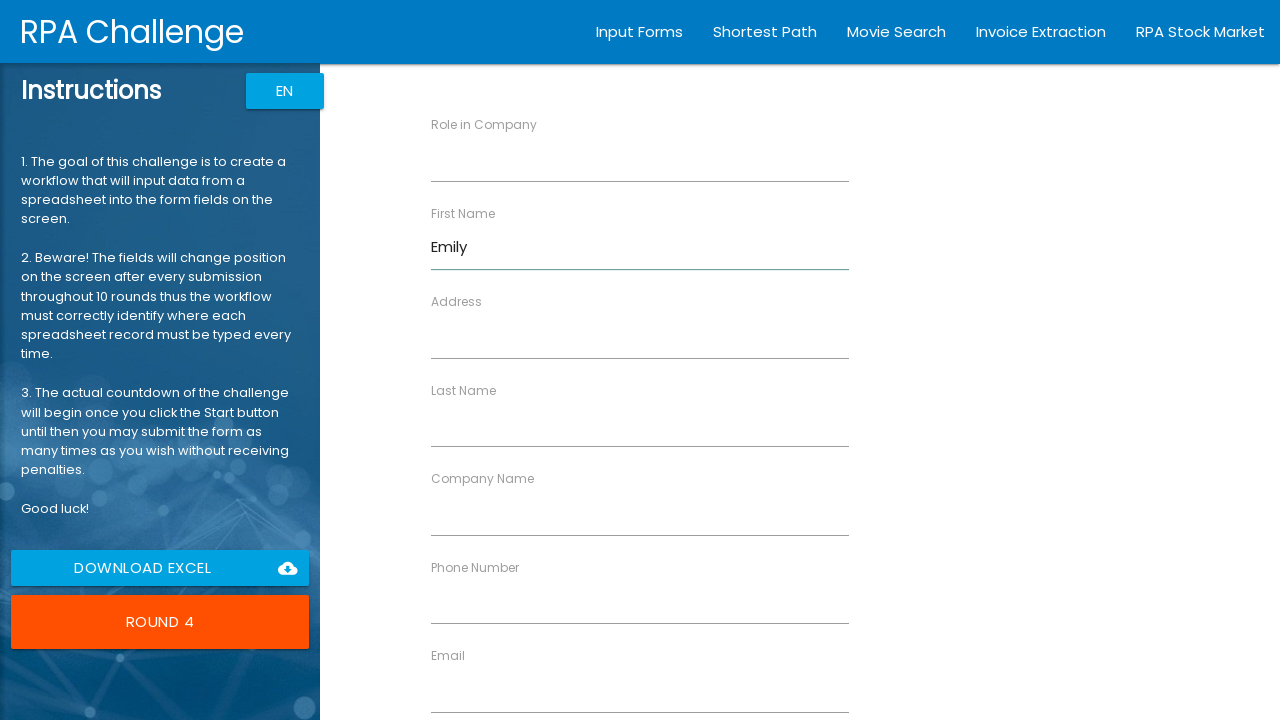

Filled last name field with 'Brown' on //*[@ng-reflect-name='labelLastName']
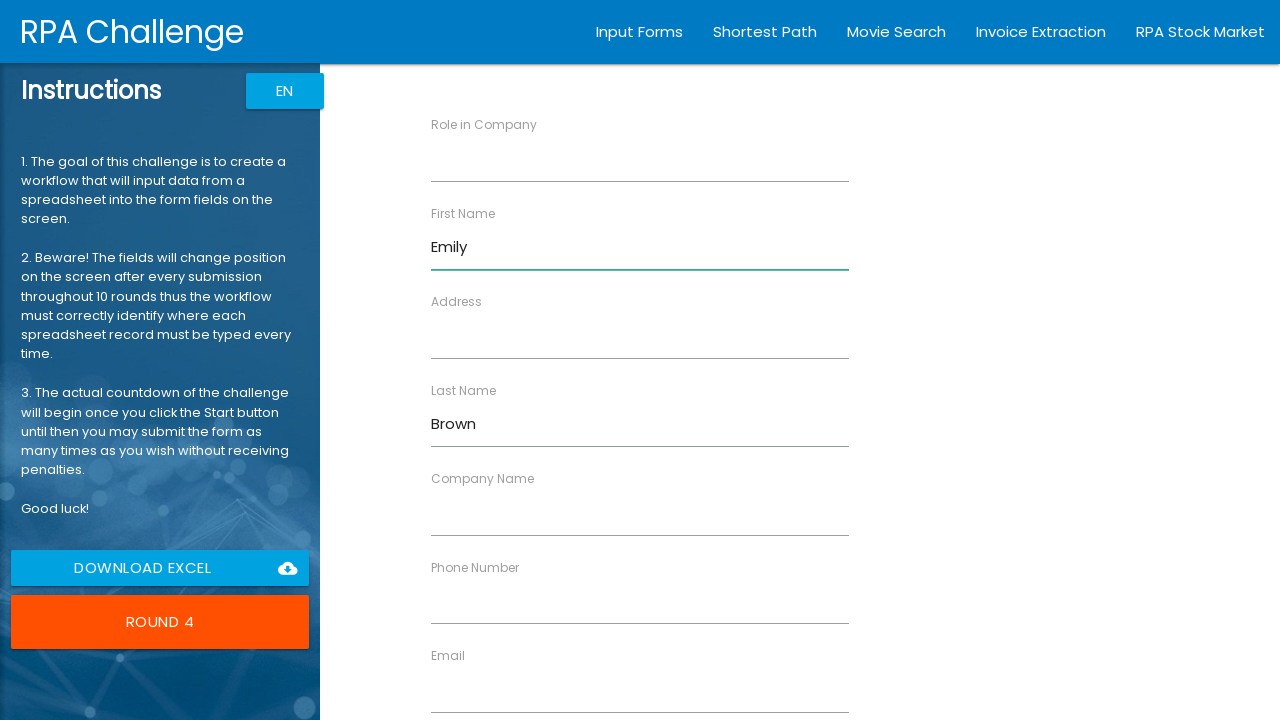

Filled company name field with 'Innovate LLC' on //*[@ng-reflect-name='labelCompanyName']
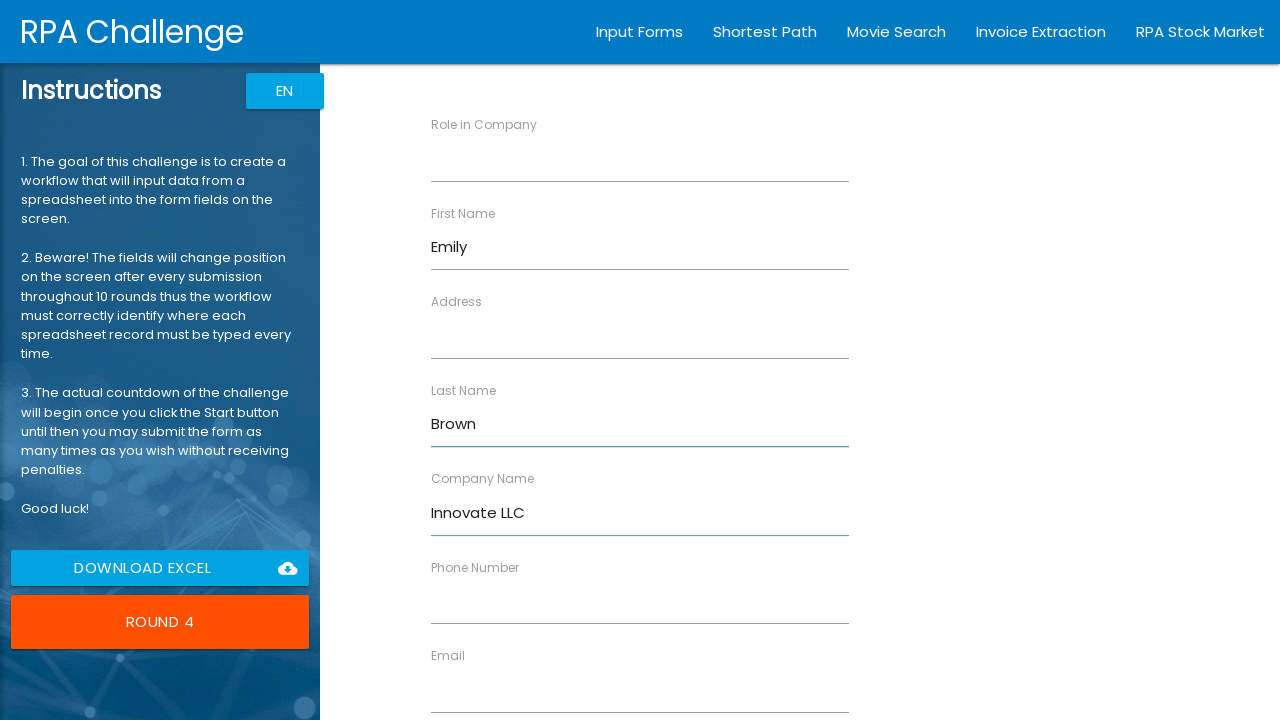

Filled role field with 'Designer' on //*[@ng-reflect-name='labelRole']
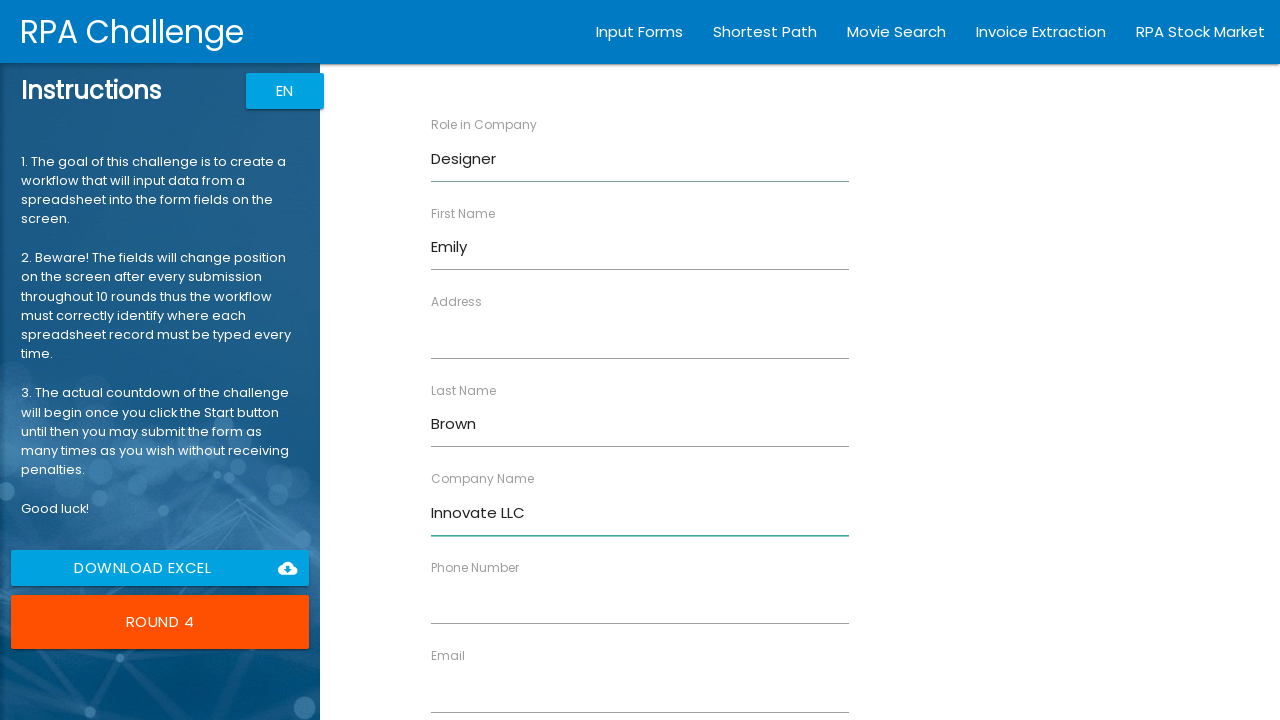

Filled address field with '321 Elm St' on //*[@ng-reflect-name='labelAddress']
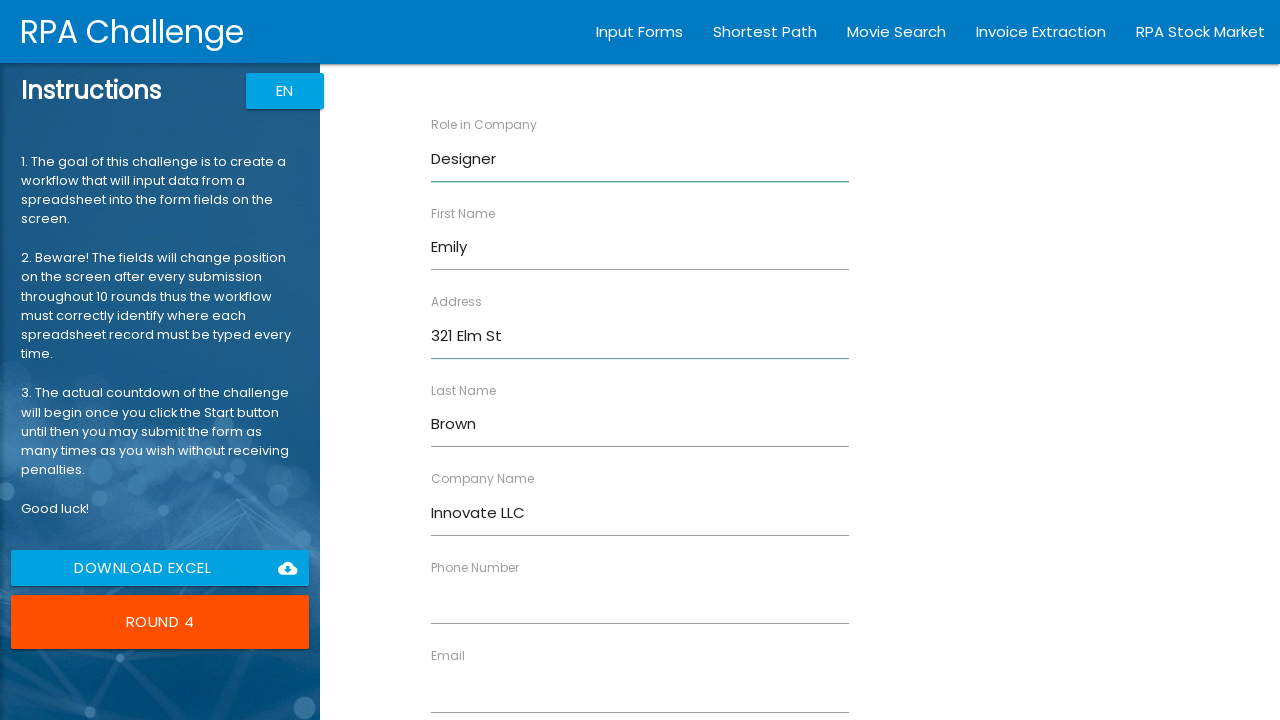

Filled email field with 'emily.b@innovate.com' on //*[@ng-reflect-name='labelEmail']
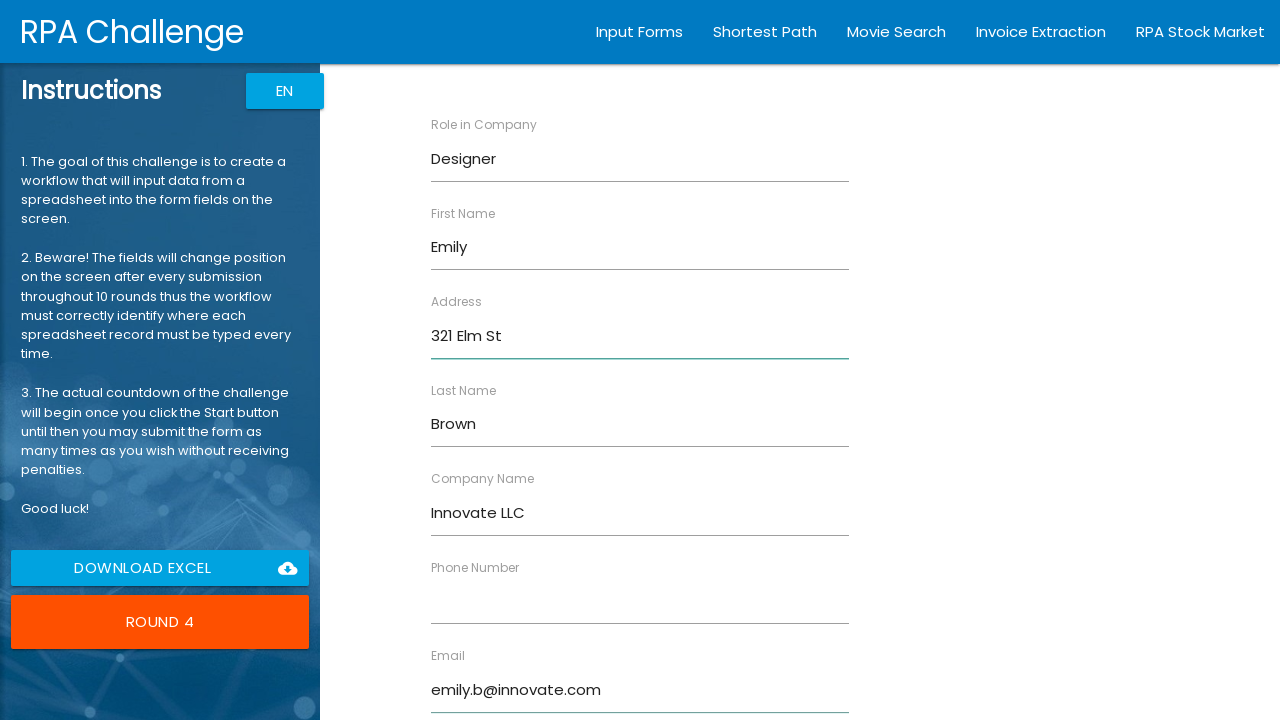

Filled phone field with '555-0104' on //*[@ng-reflect-name='labelPhone']
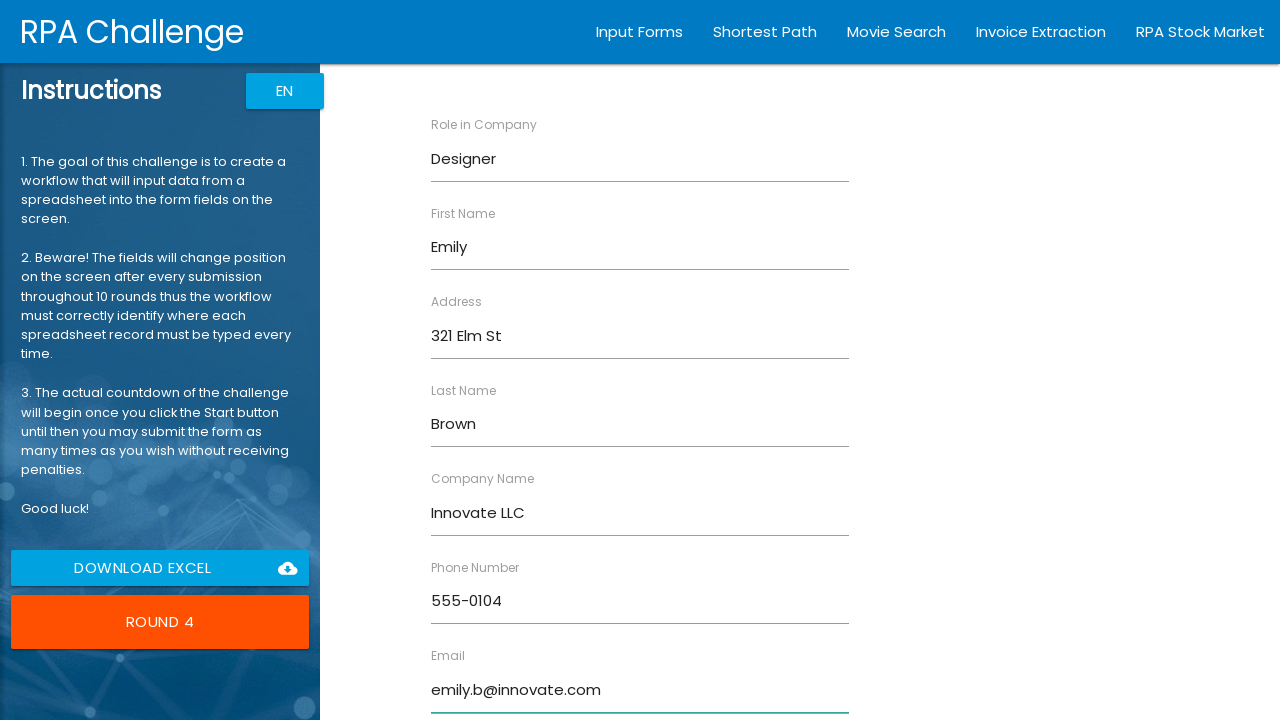

Submitted form entry for Emily Brown at (478, 688) on input[type='submit']
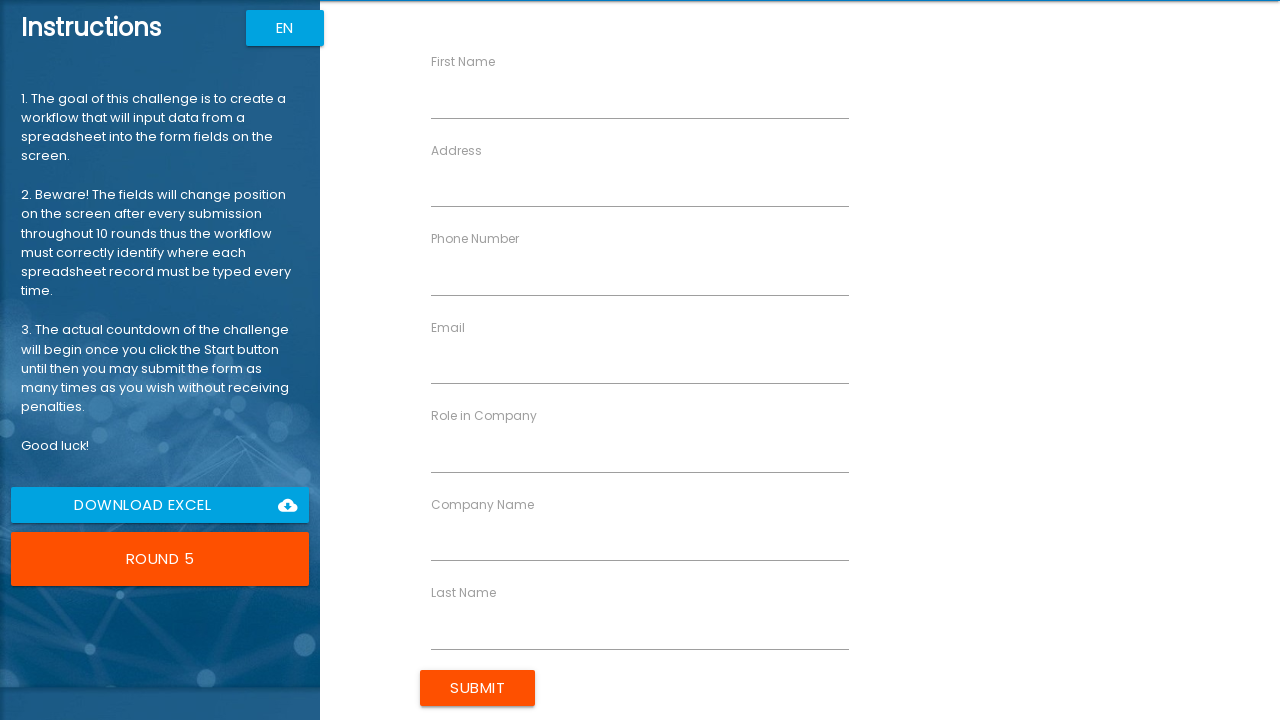

Filled first name field with 'David' on //*[@ng-reflect-name='labelFirstName']
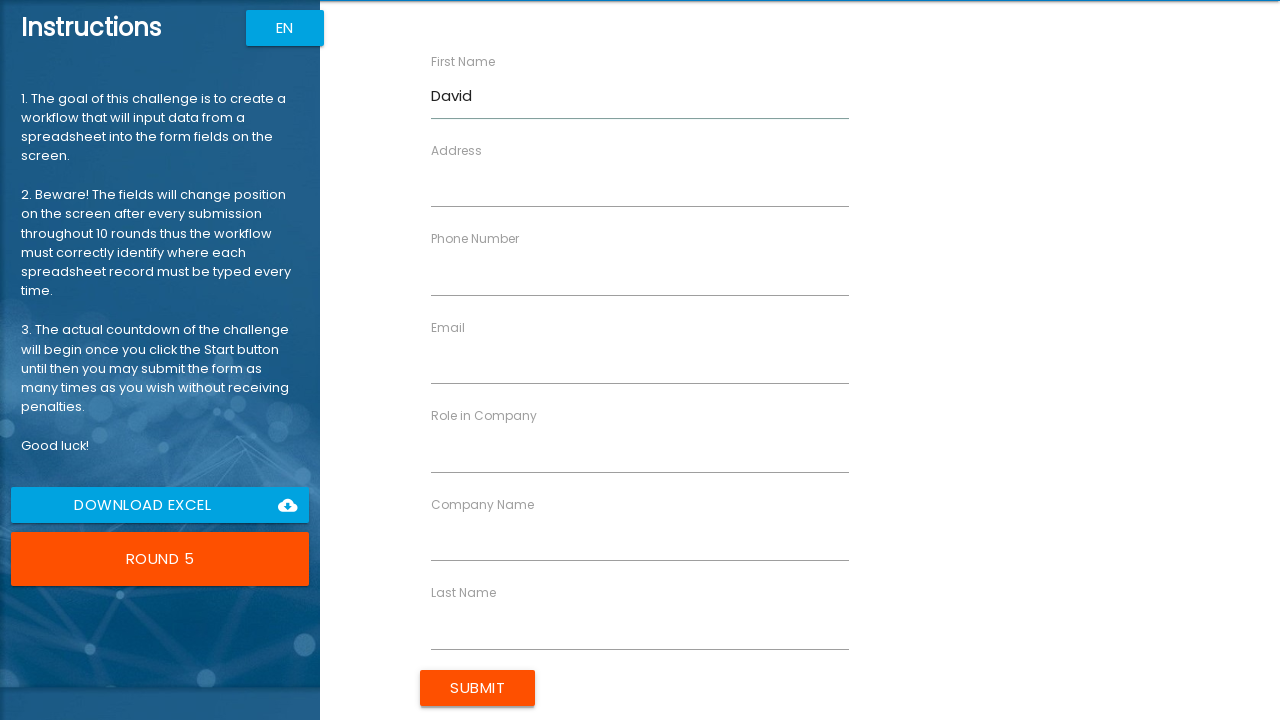

Filled last name field with 'Jones' on //*[@ng-reflect-name='labelLastName']
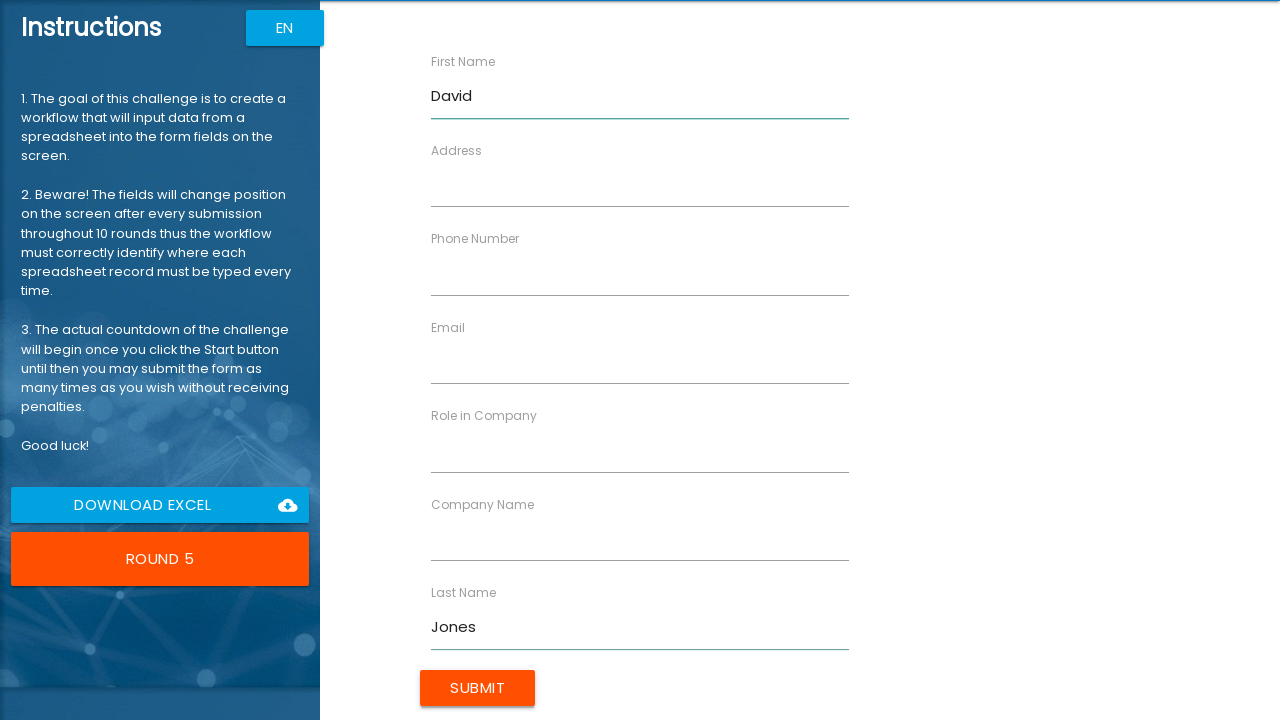

Filled company name field with 'DataCorp' on //*[@ng-reflect-name='labelCompanyName']
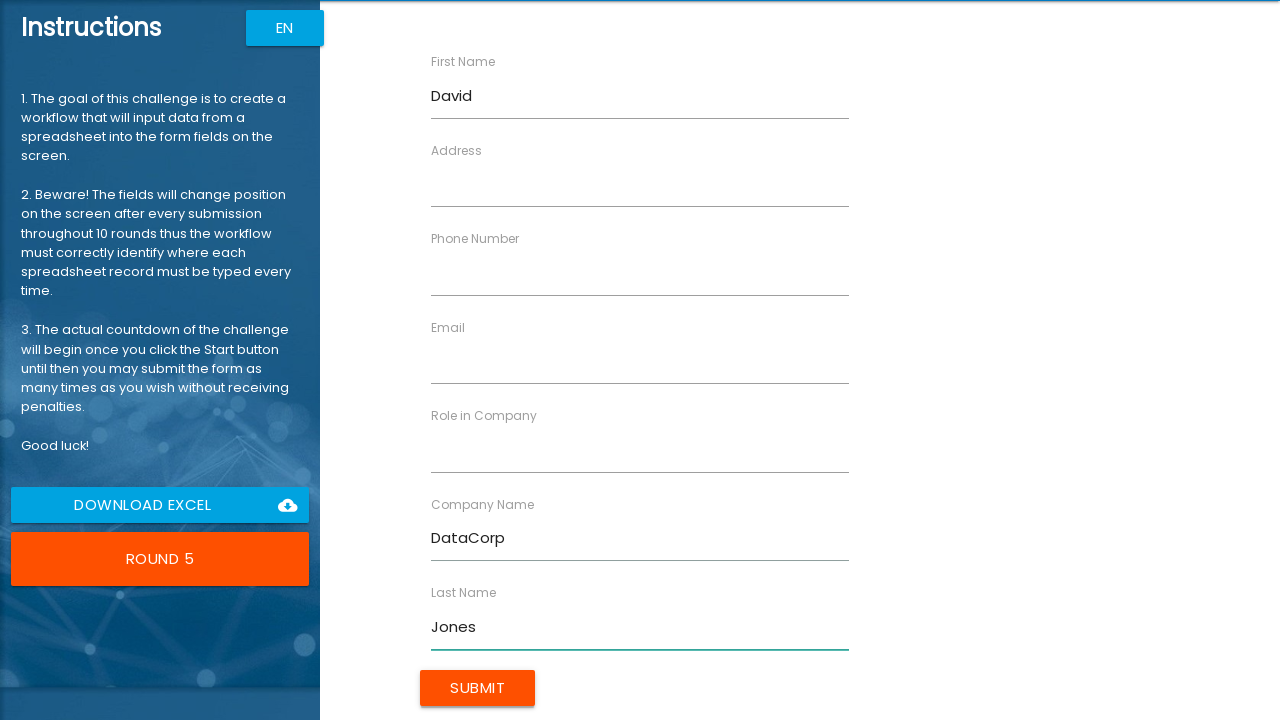

Filled role field with 'Engineer' on //*[@ng-reflect-name='labelRole']
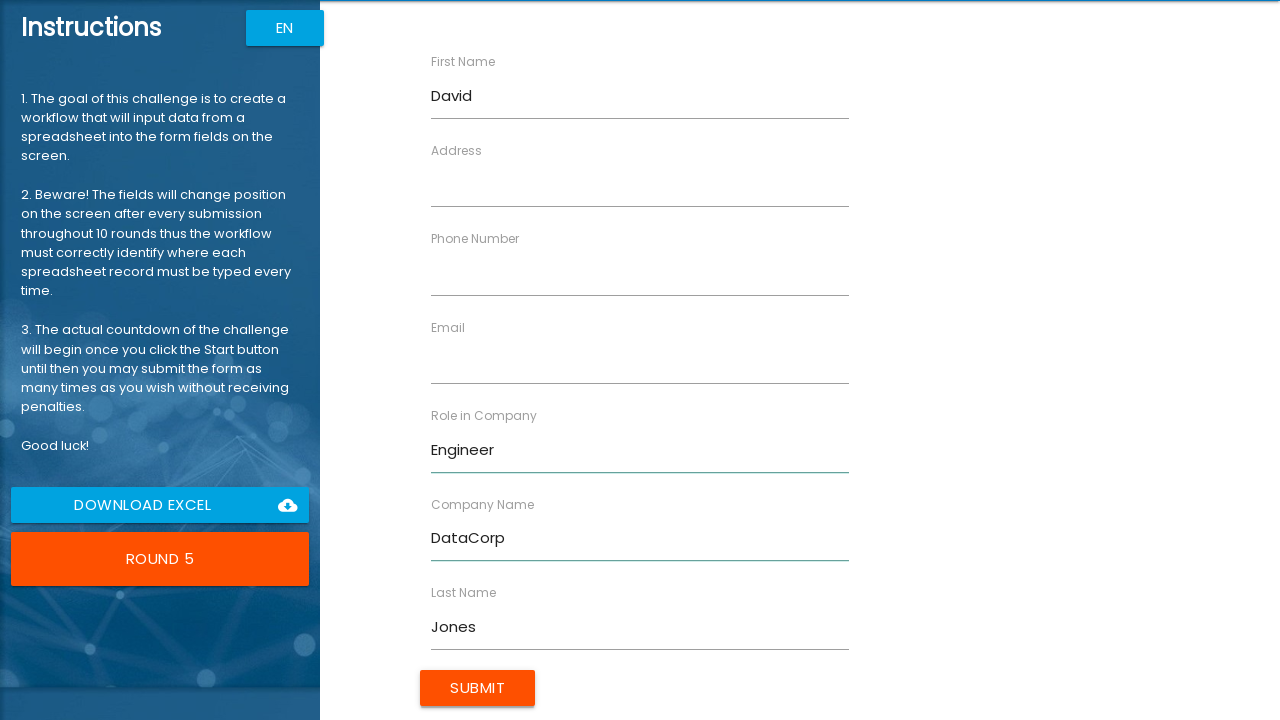

Filled address field with '654 Maple Dr' on //*[@ng-reflect-name='labelAddress']
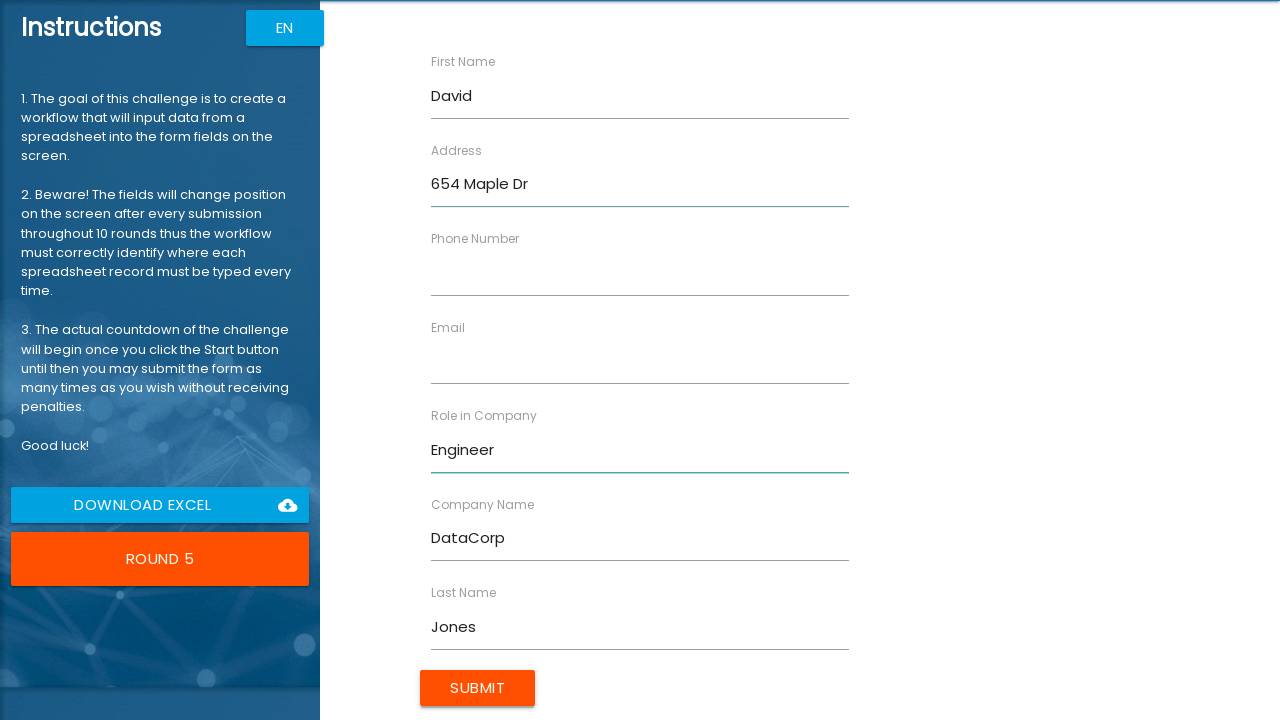

Filled email field with 'd.jones@datacorp.com' on //*[@ng-reflect-name='labelEmail']
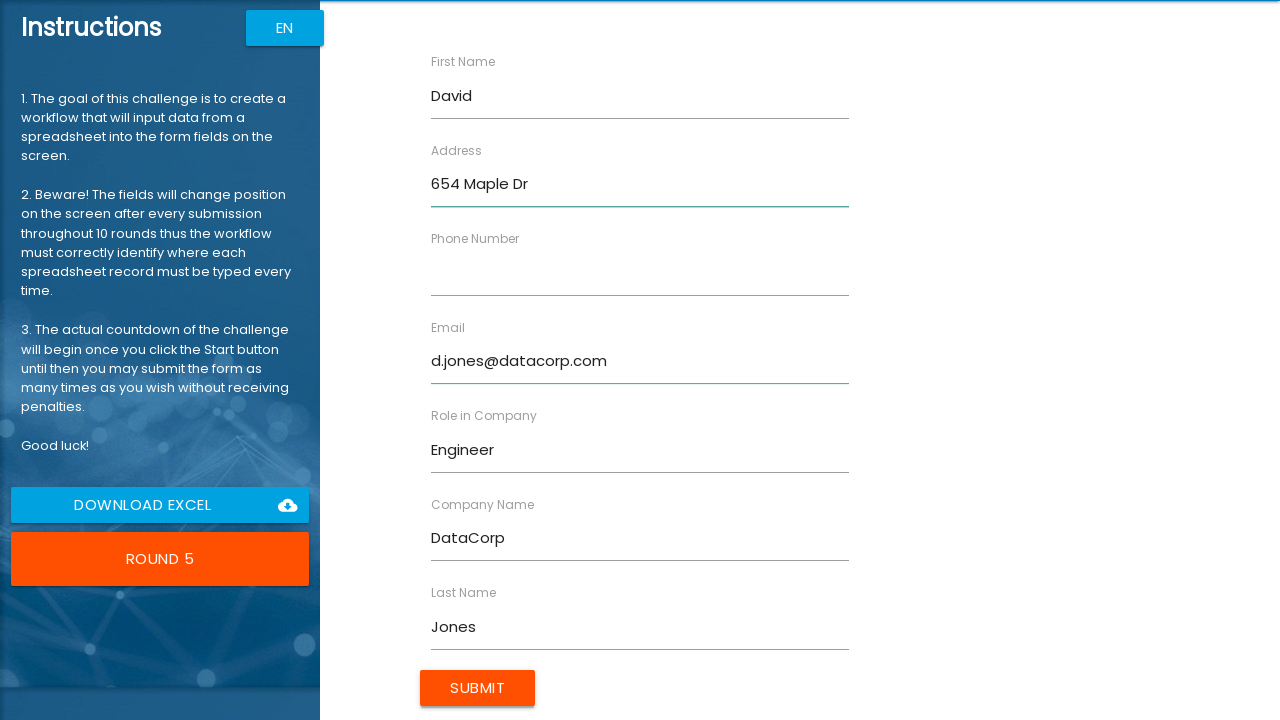

Filled phone field with '555-0105' on //*[@ng-reflect-name='labelPhone']
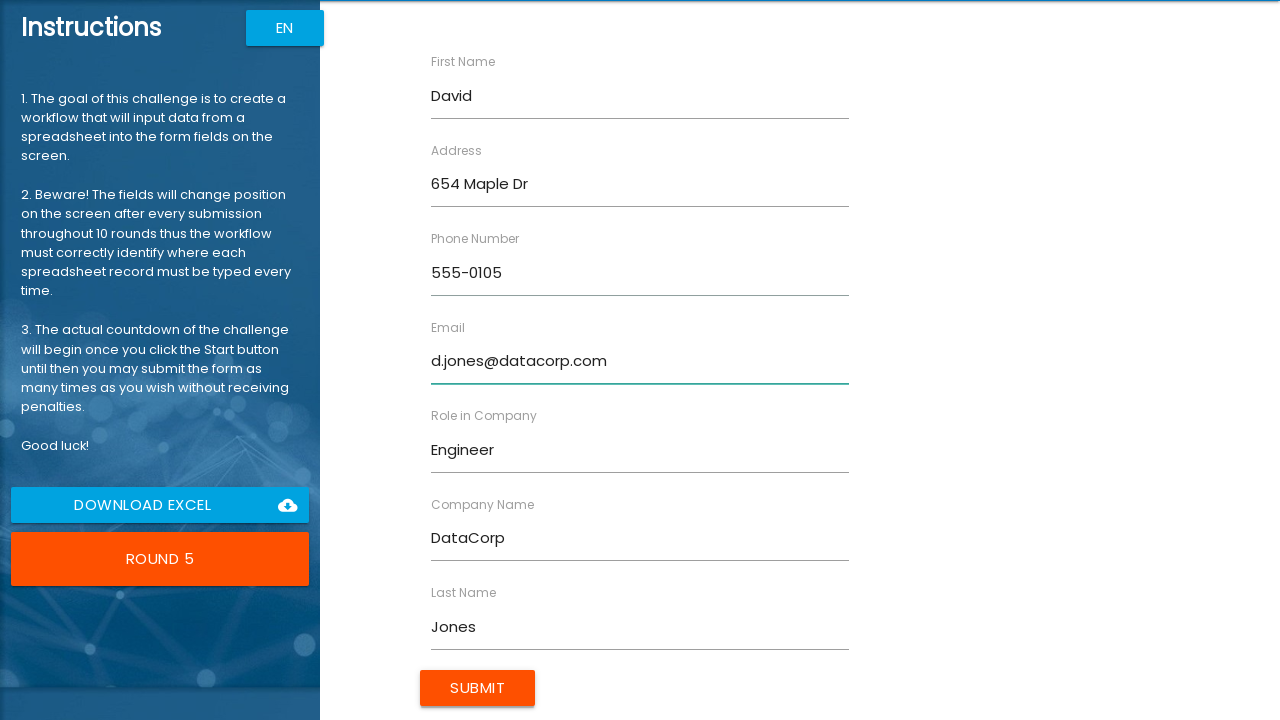

Submitted form entry for David Jones at (478, 688) on input[type='submit']
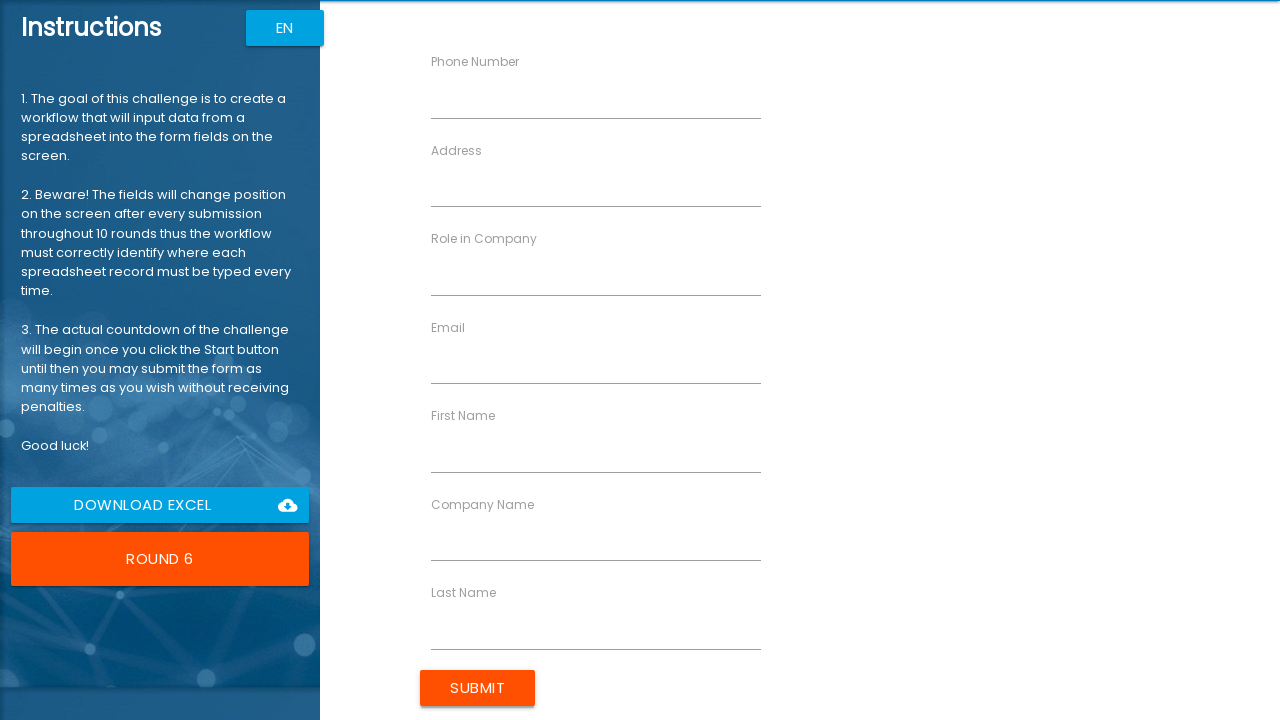

Filled first name field with 'Jessica' on //*[@ng-reflect-name='labelFirstName']
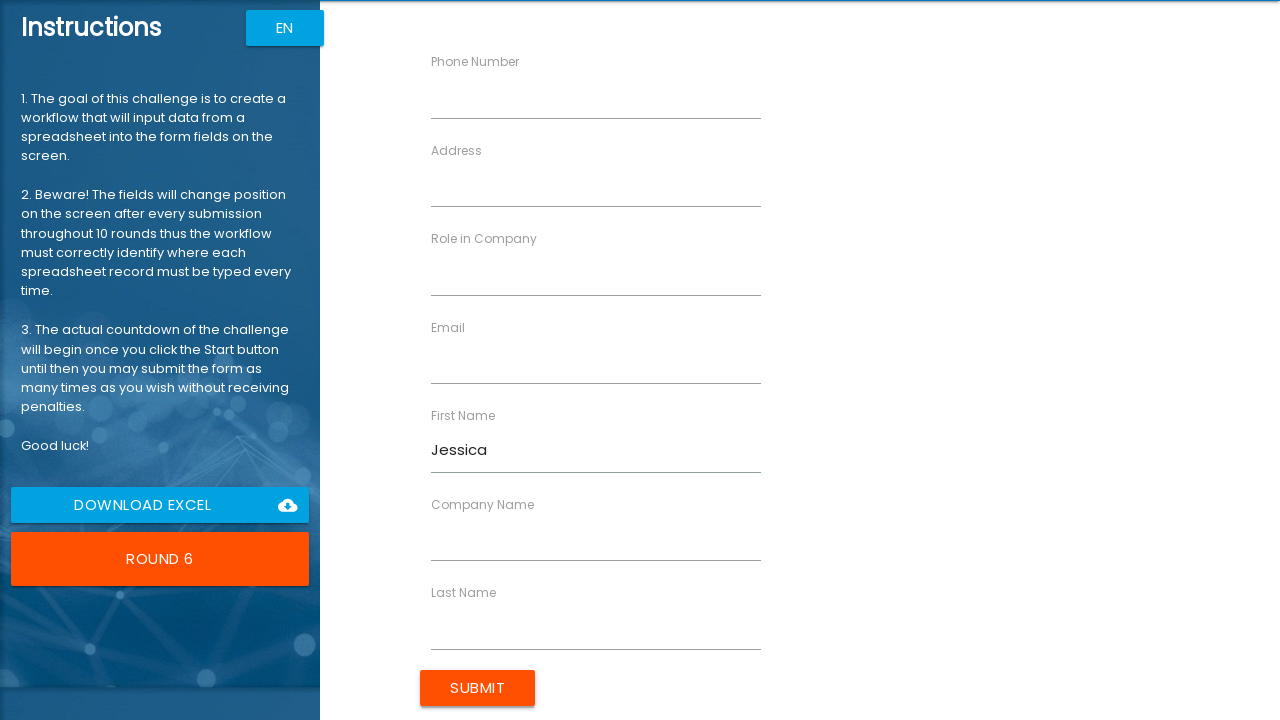

Filled last name field with 'Garcia' on //*[@ng-reflect-name='labelLastName']
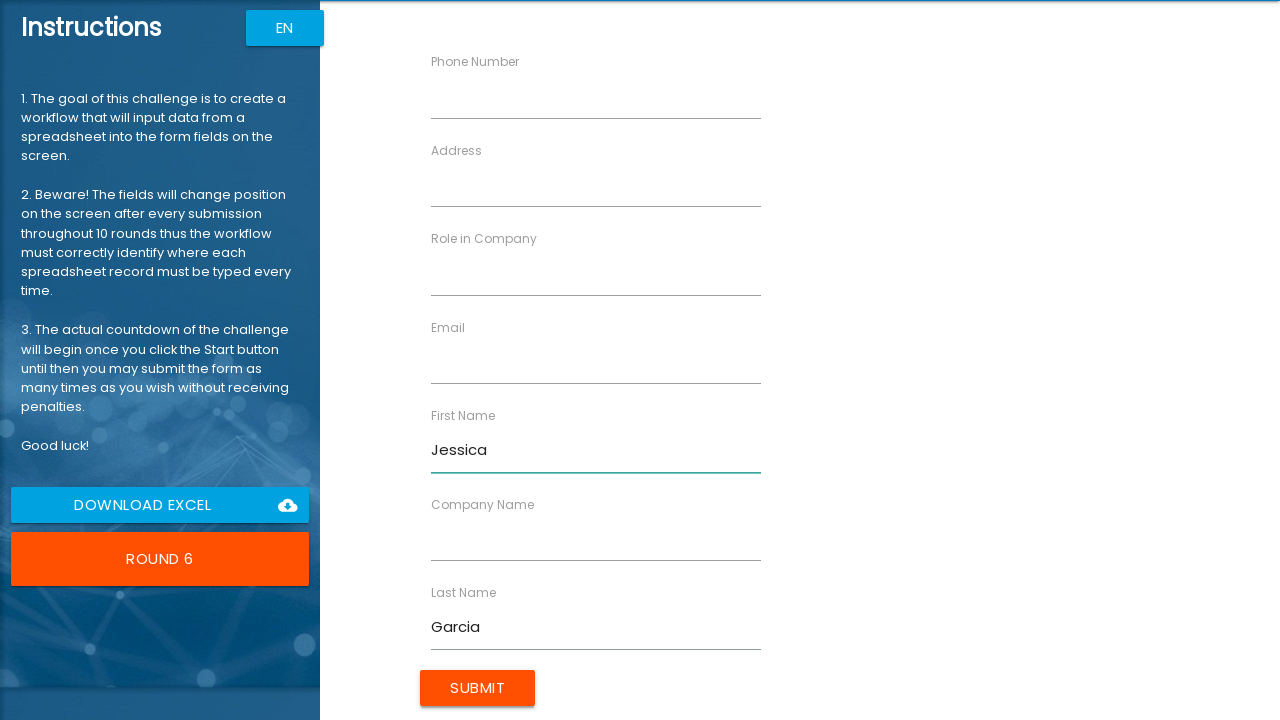

Filled company name field with 'Web Works' on //*[@ng-reflect-name='labelCompanyName']
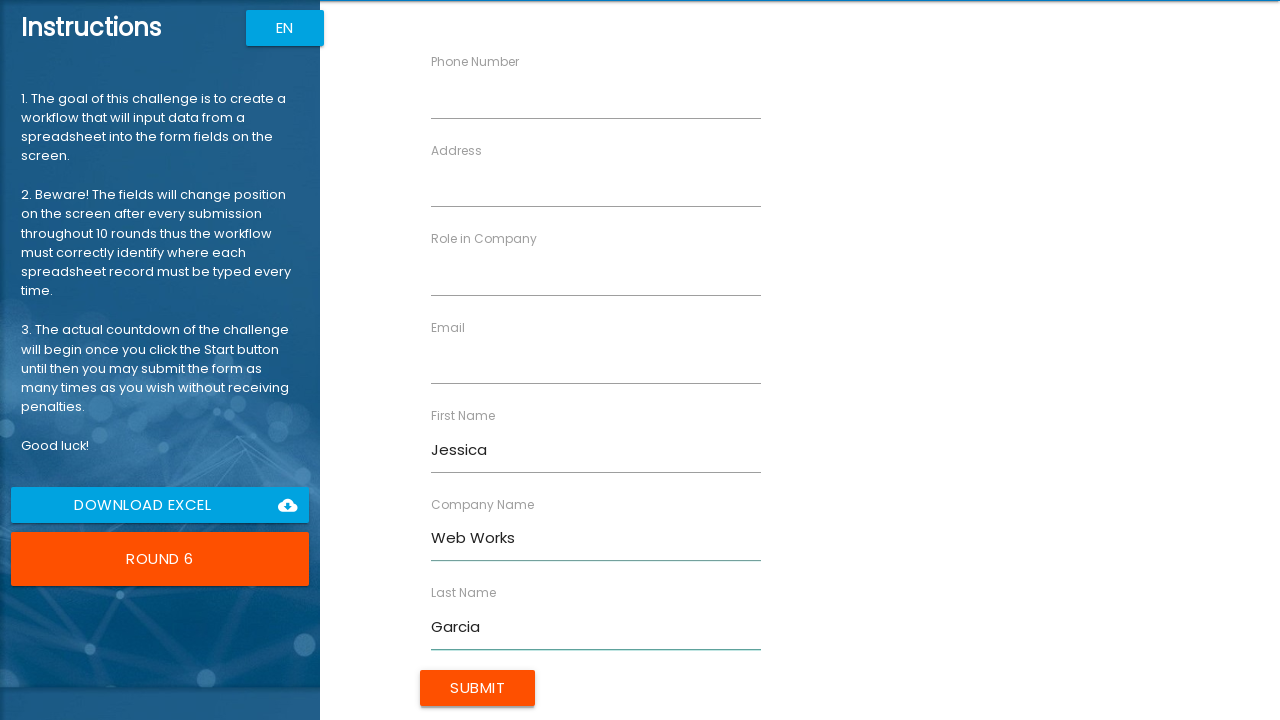

Filled role field with 'Director' on //*[@ng-reflect-name='labelRole']
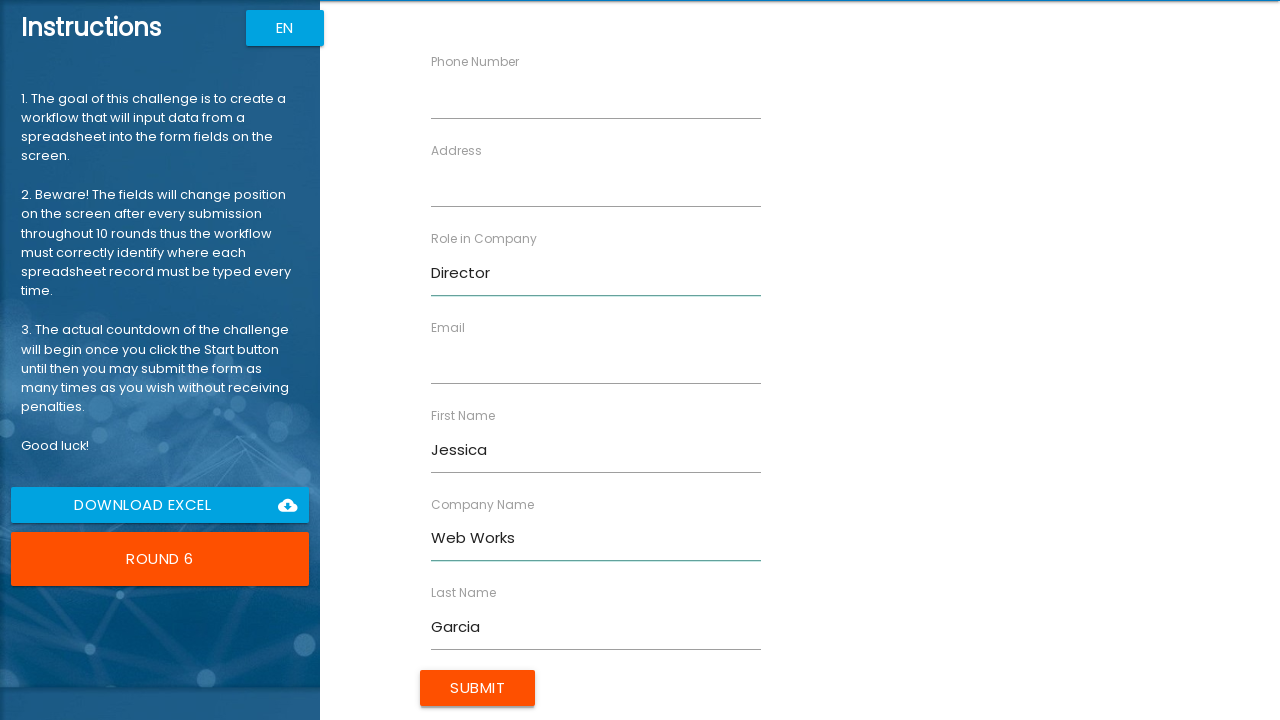

Filled address field with '987 Cedar Ln' on //*[@ng-reflect-name='labelAddress']
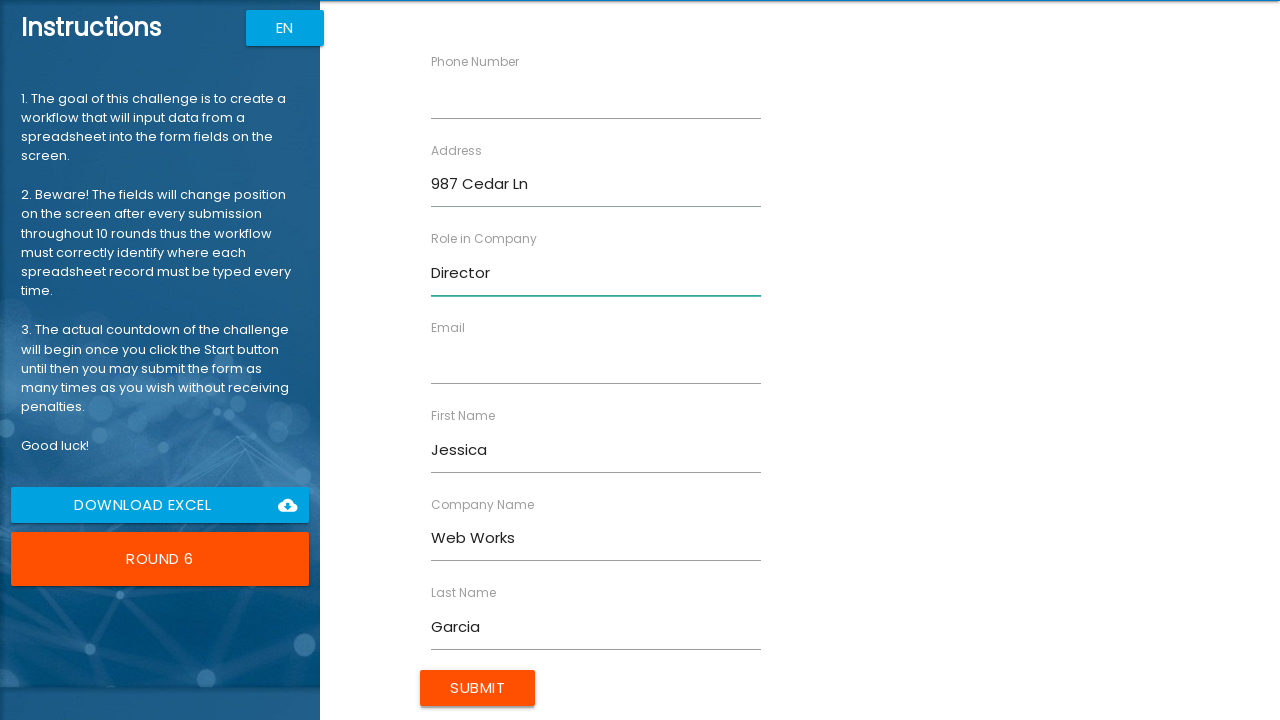

Filled email field with 'j.garcia@webworks.com' on //*[@ng-reflect-name='labelEmail']
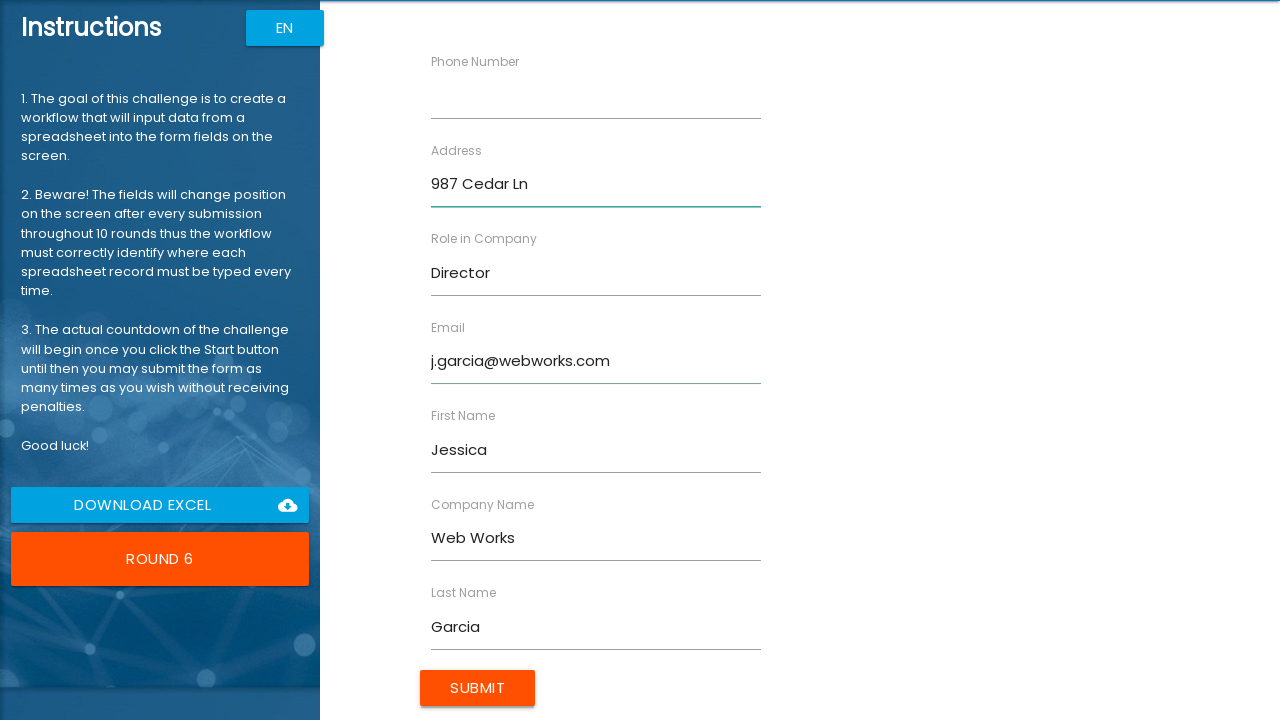

Filled phone field with '555-0106' on //*[@ng-reflect-name='labelPhone']
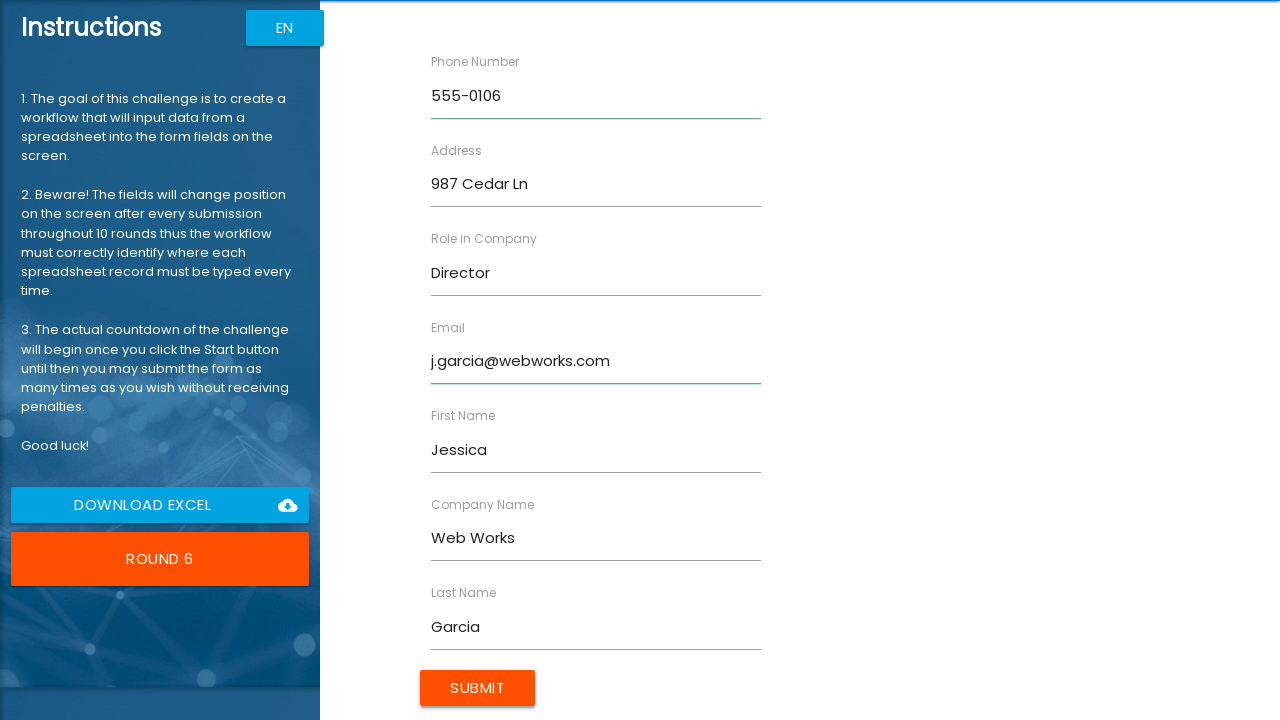

Submitted form entry for Jessica Garcia at (478, 688) on input[type='submit']
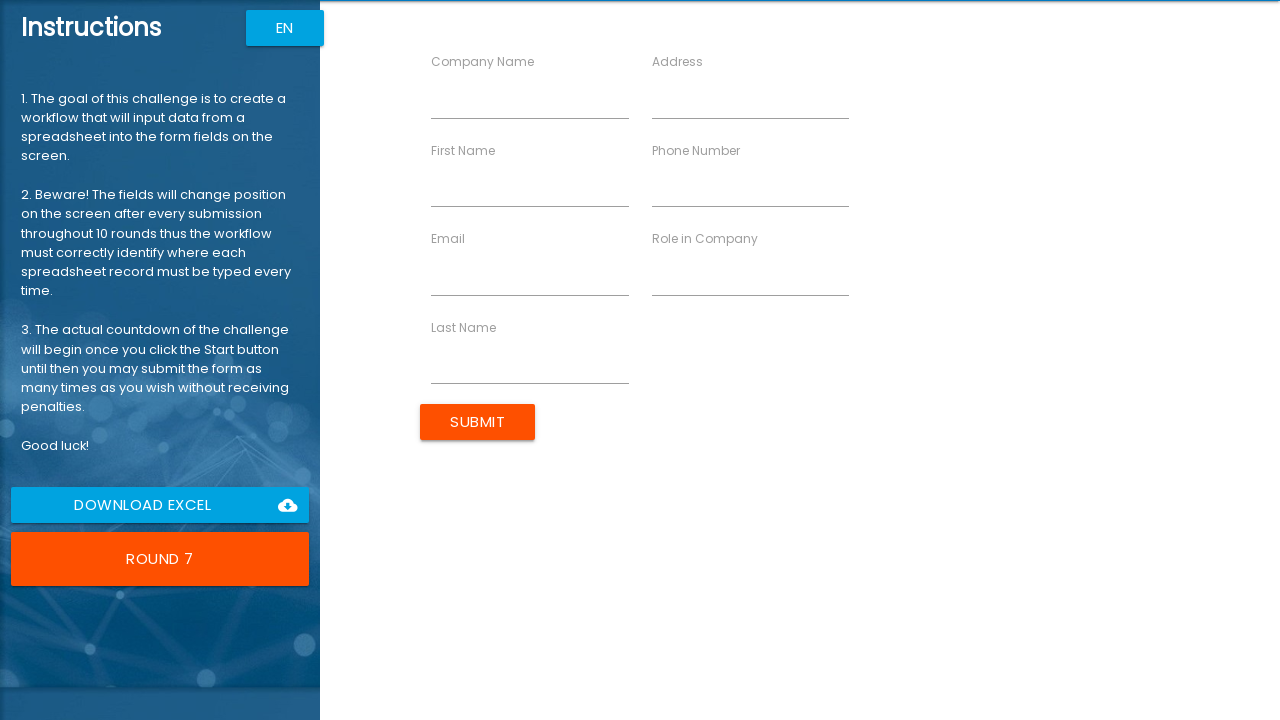

Filled first name field with 'Robert' on //*[@ng-reflect-name='labelFirstName']
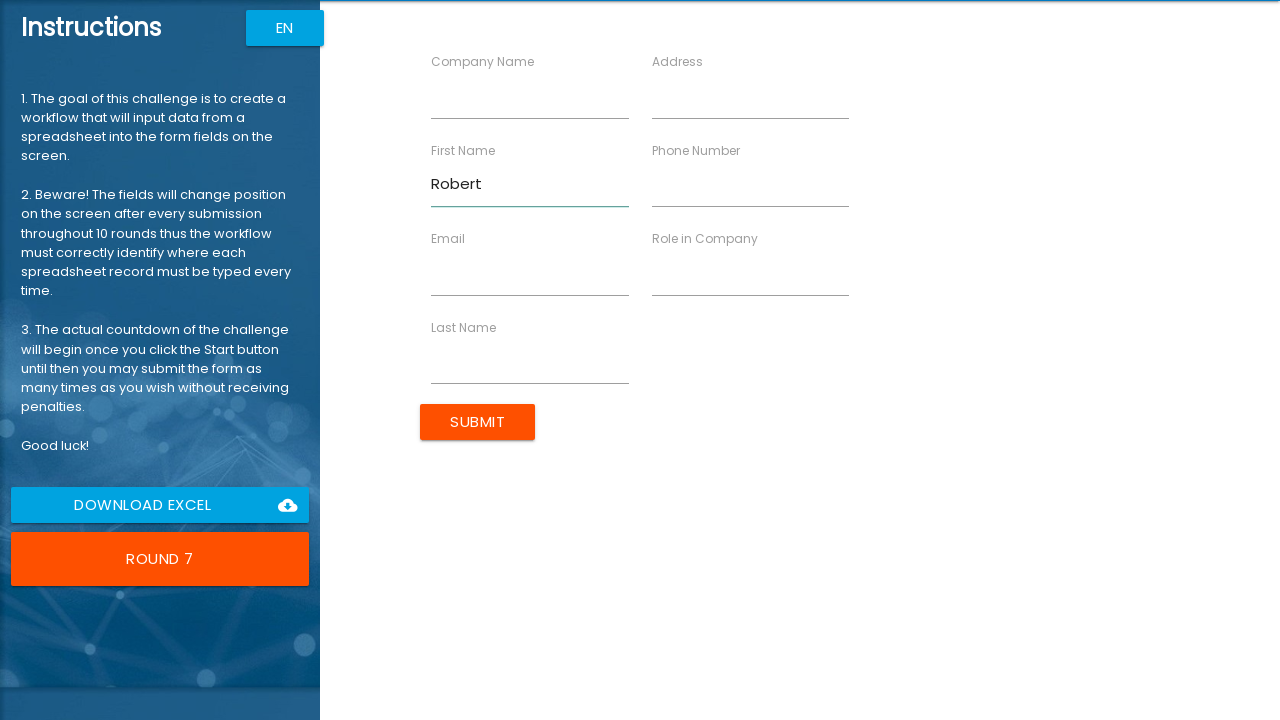

Filled last name field with 'Martinez' on //*[@ng-reflect-name='labelLastName']
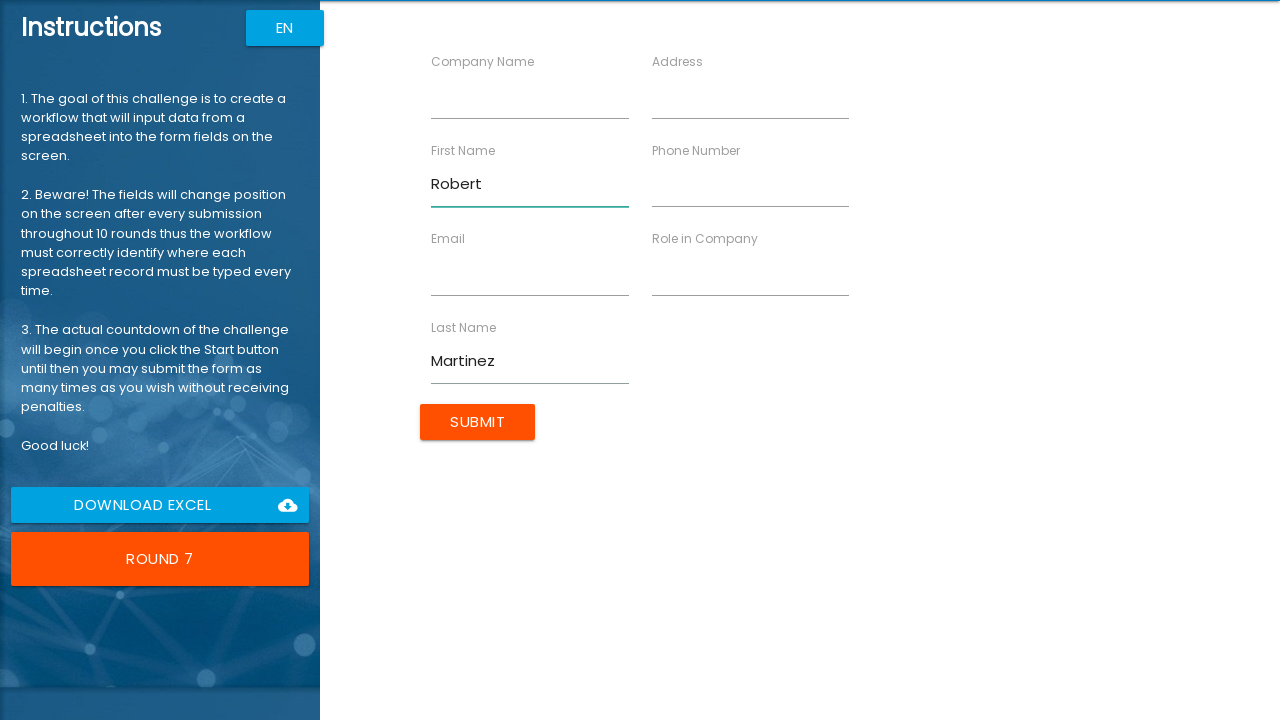

Filled company name field with 'Cloud Nine' on //*[@ng-reflect-name='labelCompanyName']
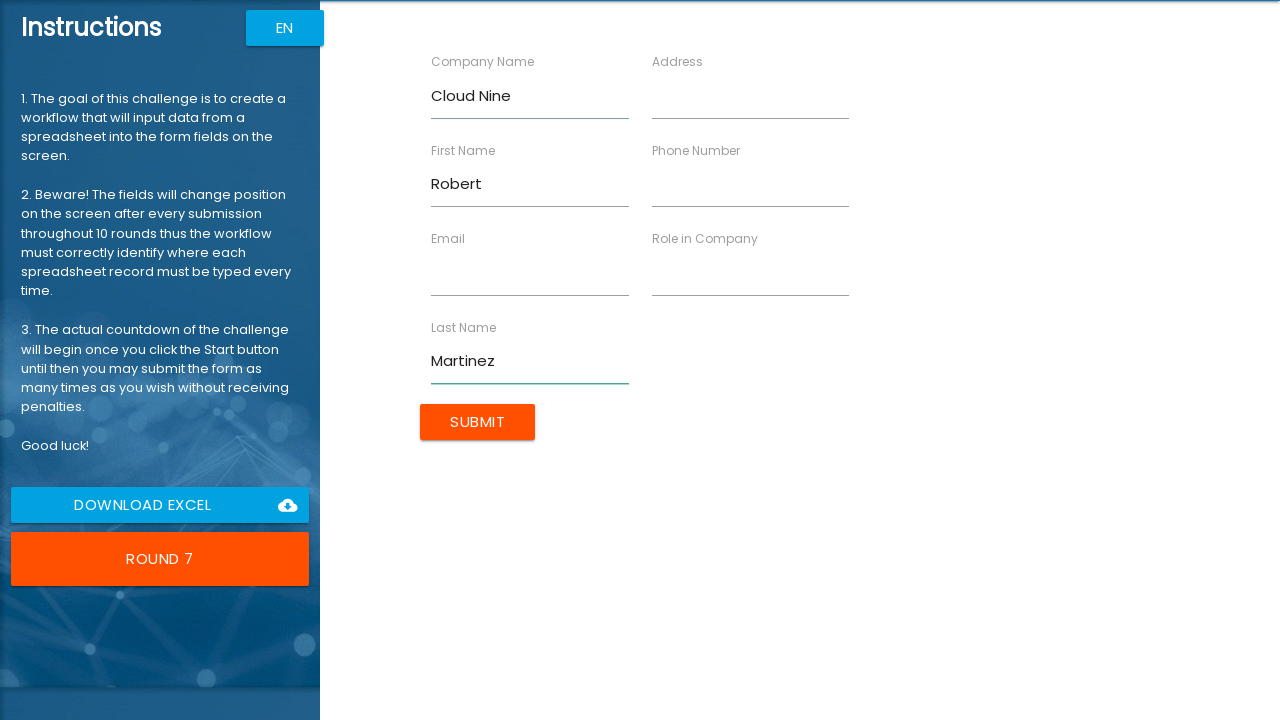

Filled role field with 'Consultant' on //*[@ng-reflect-name='labelRole']
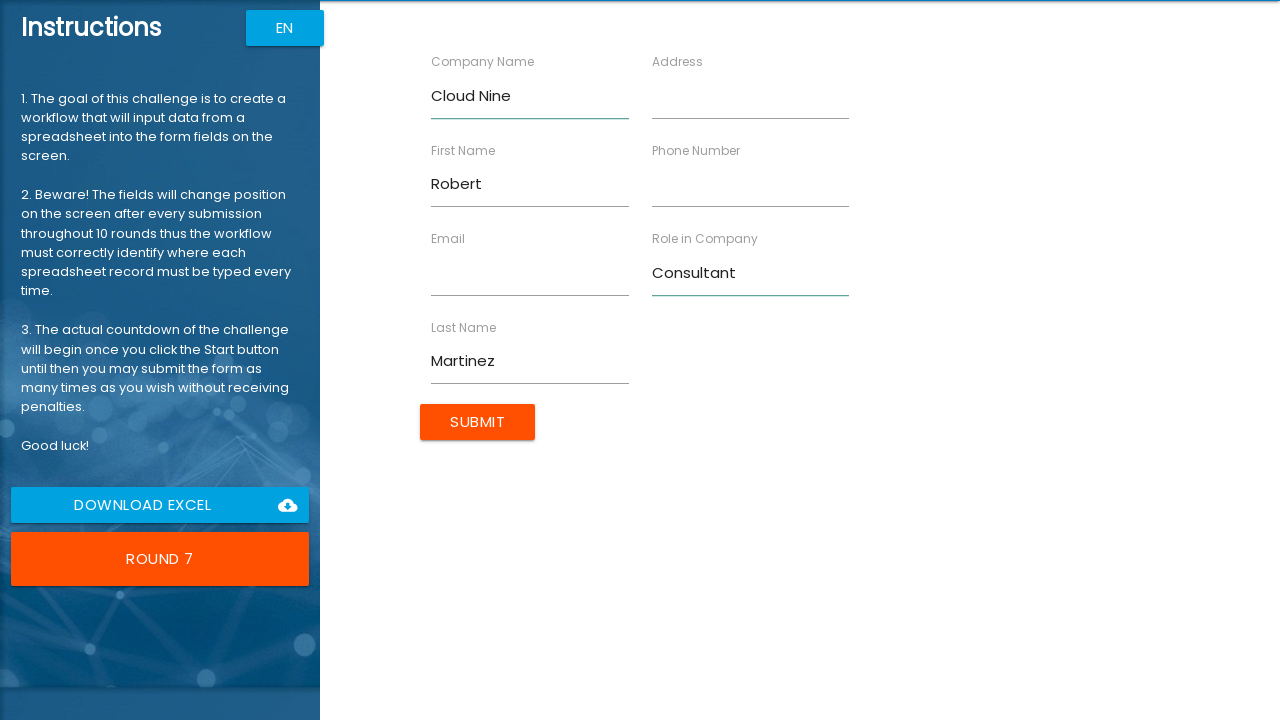

Filled address field with '147 Birch Blvd' on //*[@ng-reflect-name='labelAddress']
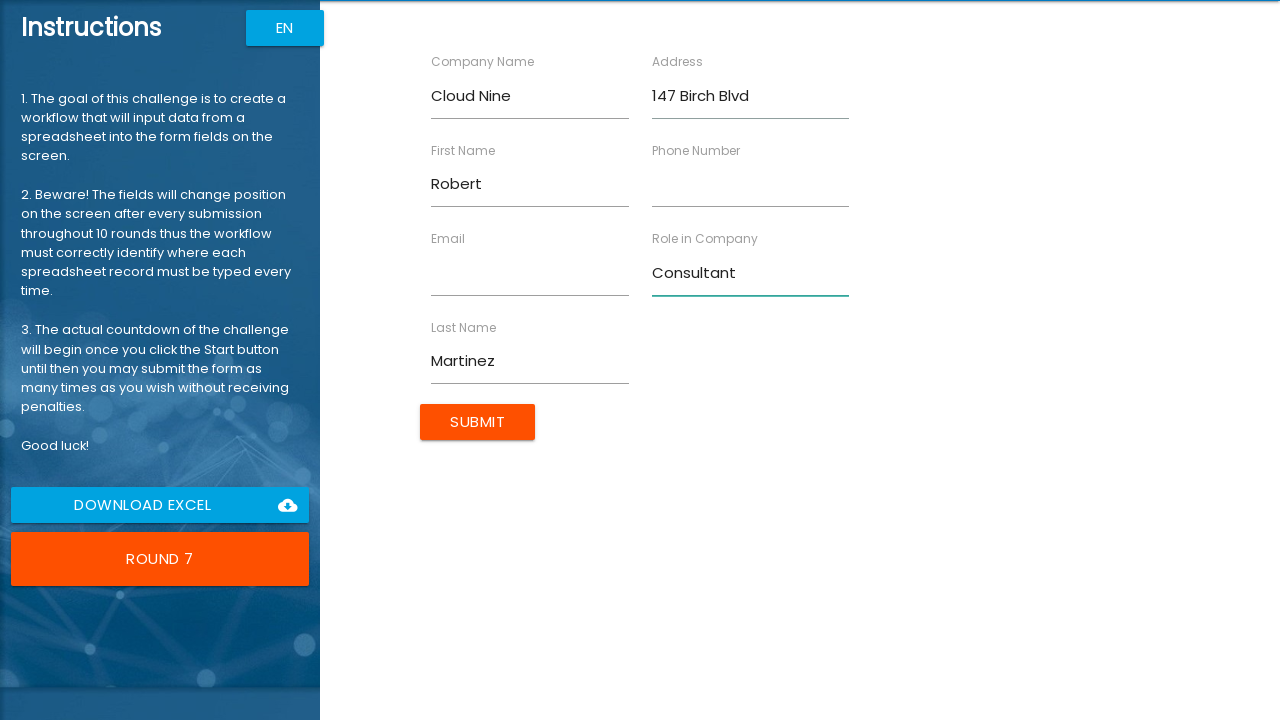

Filled email field with 'r.martinez@cloudnine.com' on //*[@ng-reflect-name='labelEmail']
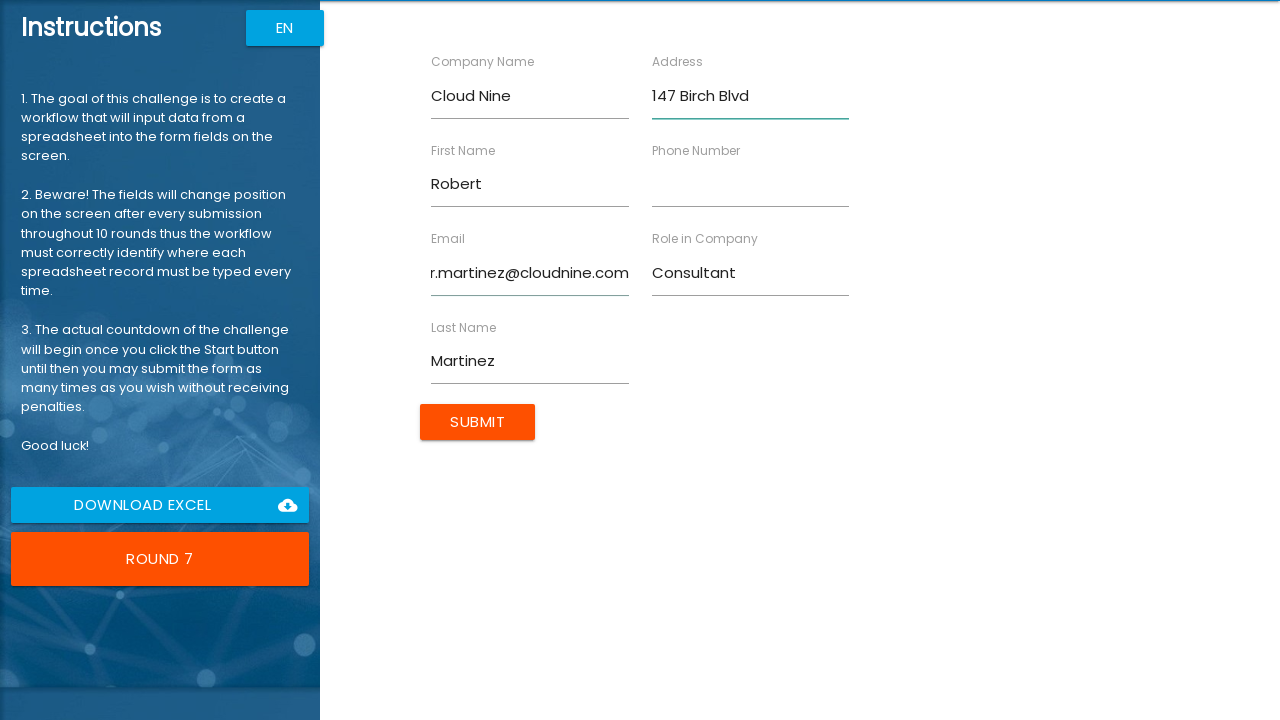

Filled phone field with '555-0107' on //*[@ng-reflect-name='labelPhone']
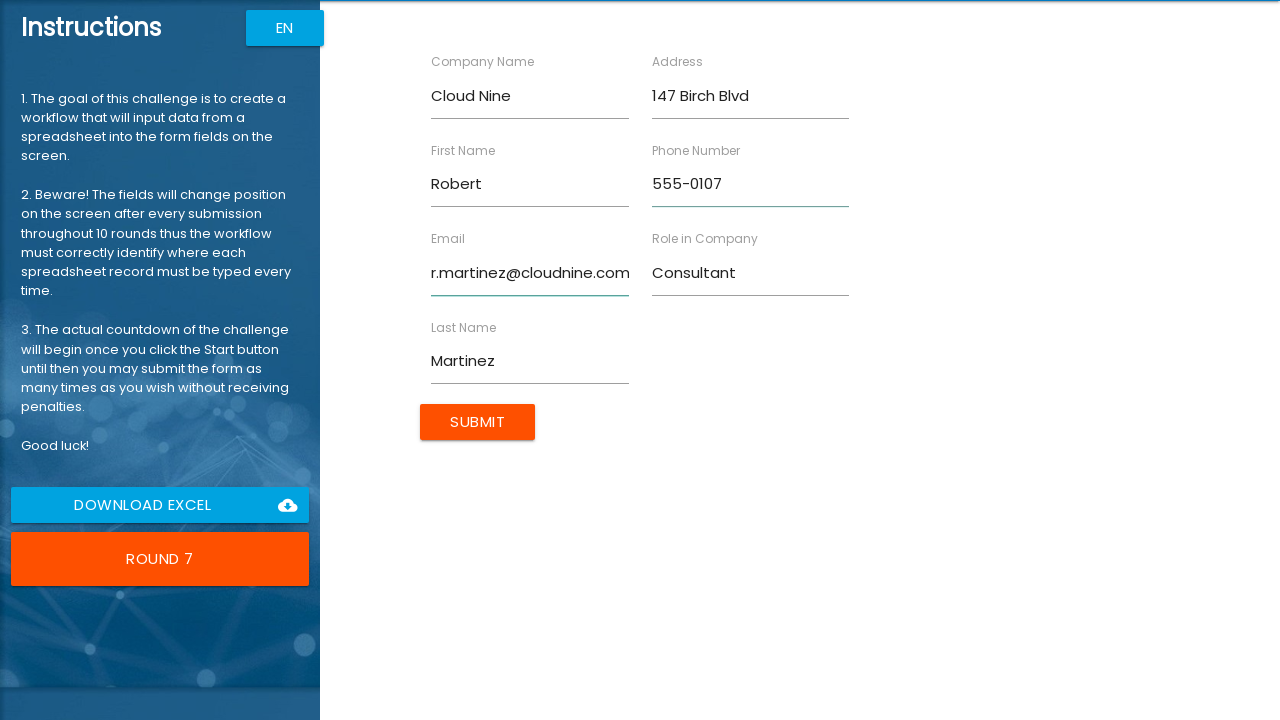

Submitted form entry for Robert Martinez at (478, 422) on input[type='submit']
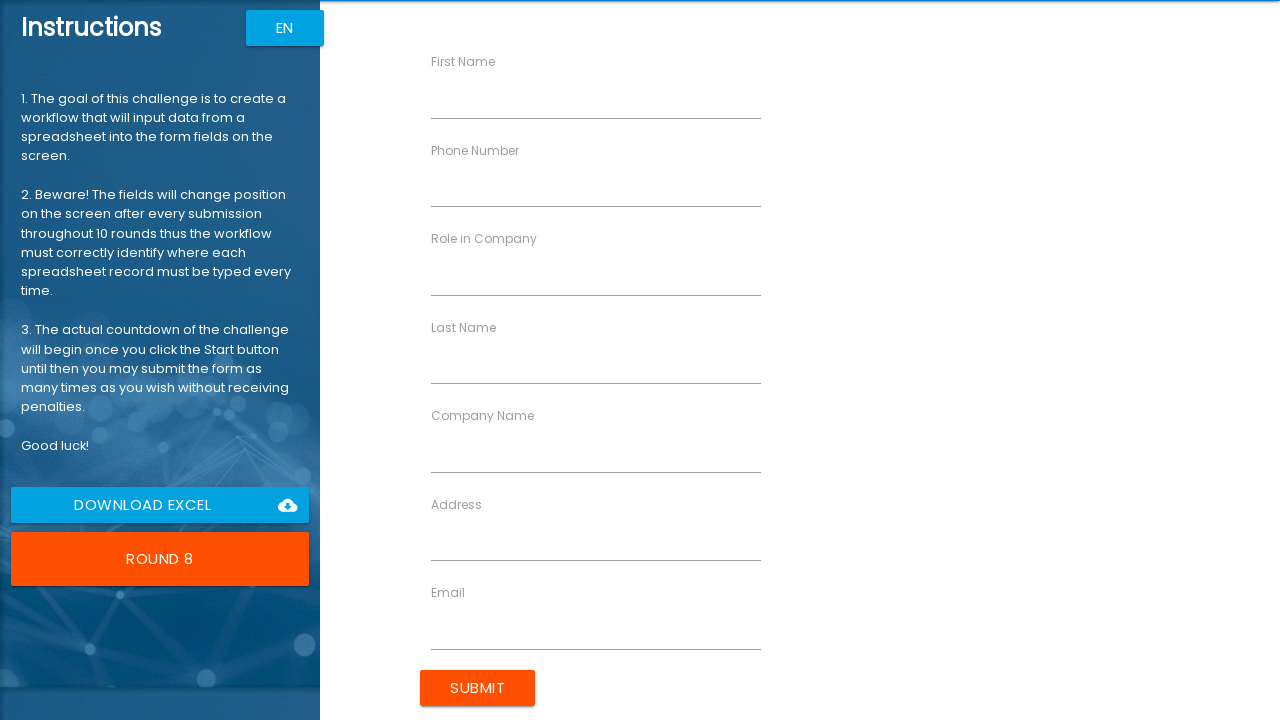

Filled first name field with 'Amanda' on //*[@ng-reflect-name='labelFirstName']
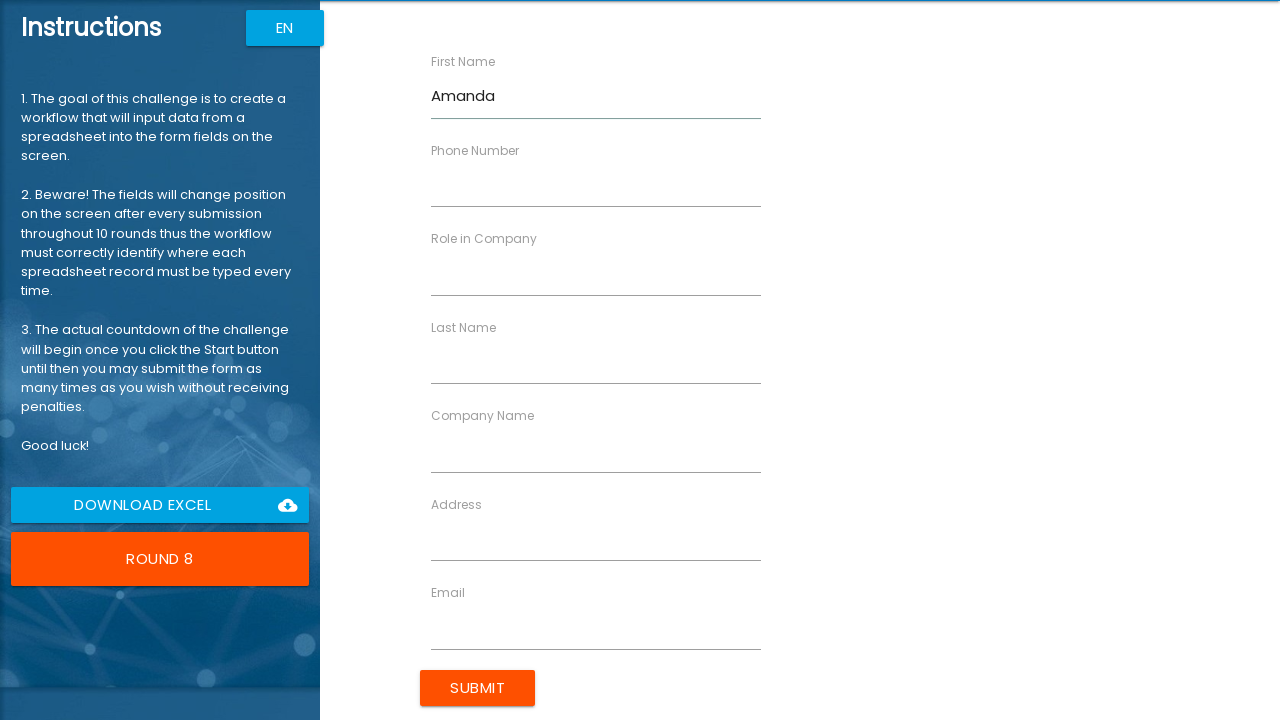

Filled last name field with 'Davis' on //*[@ng-reflect-name='labelLastName']
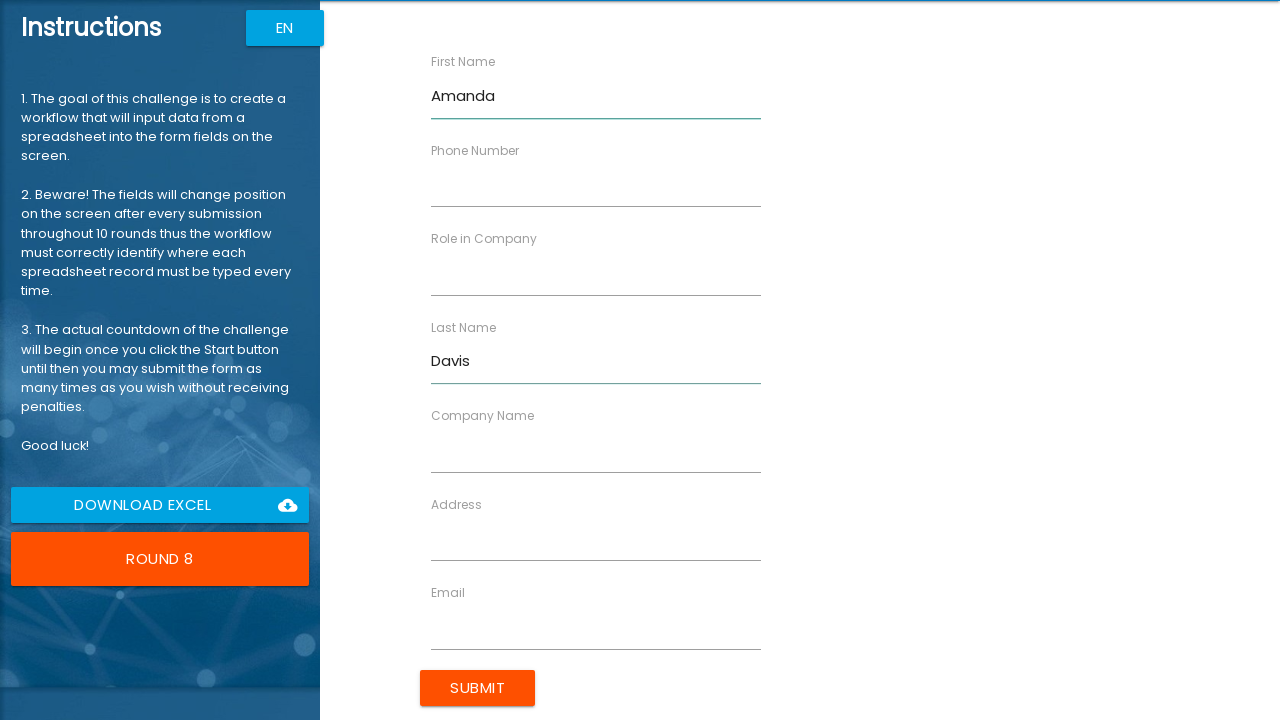

Filled company name field with 'Smart Systems' on //*[@ng-reflect-name='labelCompanyName']
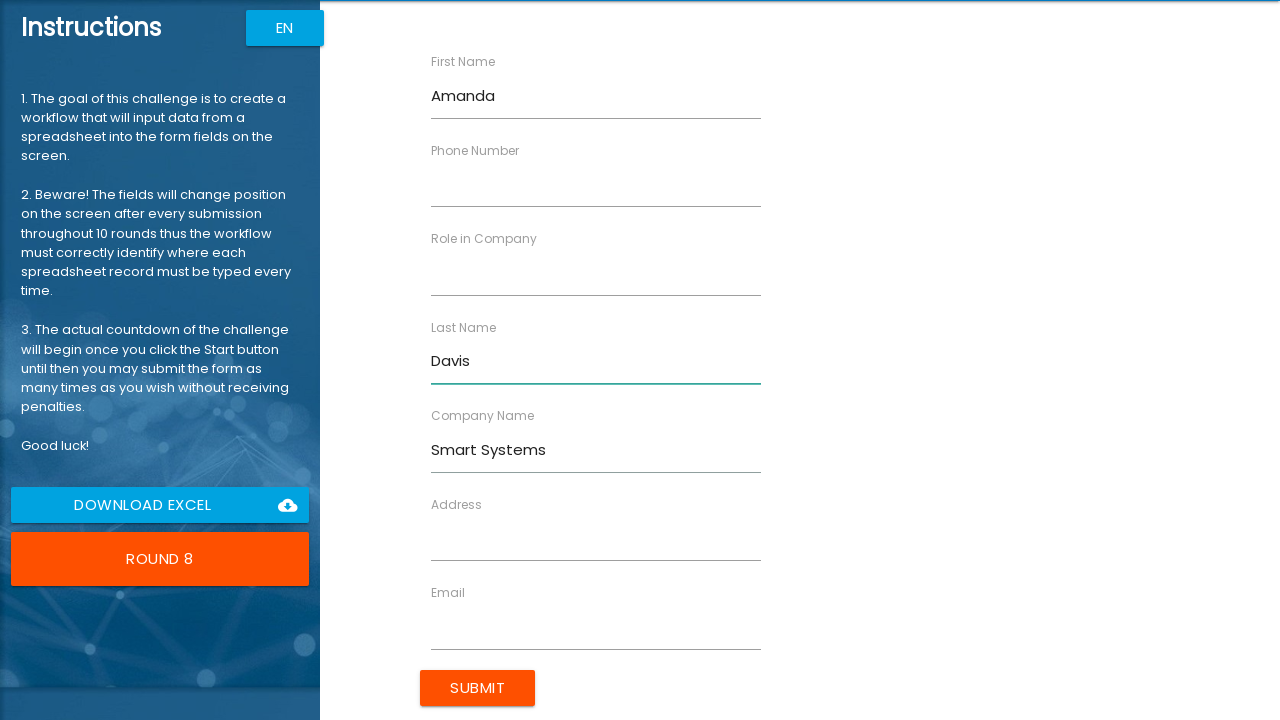

Filled role field with 'Architect' on //*[@ng-reflect-name='labelRole']
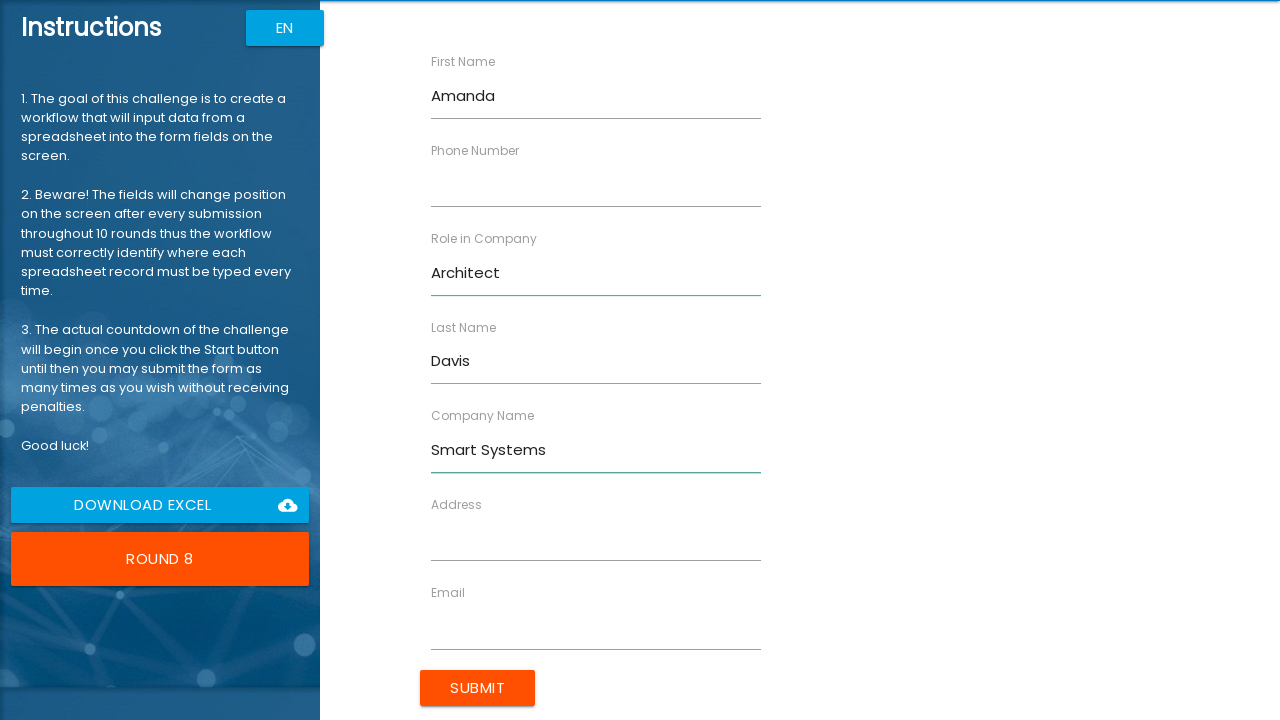

Filled address field with '258 Walnut Way' on //*[@ng-reflect-name='labelAddress']
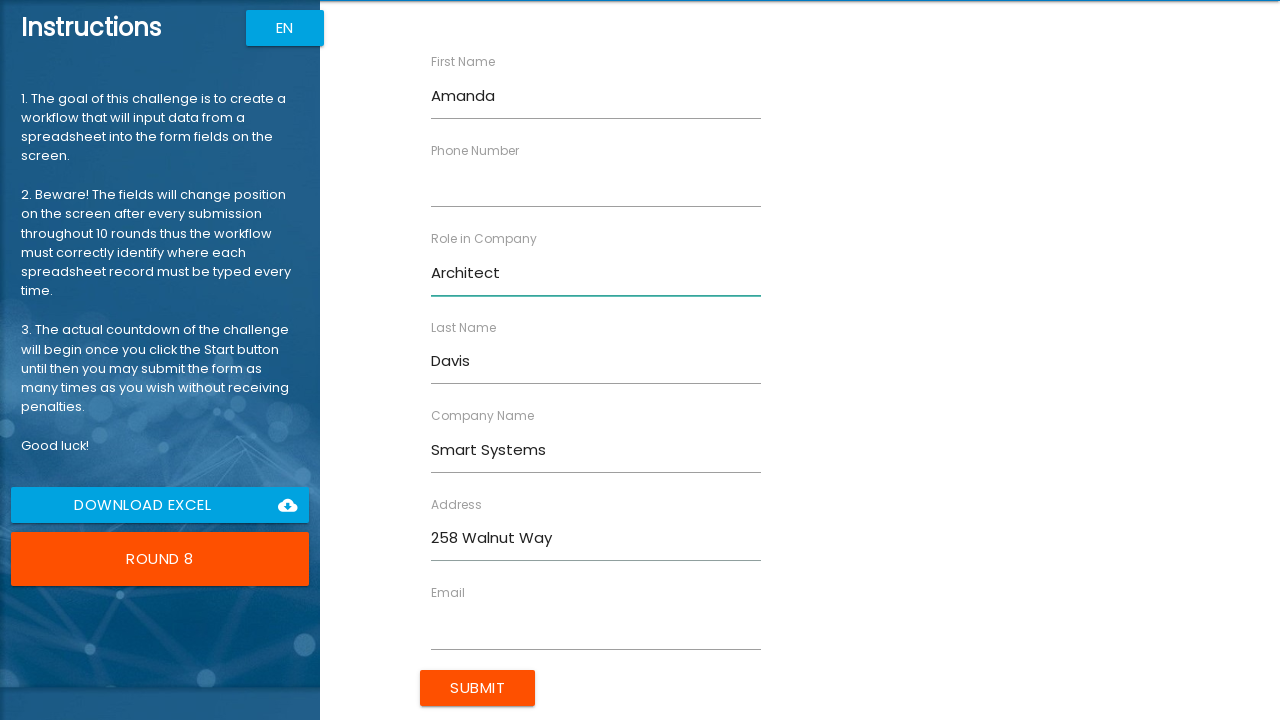

Filled email field with 'a.davis@smartsys.com' on //*[@ng-reflect-name='labelEmail']
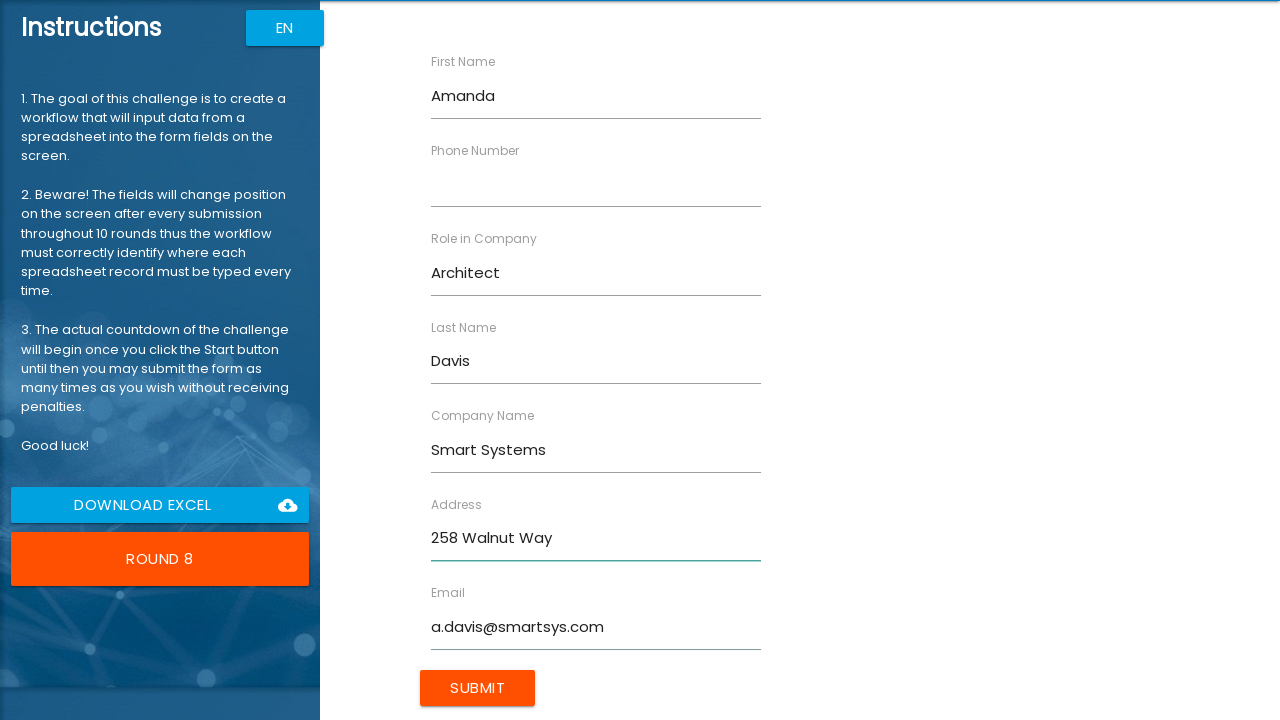

Filled phone field with '555-0108' on //*[@ng-reflect-name='labelPhone']
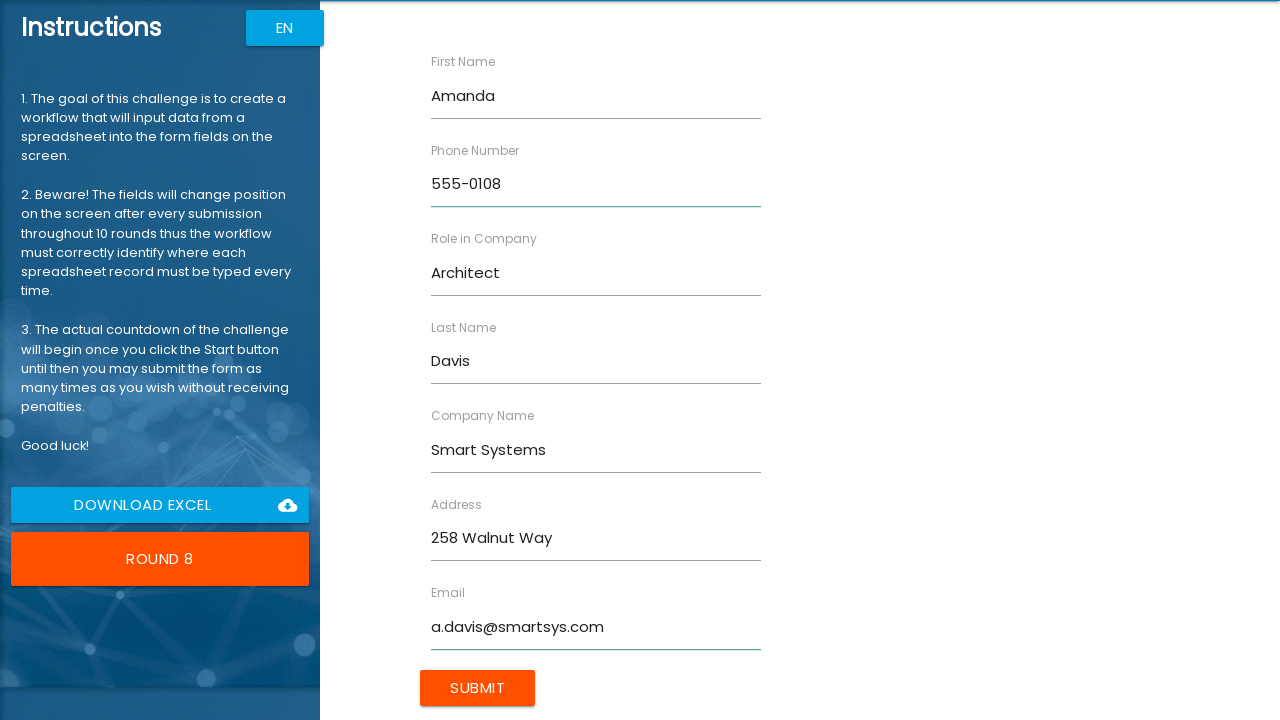

Submitted form entry for Amanda Davis at (478, 688) on input[type='submit']
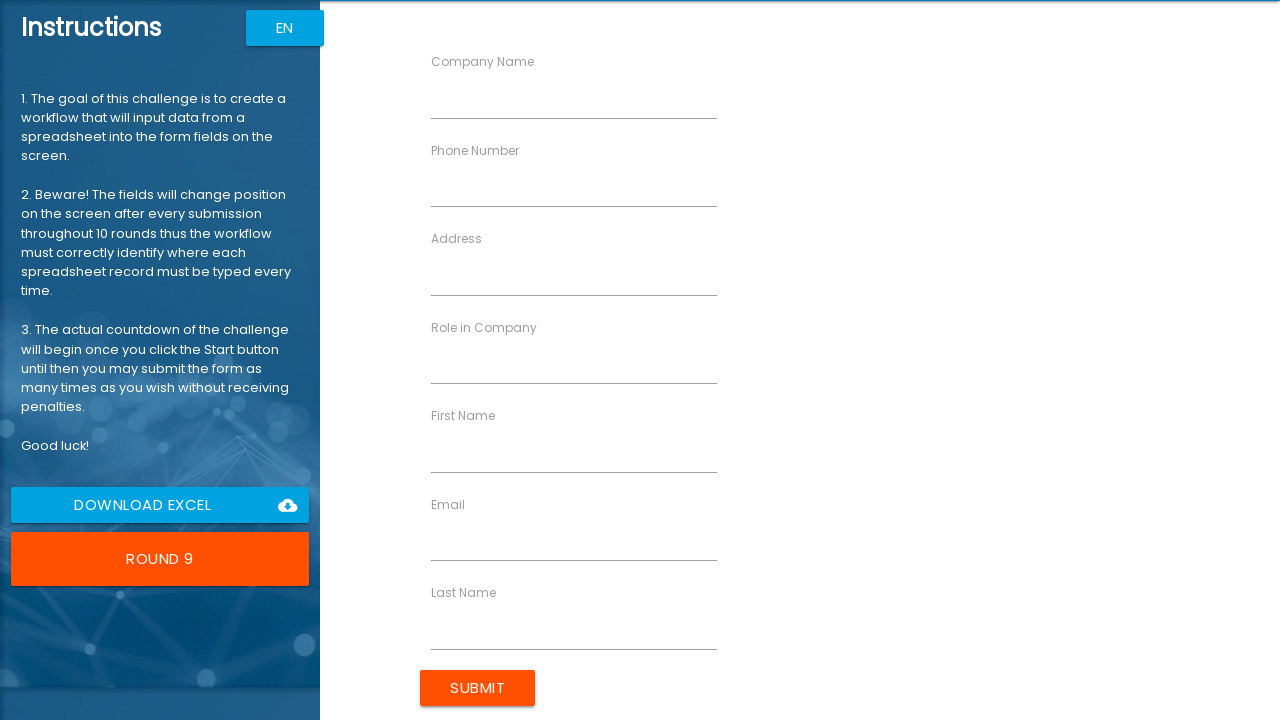

Filled first name field with 'Christopher' on //*[@ng-reflect-name='labelFirstName']
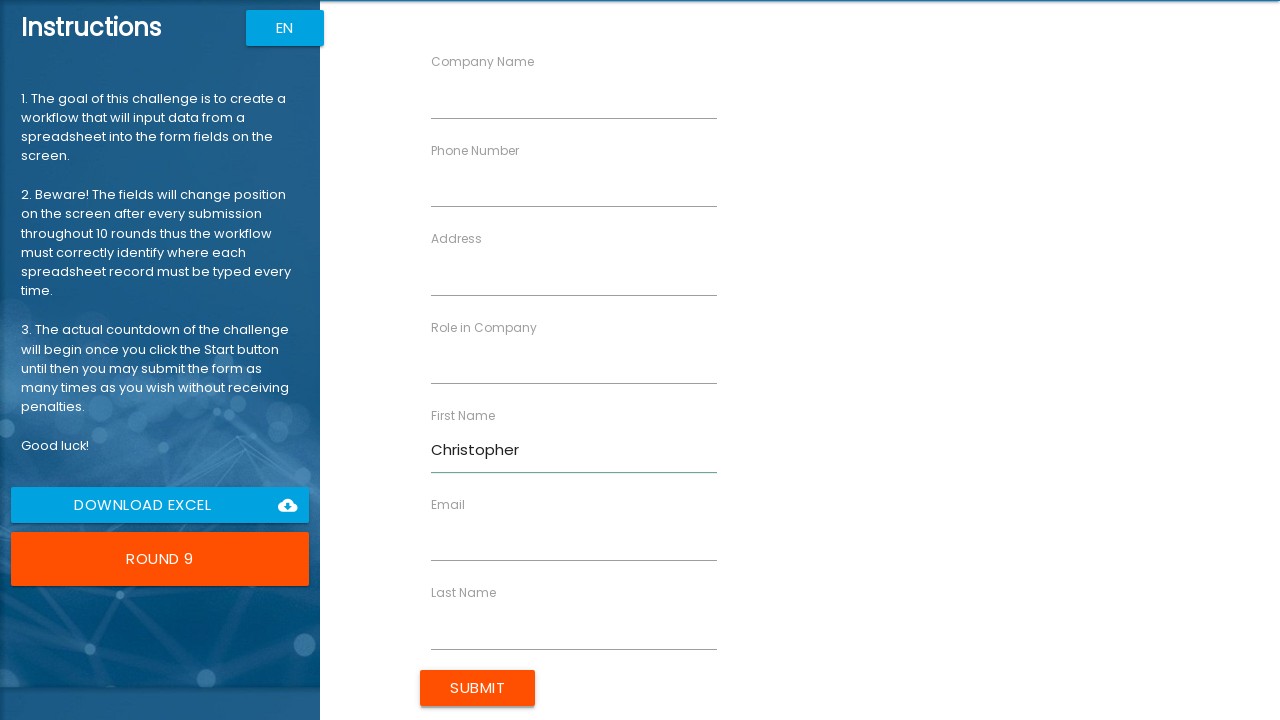

Filled last name field with 'Rodriguez' on //*[@ng-reflect-name='labelLastName']
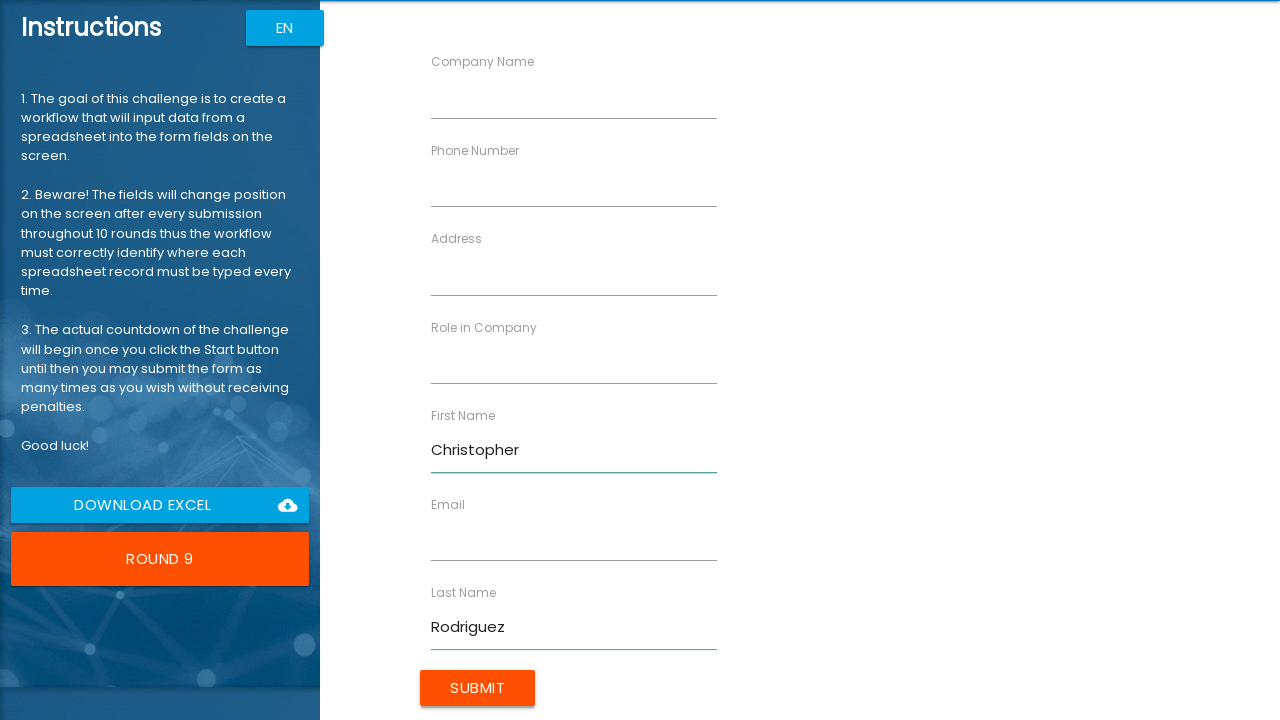

Filled company name field with 'Future Tech' on //*[@ng-reflect-name='labelCompanyName']
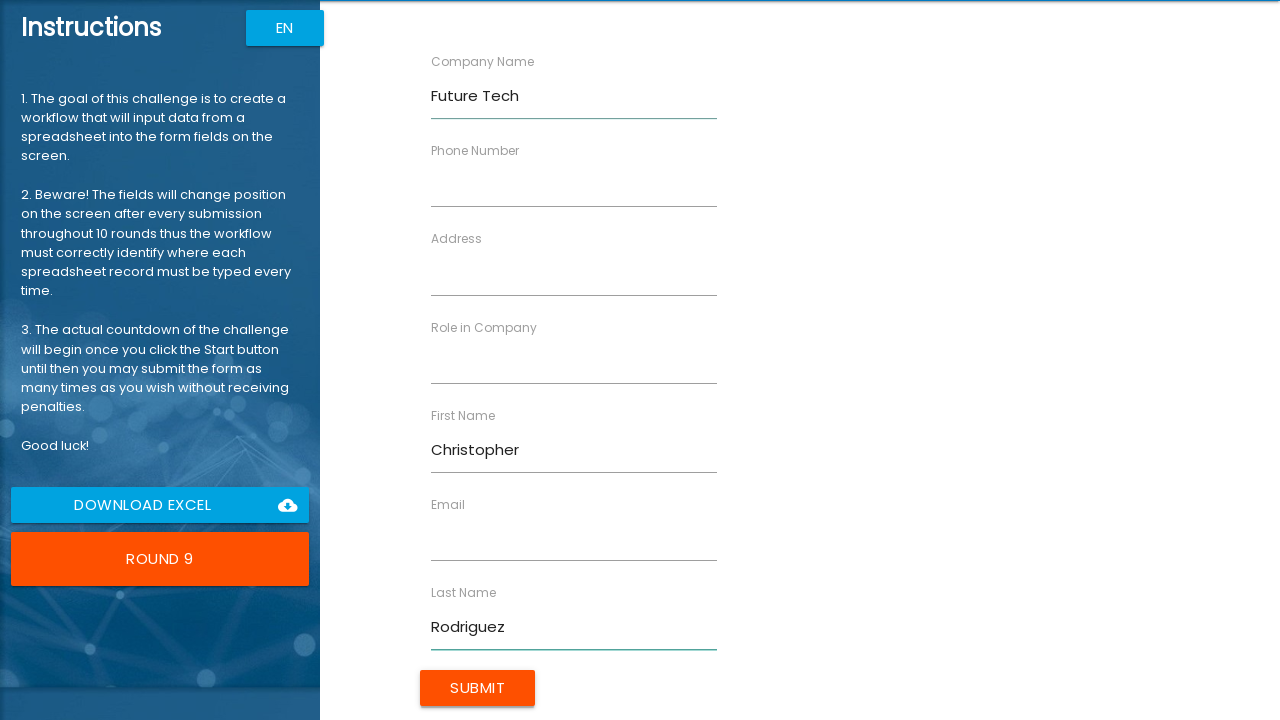

Filled role field with 'Lead' on //*[@ng-reflect-name='labelRole']
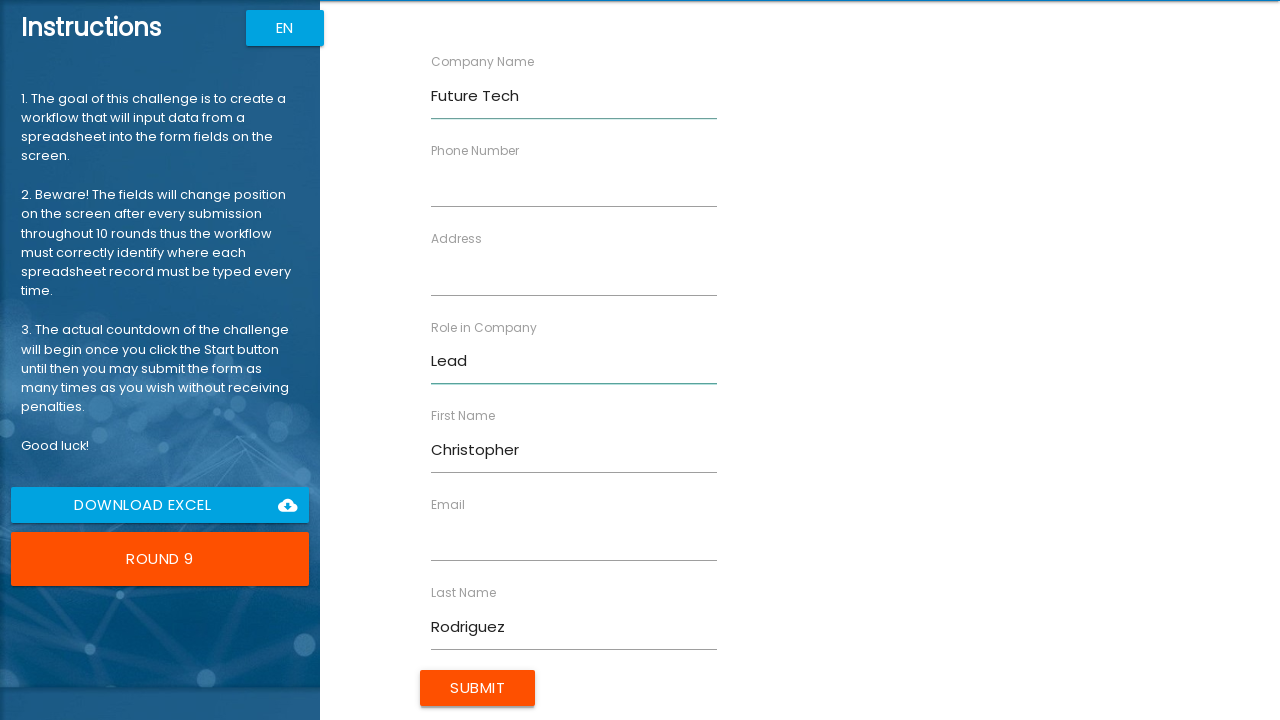

Filled address field with '369 Spruce Ct' on //*[@ng-reflect-name='labelAddress']
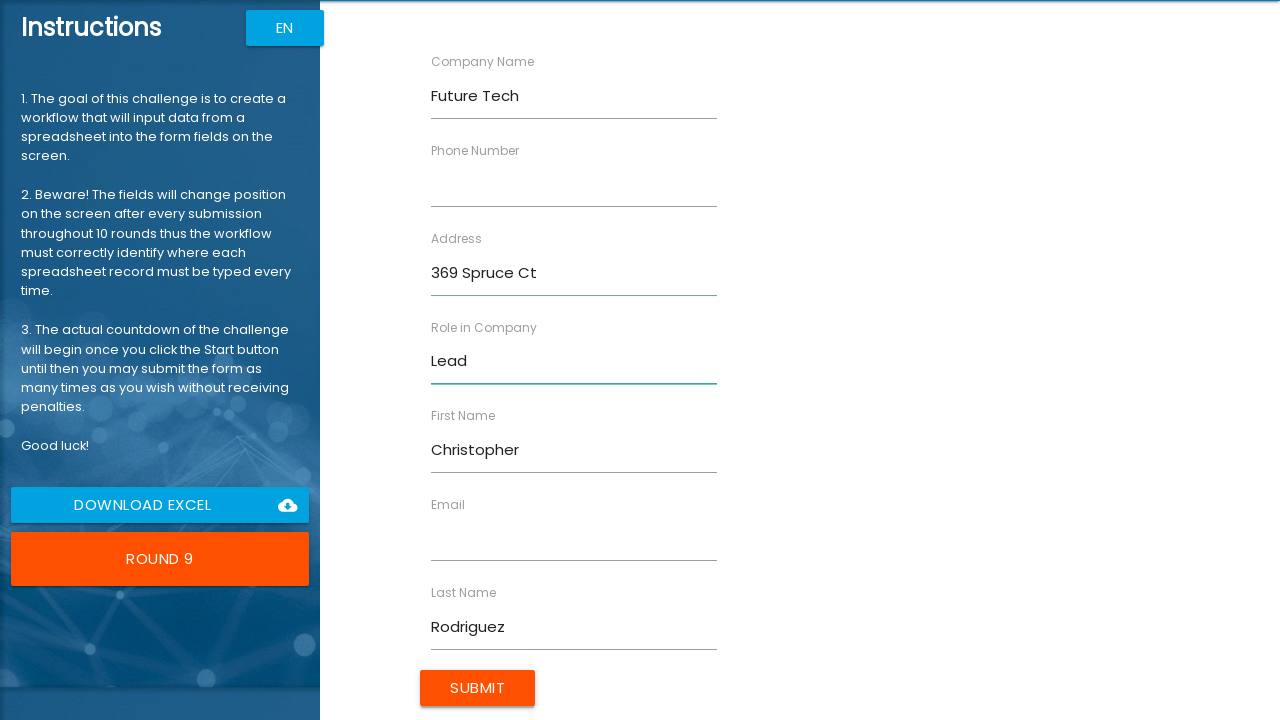

Filled email field with 'c.rodriguez@futuretech.com' on //*[@ng-reflect-name='labelEmail']
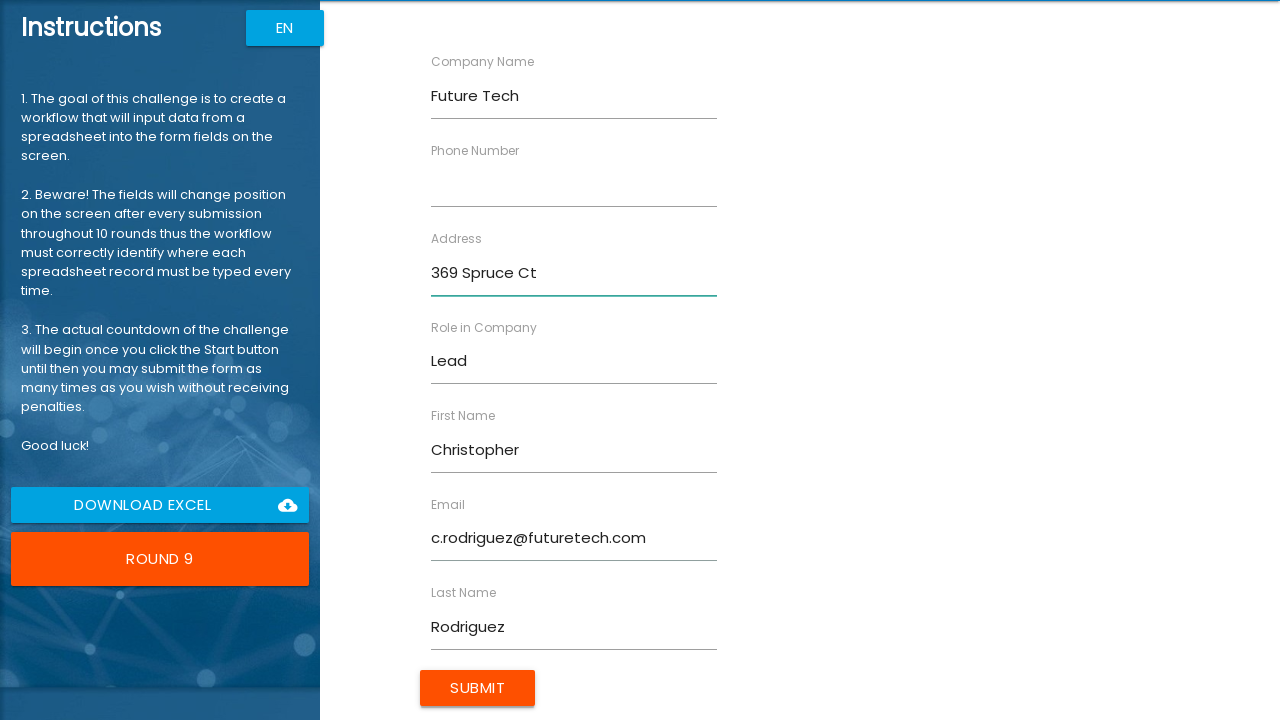

Filled phone field with '555-0109' on //*[@ng-reflect-name='labelPhone']
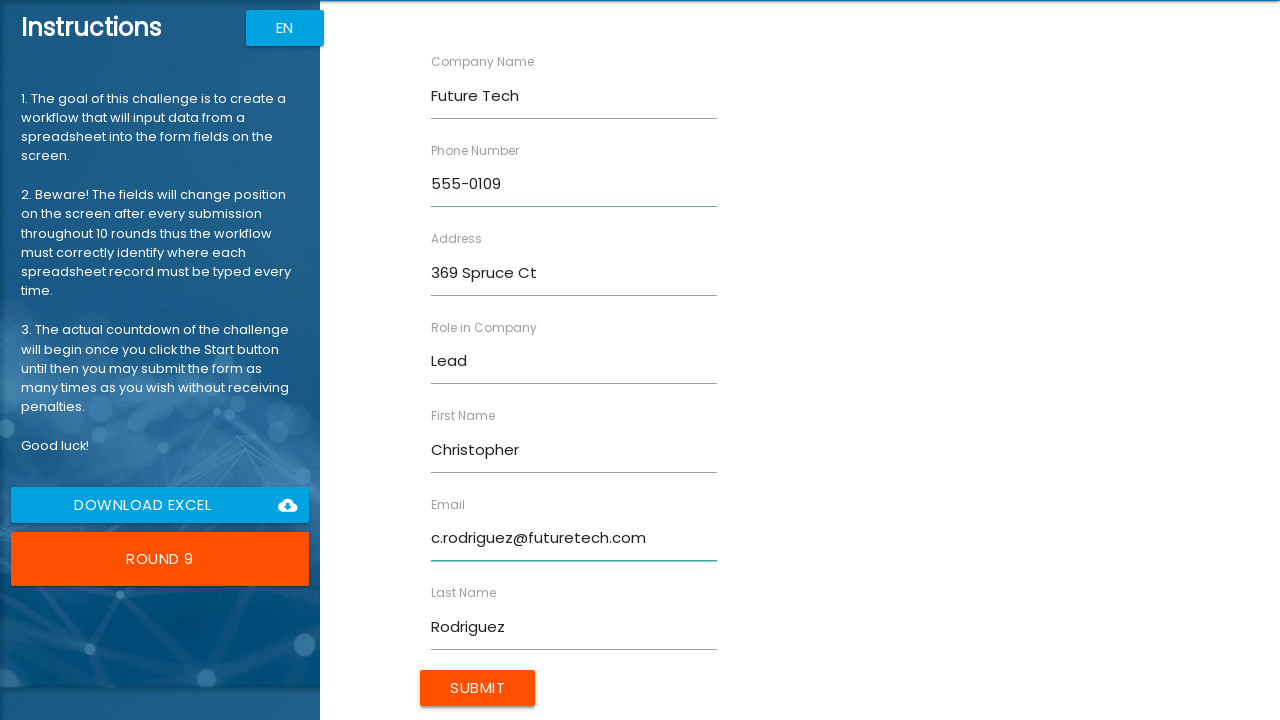

Submitted form entry for Christopher Rodriguez at (478, 688) on input[type='submit']
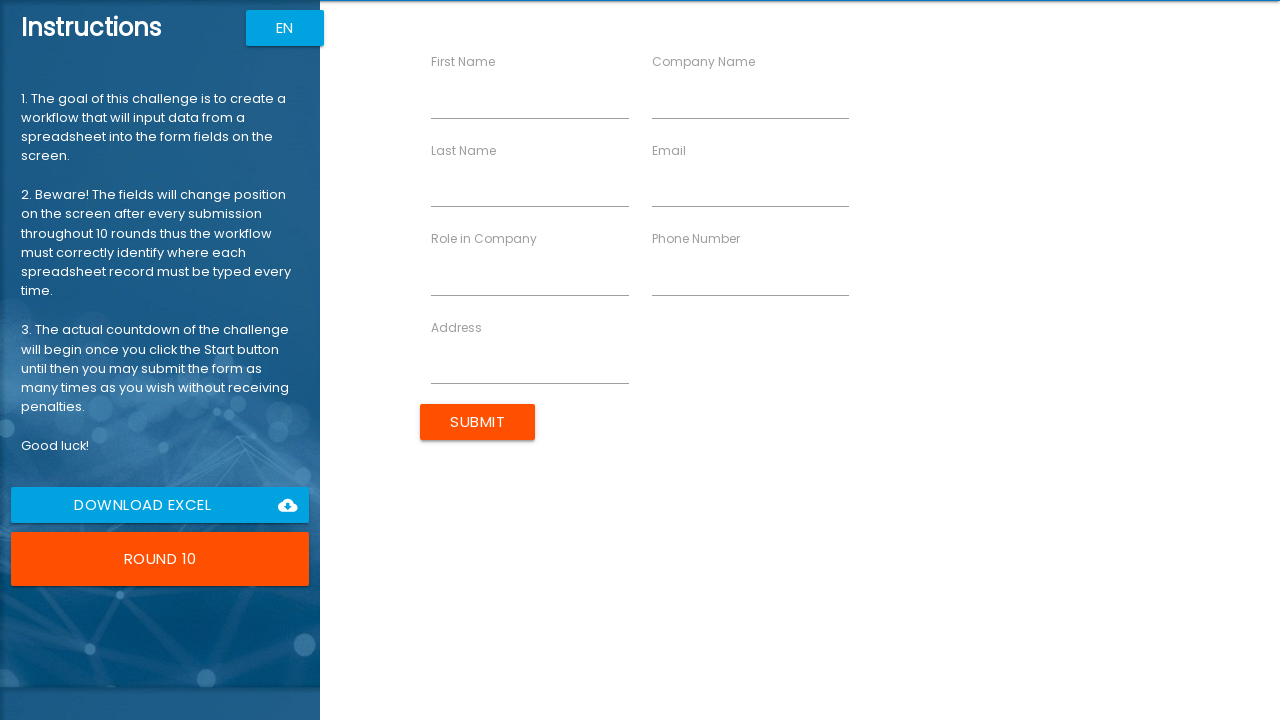

Filled first name field with 'Jennifer' on //*[@ng-reflect-name='labelFirstName']
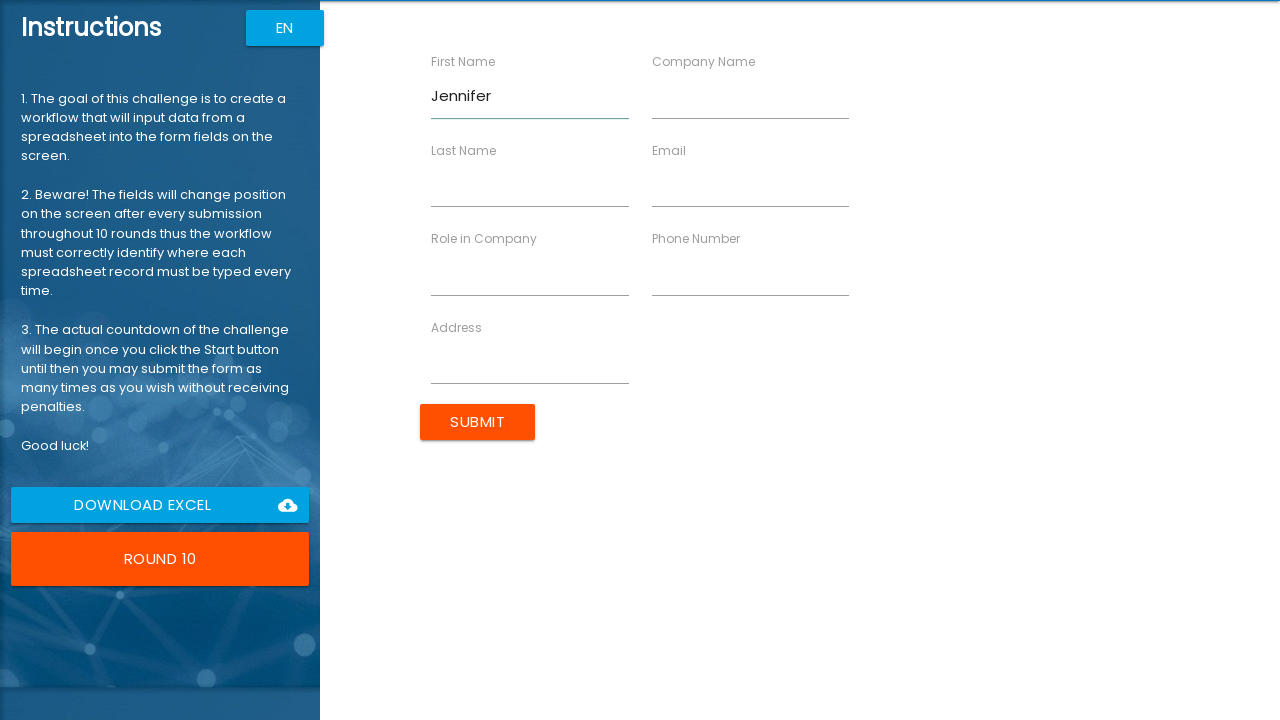

Filled last name field with 'Wilson' on //*[@ng-reflect-name='labelLastName']
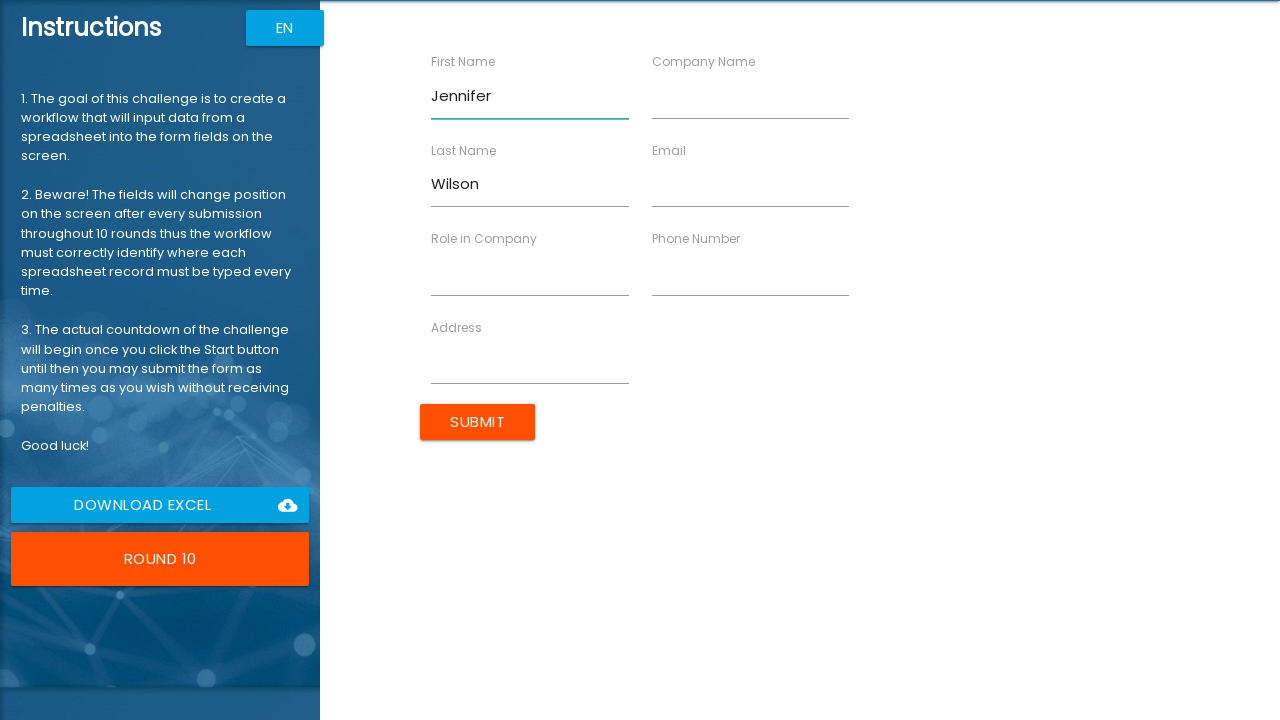

Filled company name field with 'Digital Plus' on //*[@ng-reflect-name='labelCompanyName']
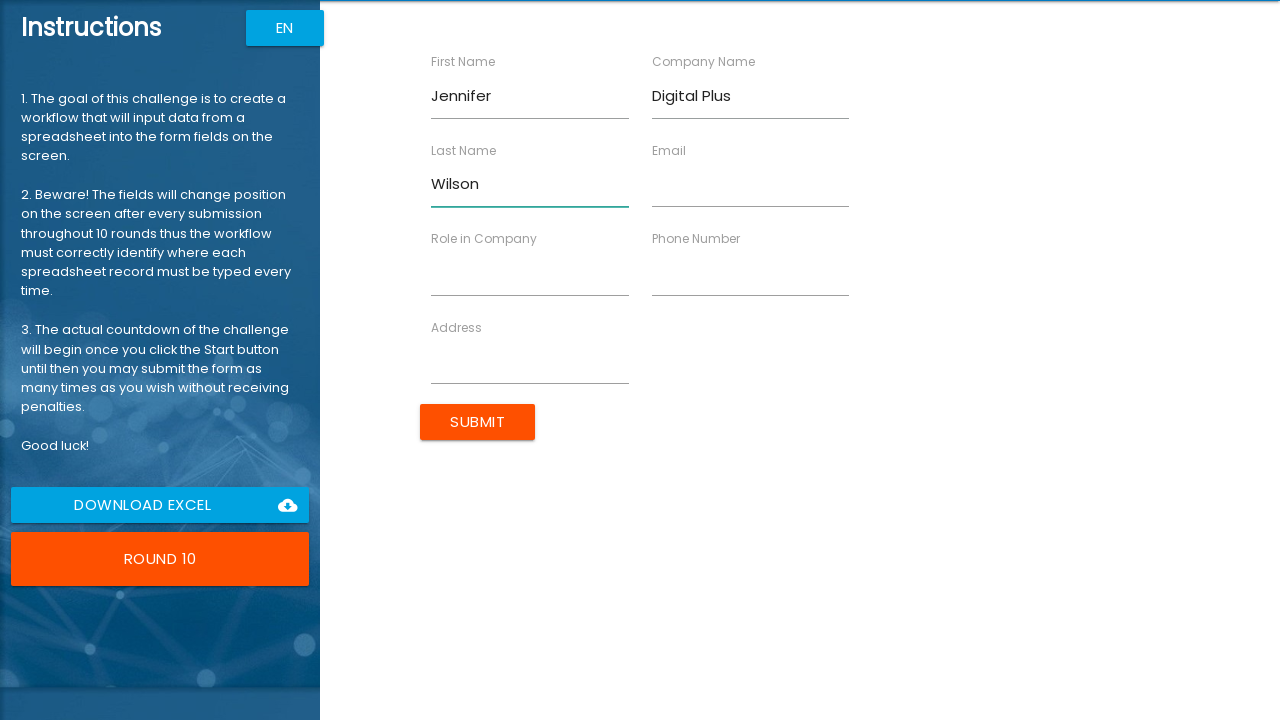

Filled role field with 'Specialist' on //*[@ng-reflect-name='labelRole']
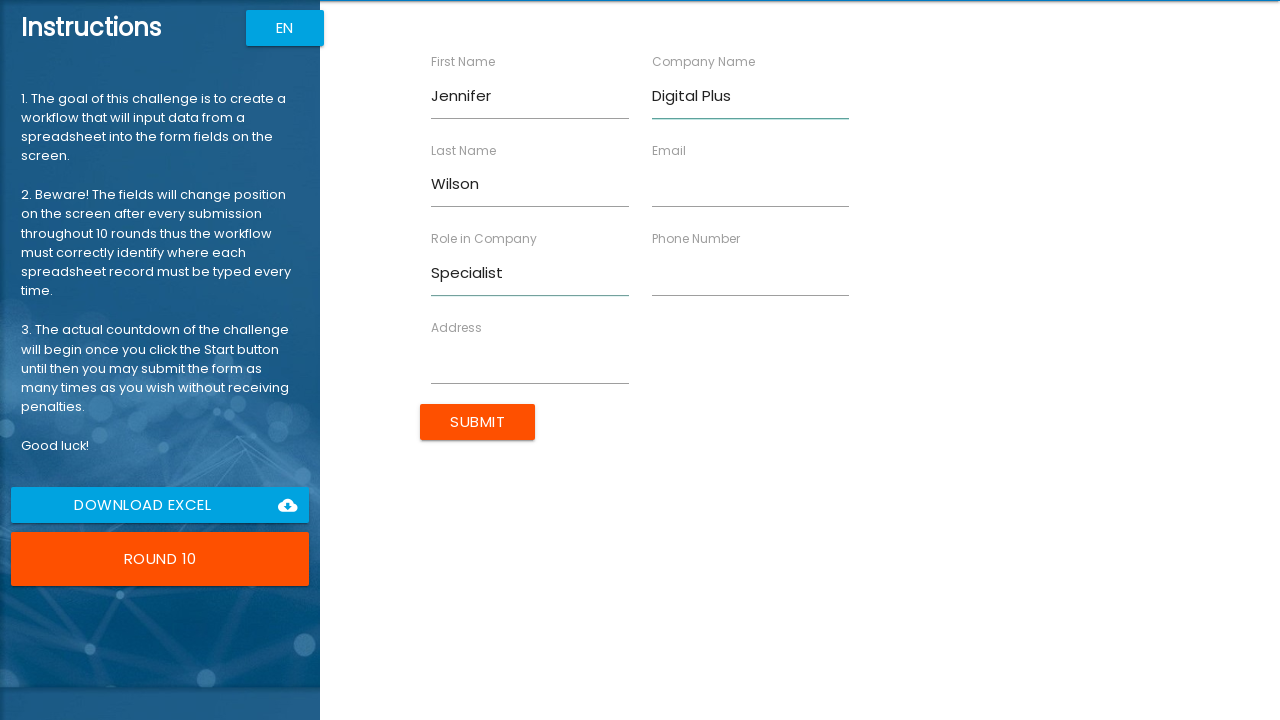

Filled address field with '741 Ash Pl' on //*[@ng-reflect-name='labelAddress']
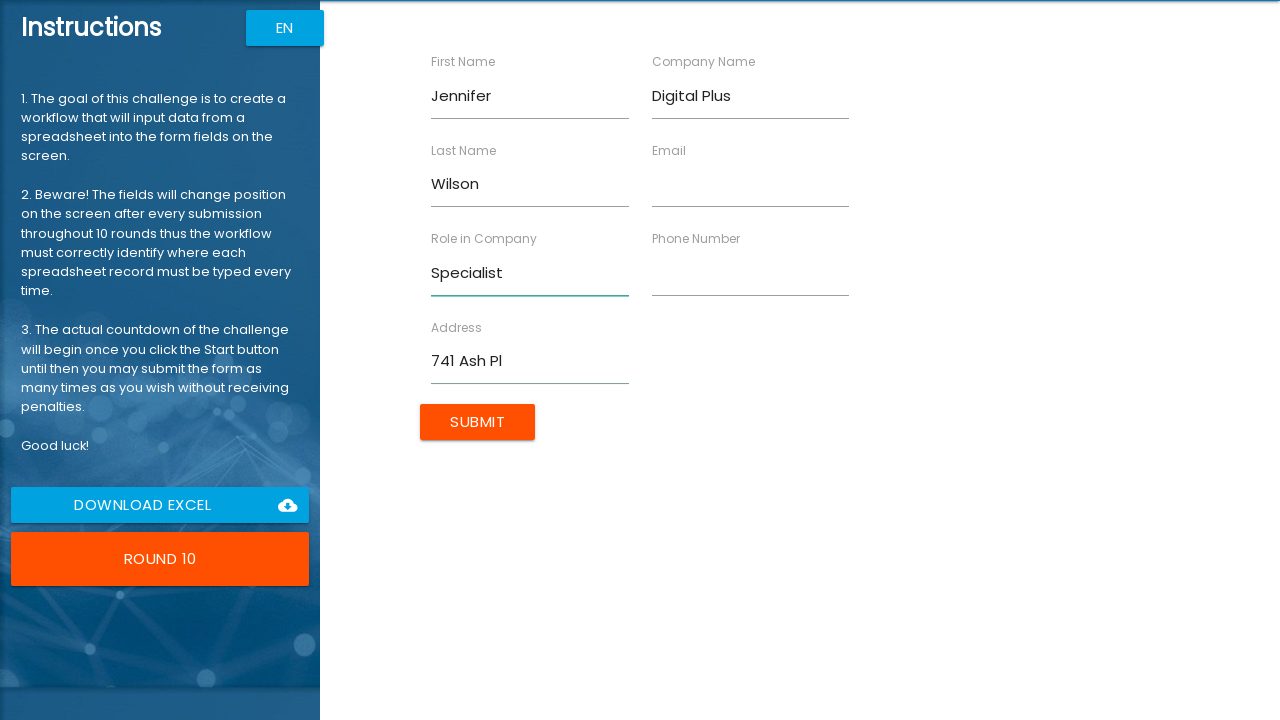

Filled email field with 'j.wilson@digitalplus.com' on //*[@ng-reflect-name='labelEmail']
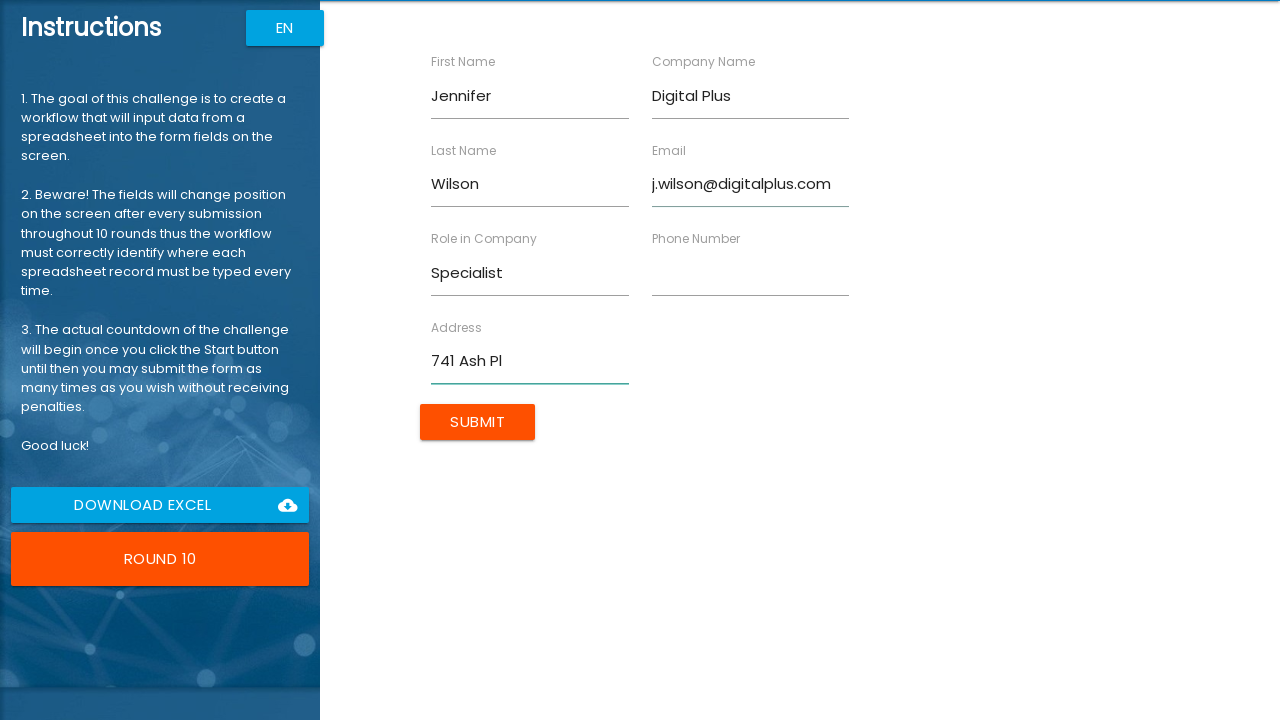

Filled phone field with '555-0110' on //*[@ng-reflect-name='labelPhone']
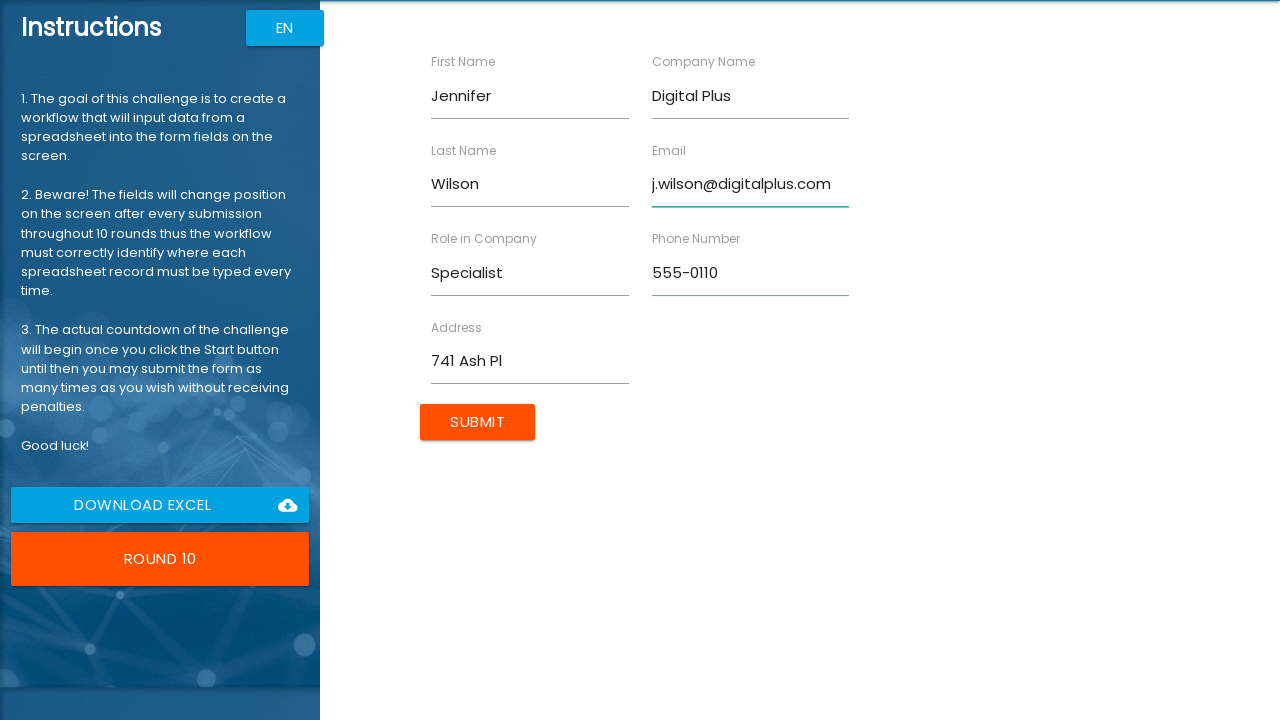

Submitted form entry for Jennifer Wilson at (478, 422) on input[type='submit']
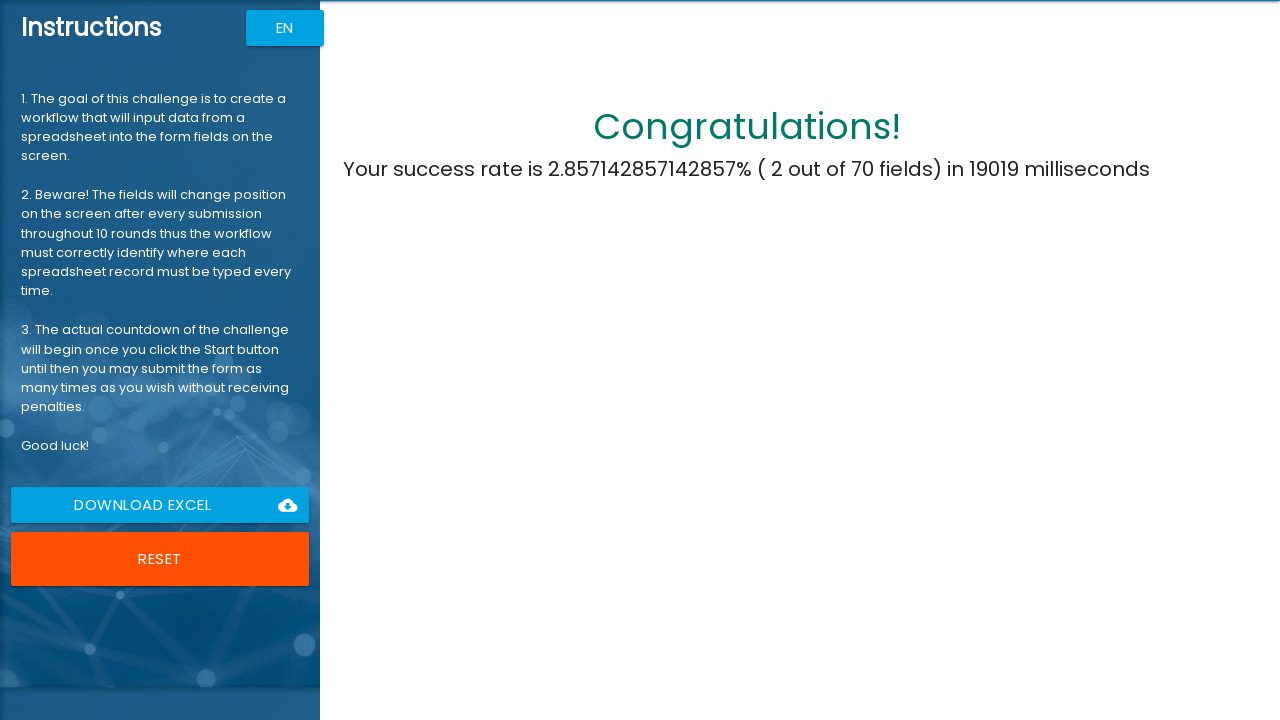

Waited 500ms for completion
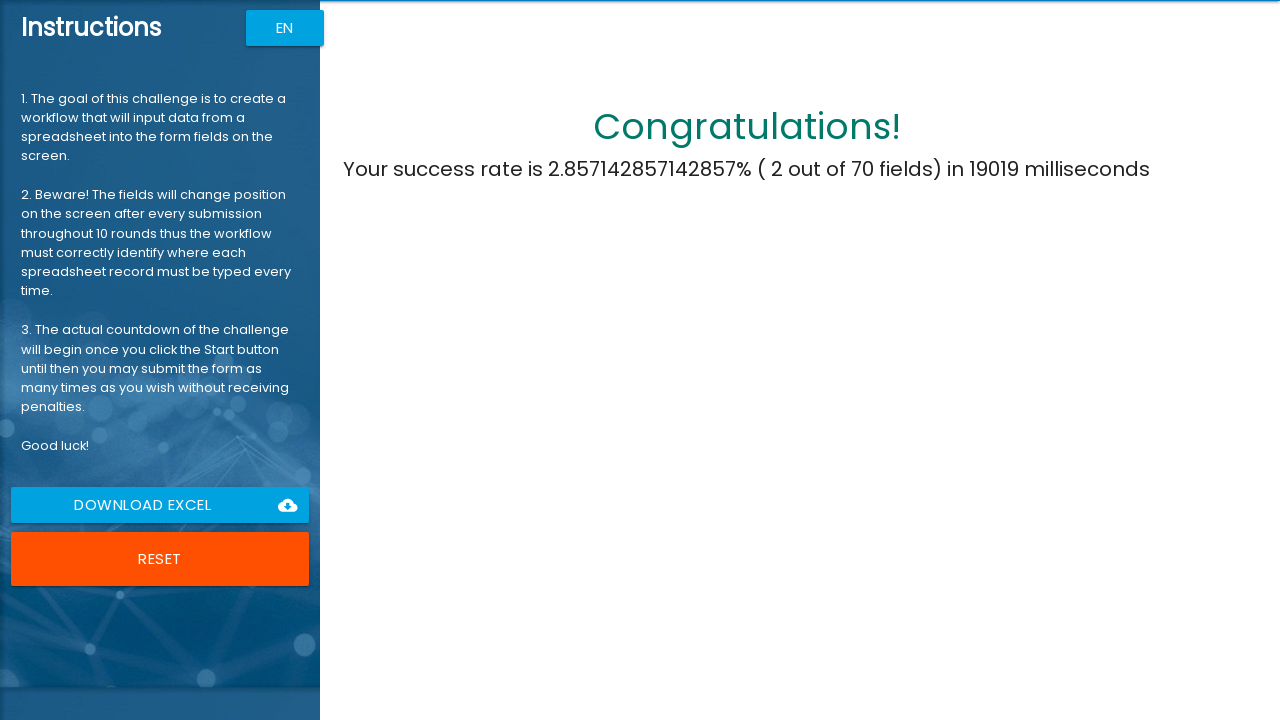

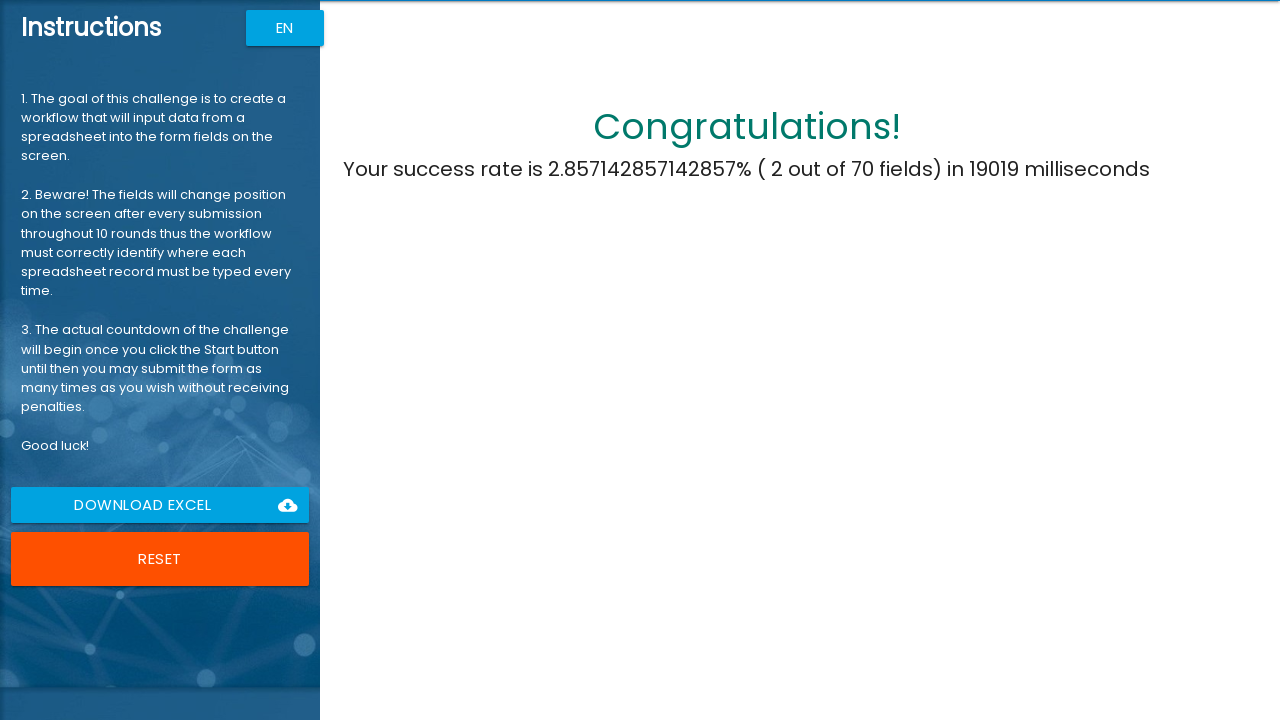